Tests filling a large form by entering text into all input fields and clicking the submit button

Starting URL: http://suninjuly.github.io/huge_form.html

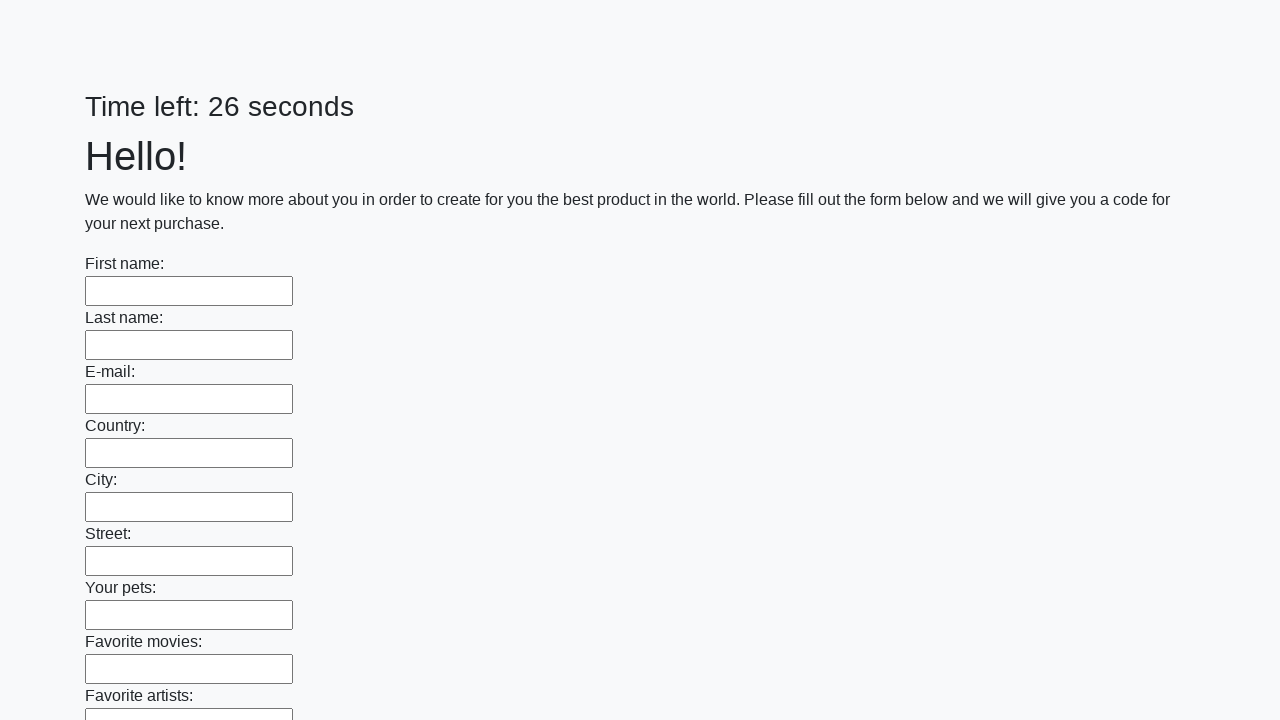

Located all input elements on the page
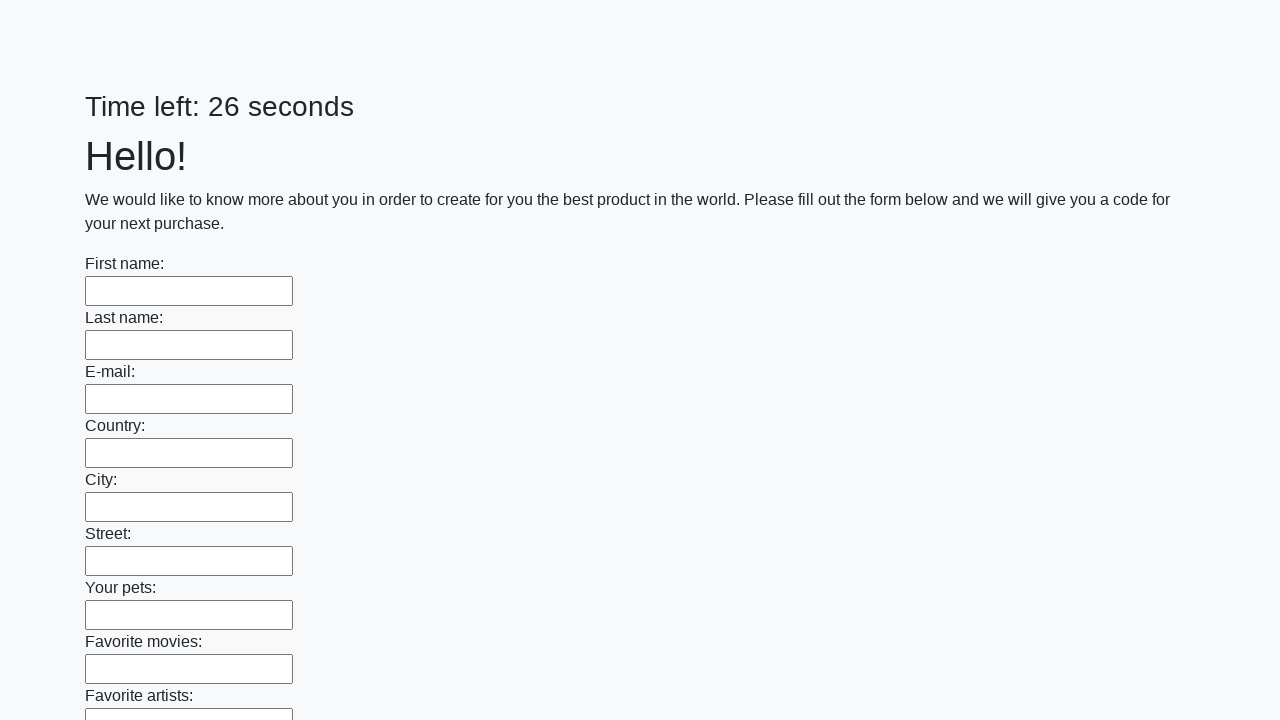

Filled input field with test value on input >> nth=0
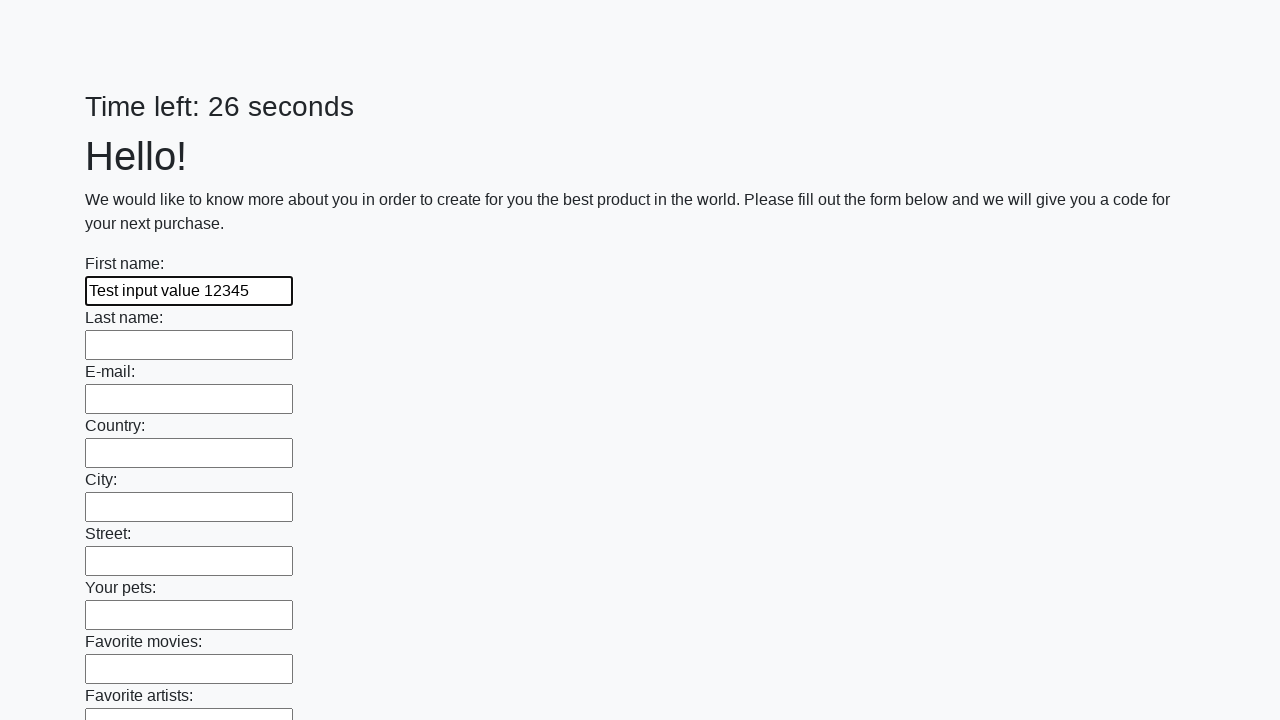

Filled input field with test value on input >> nth=1
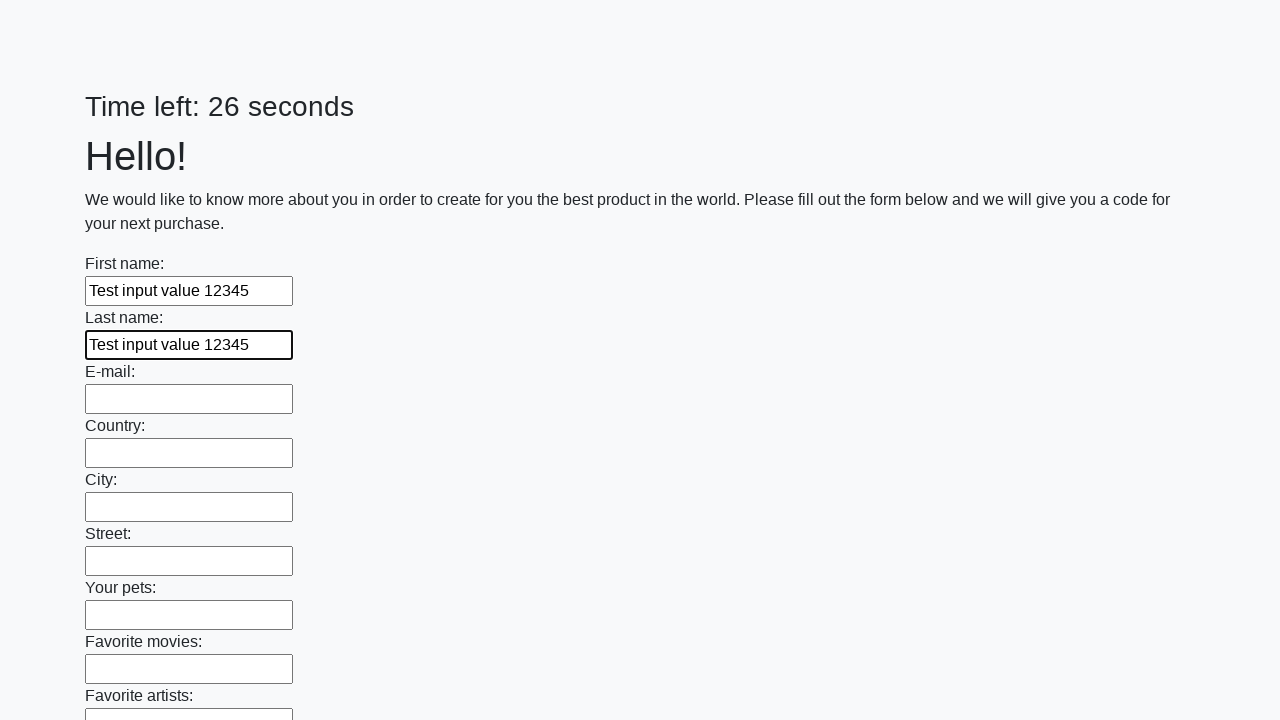

Filled input field with test value on input >> nth=2
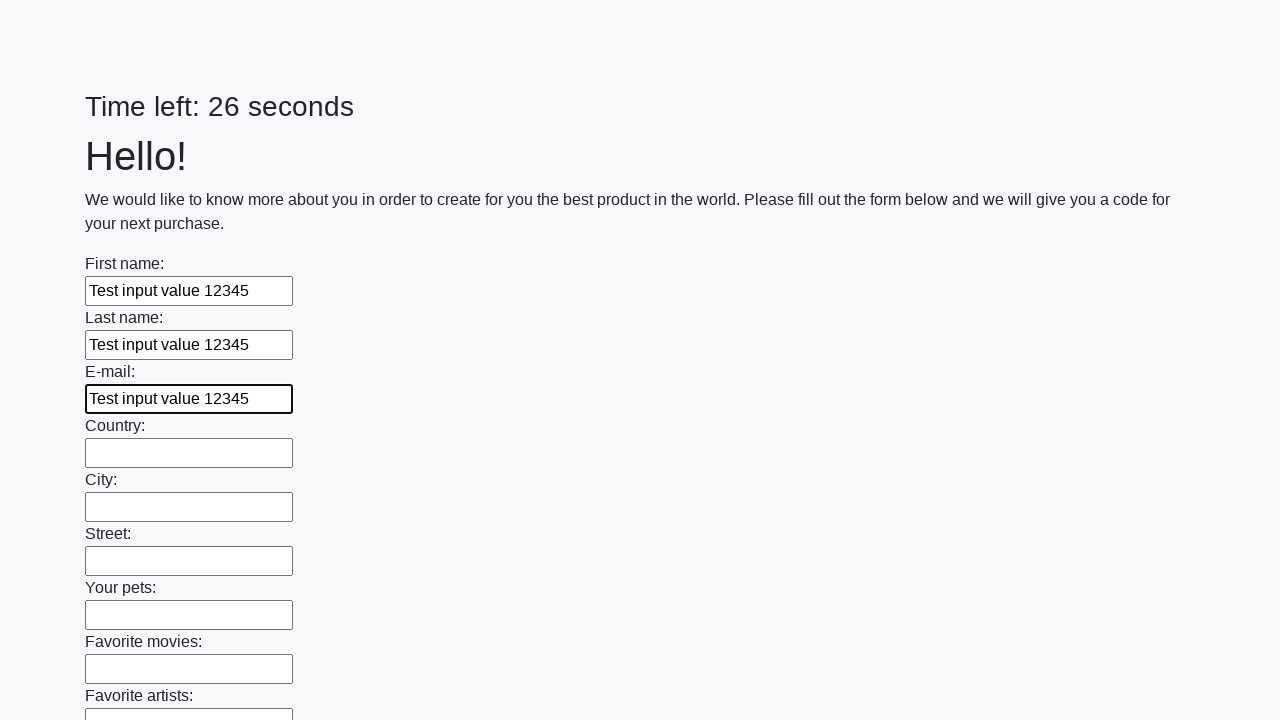

Filled input field with test value on input >> nth=3
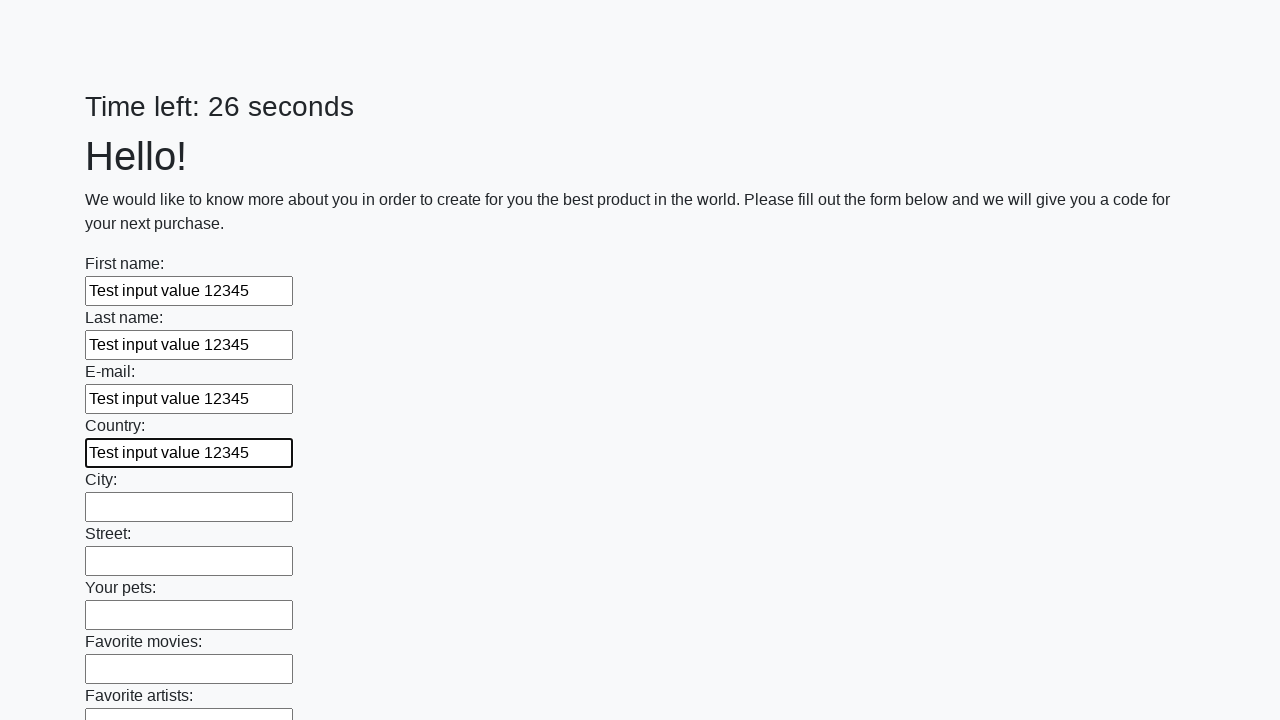

Filled input field with test value on input >> nth=4
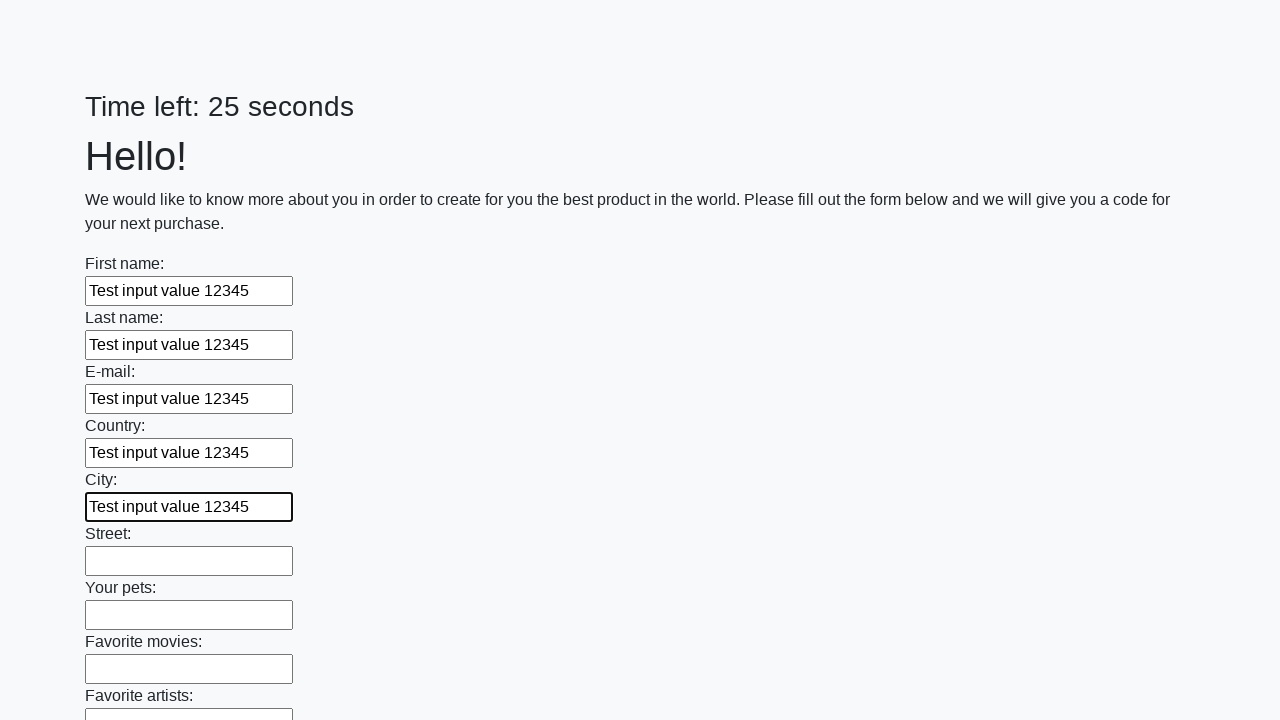

Filled input field with test value on input >> nth=5
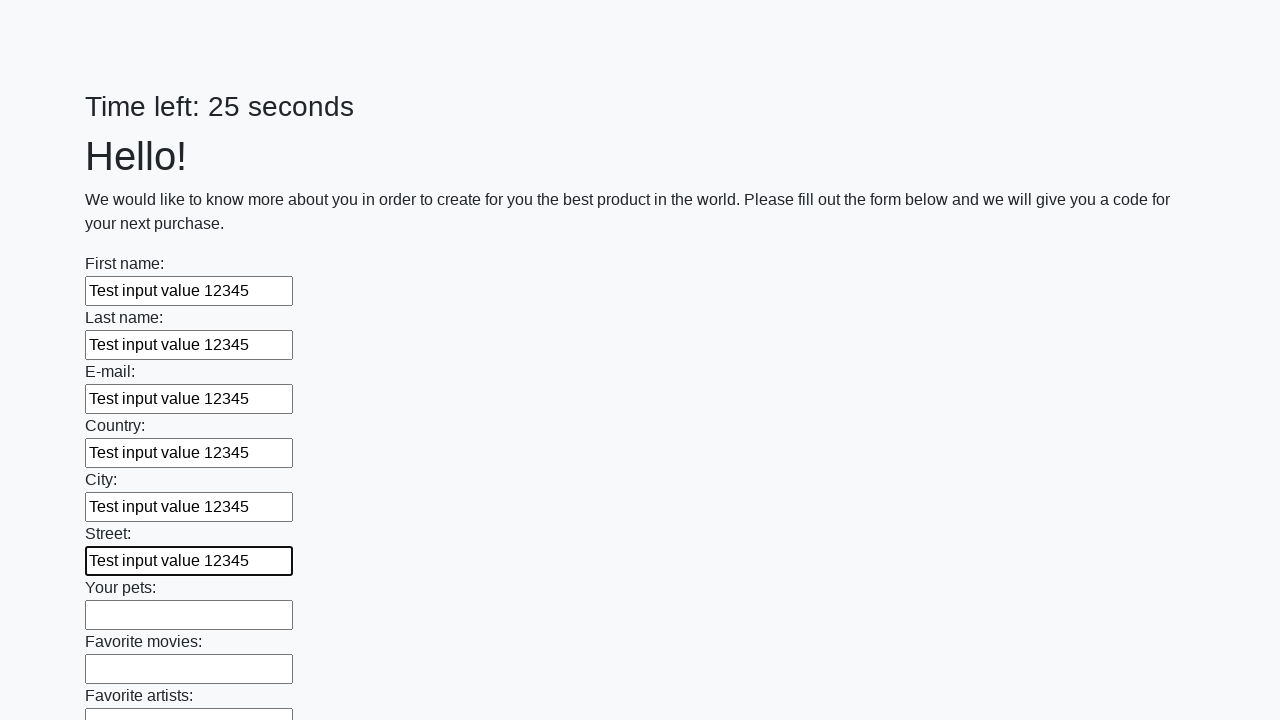

Filled input field with test value on input >> nth=6
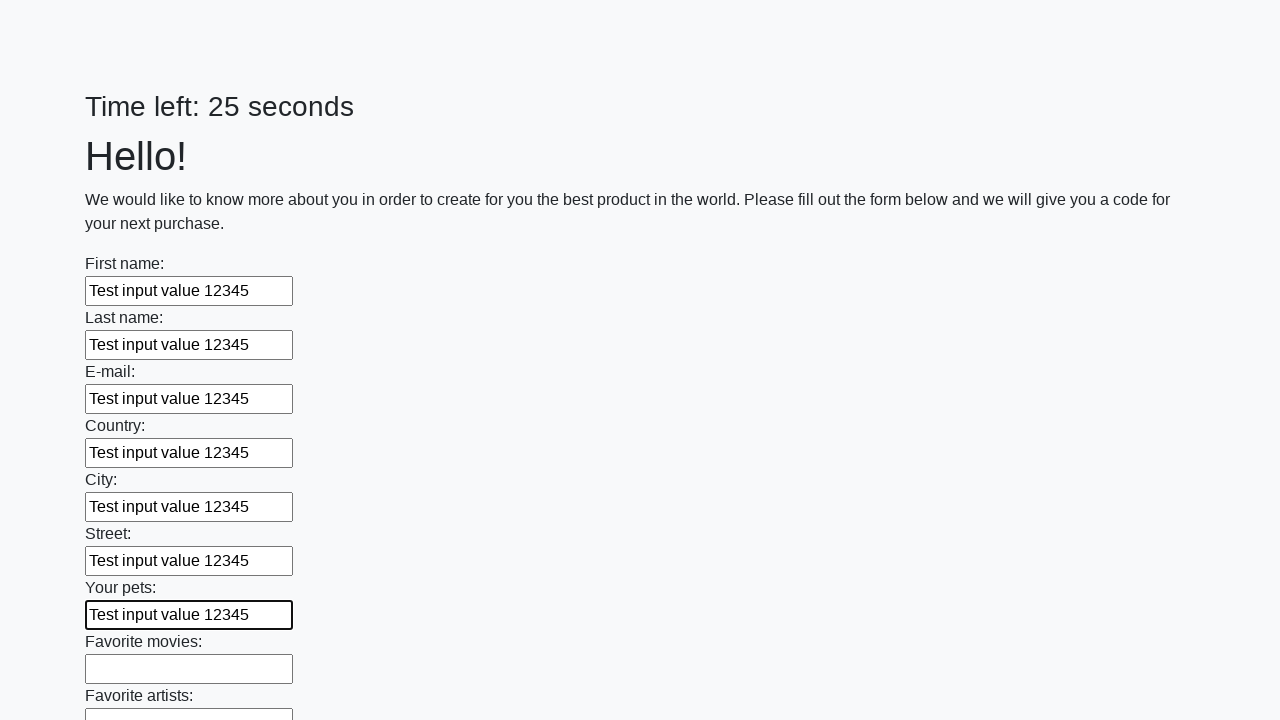

Filled input field with test value on input >> nth=7
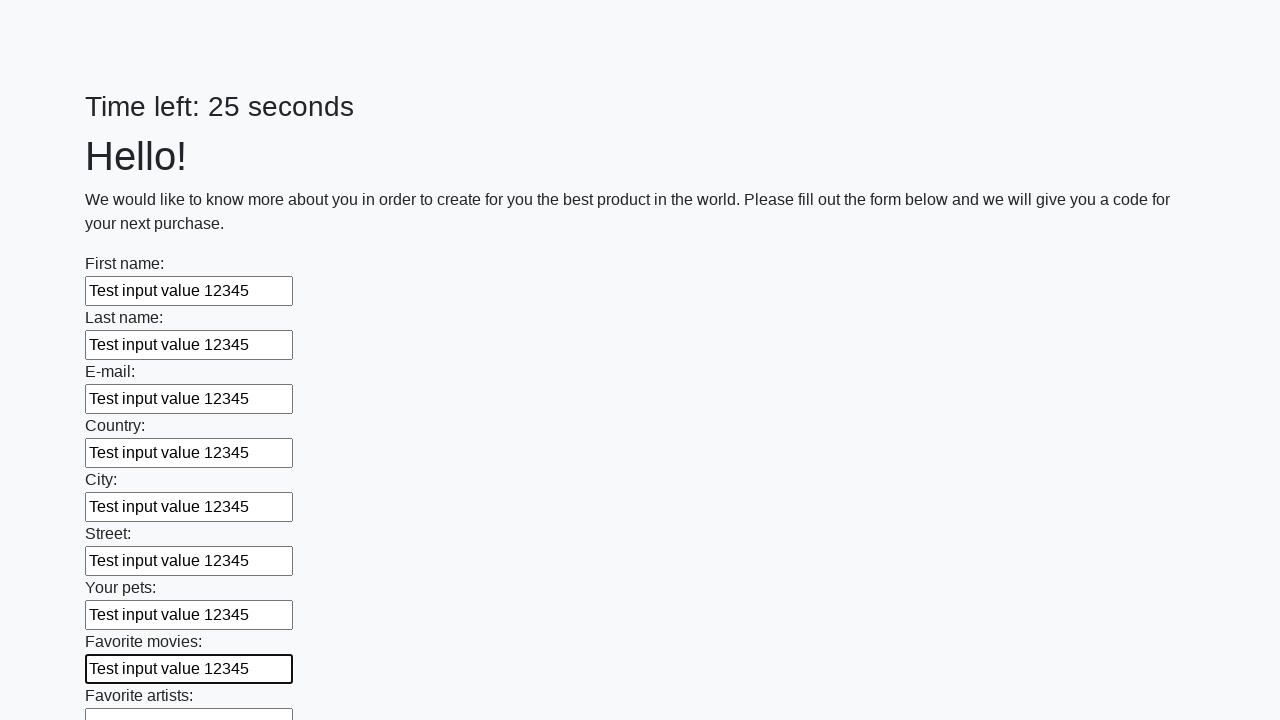

Filled input field with test value on input >> nth=8
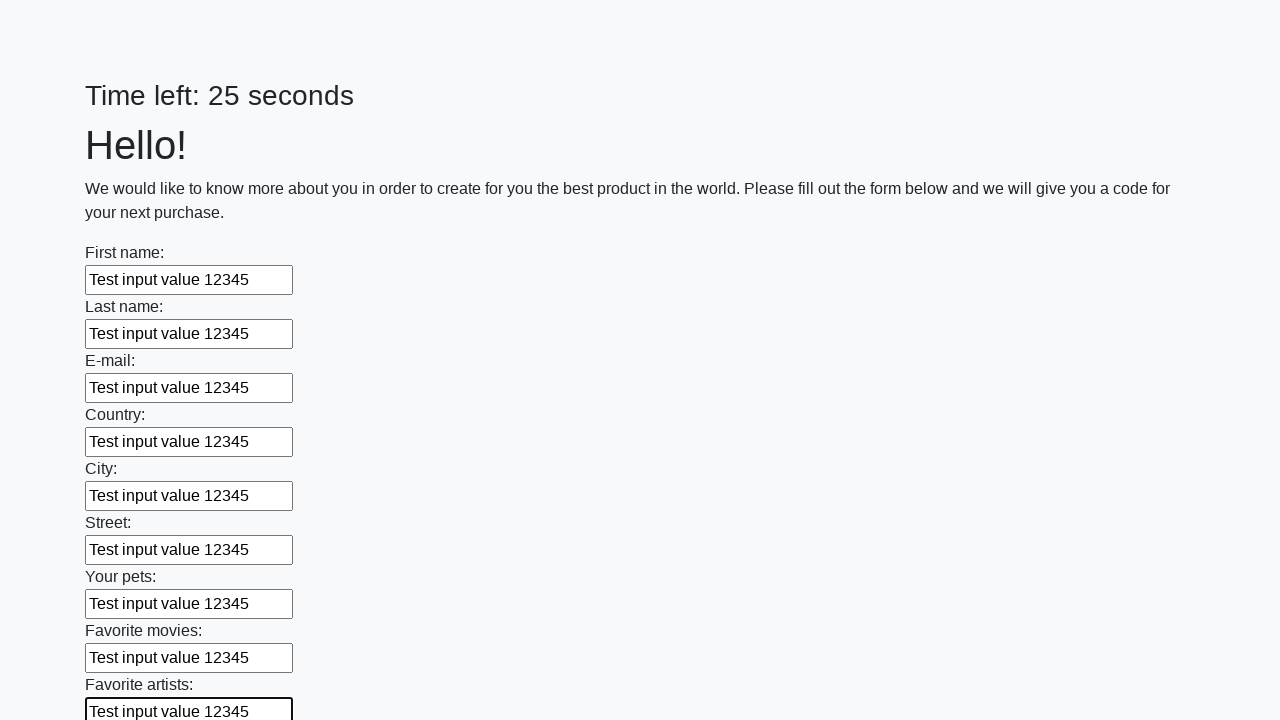

Filled input field with test value on input >> nth=9
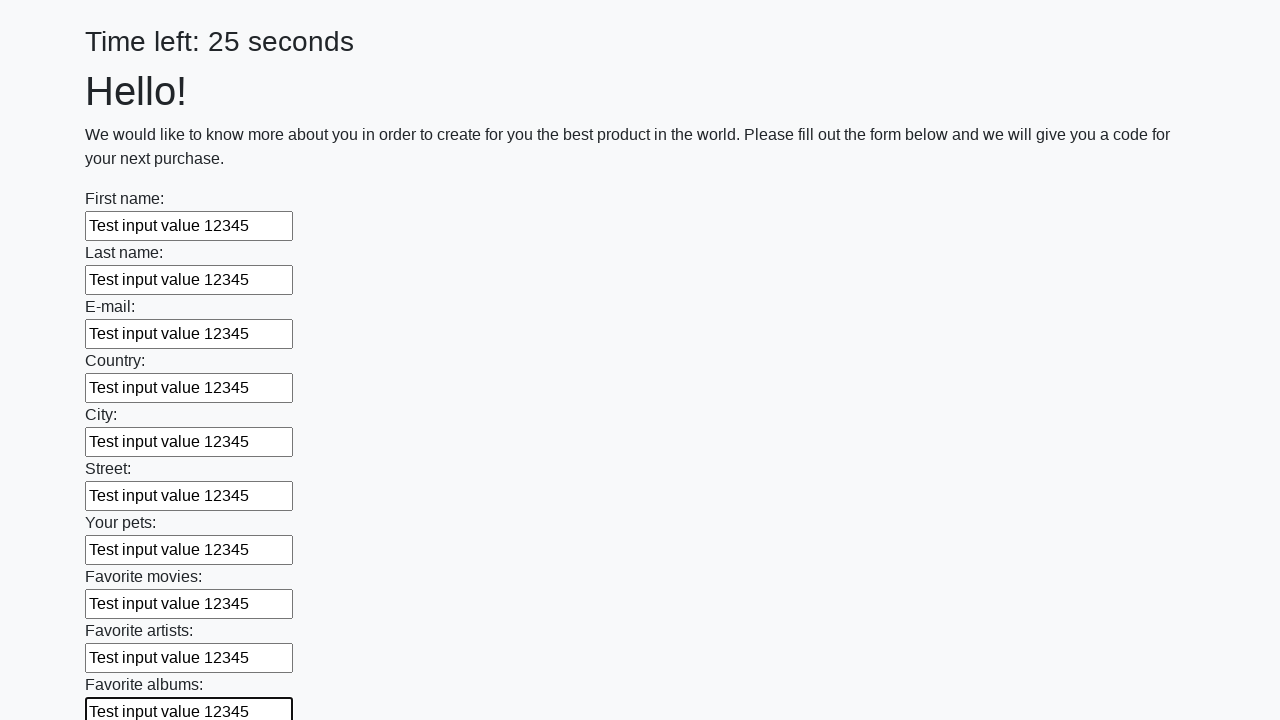

Filled input field with test value on input >> nth=10
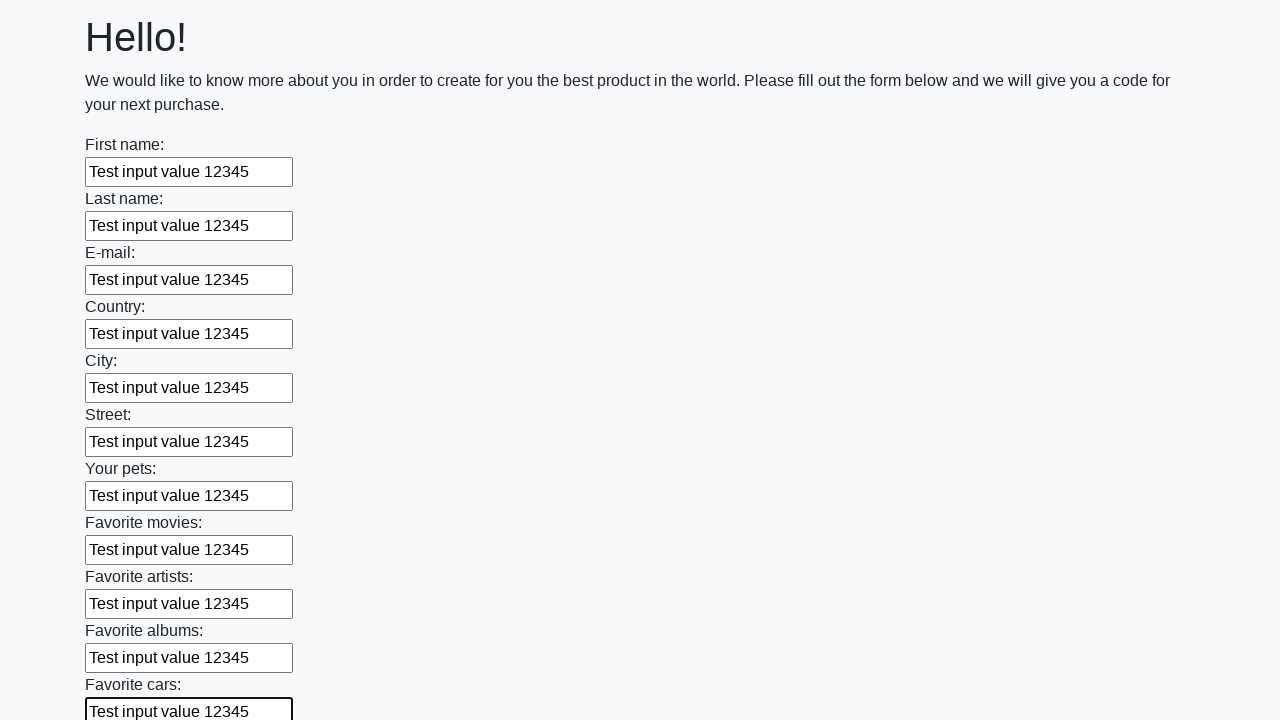

Filled input field with test value on input >> nth=11
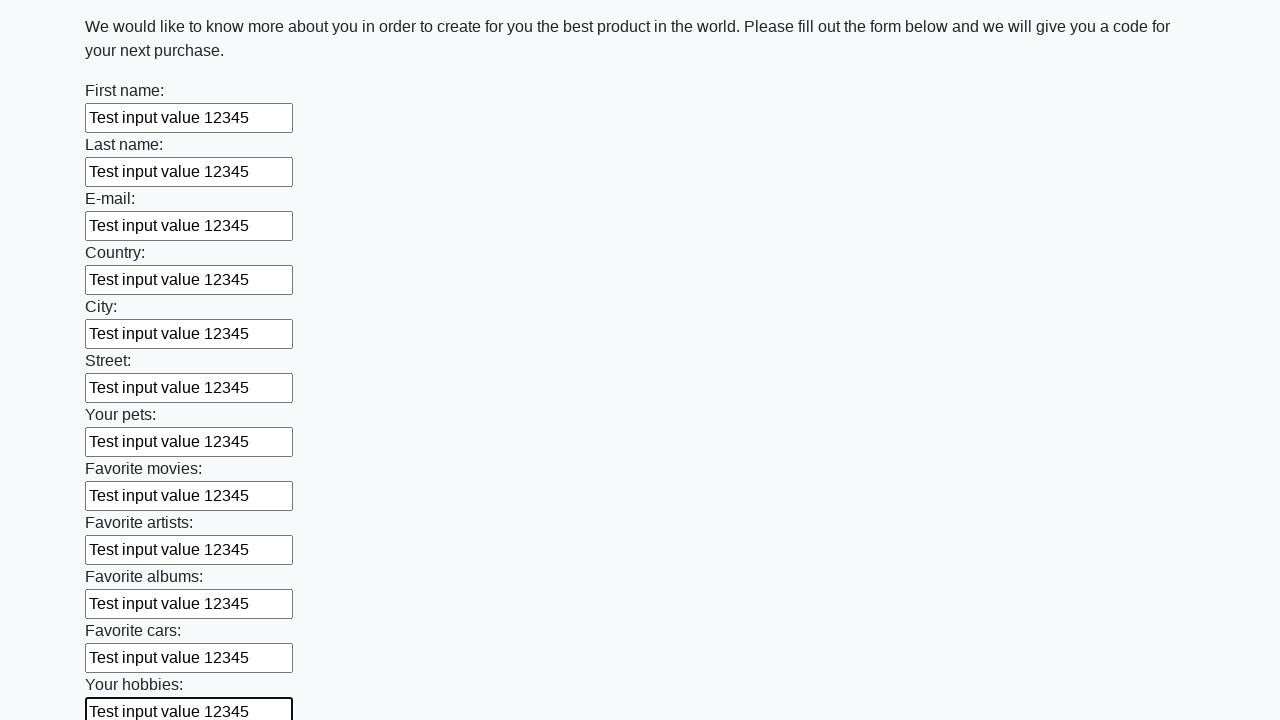

Filled input field with test value on input >> nth=12
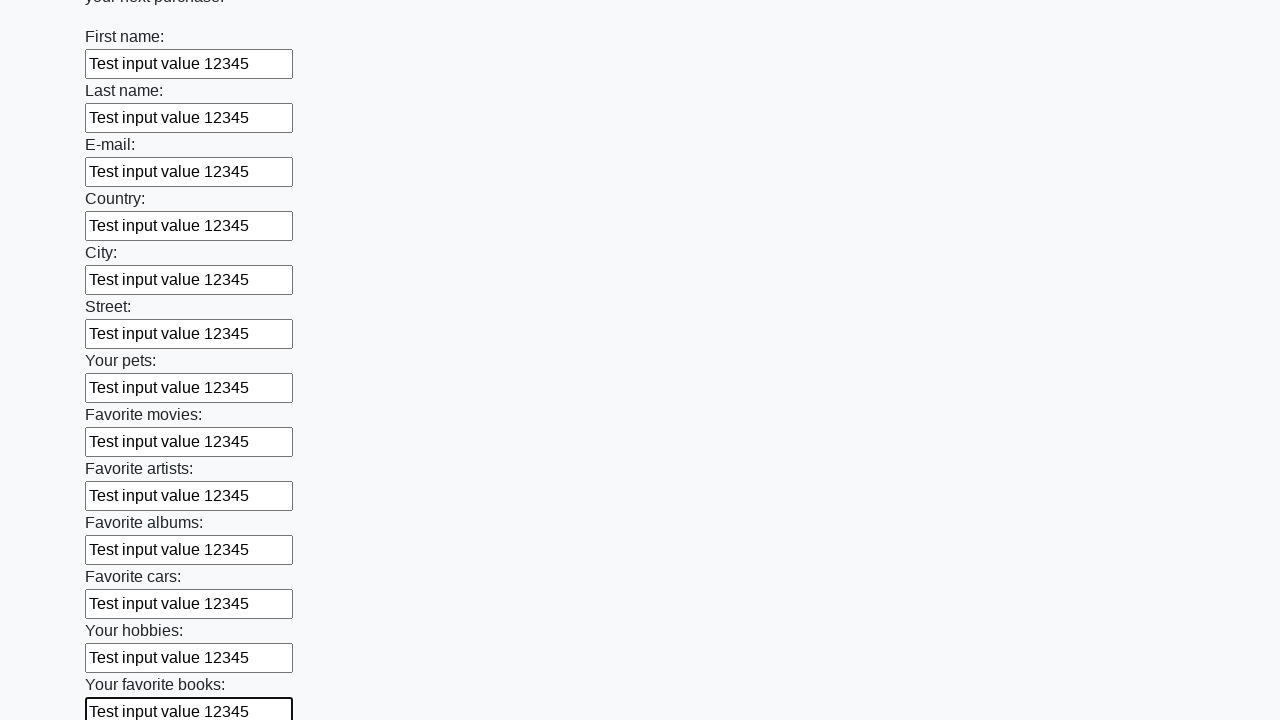

Filled input field with test value on input >> nth=13
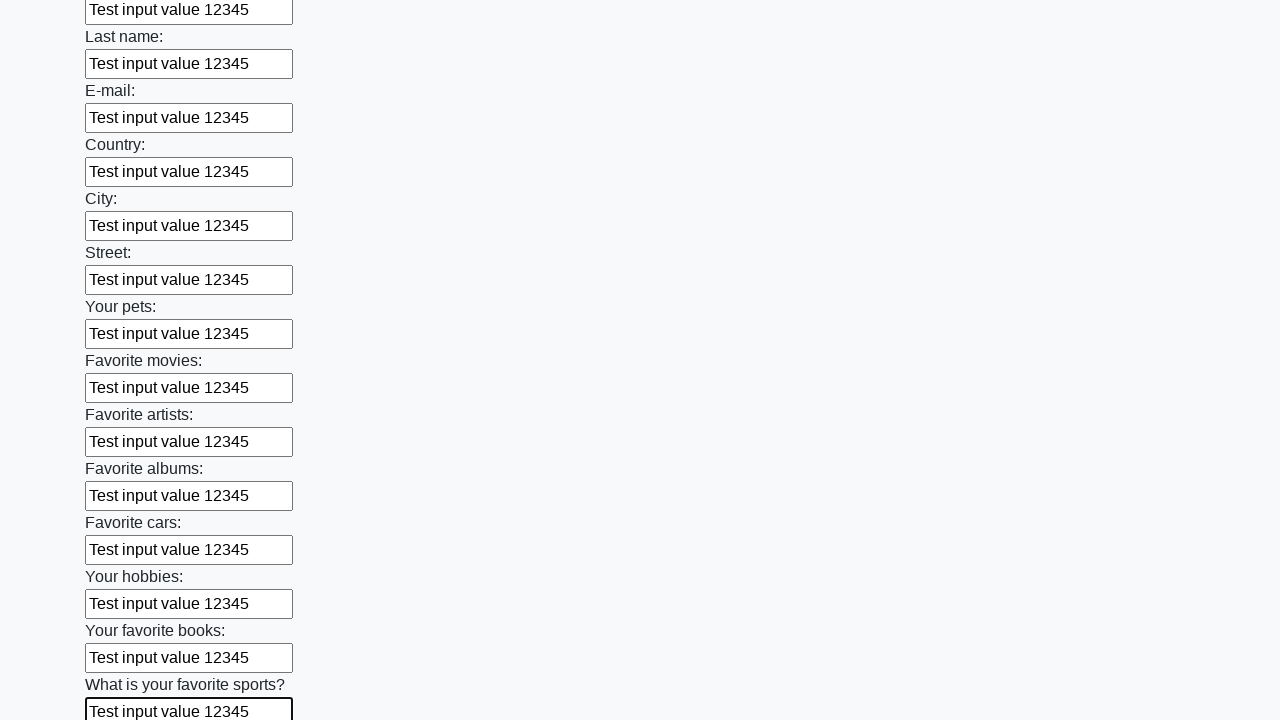

Filled input field with test value on input >> nth=14
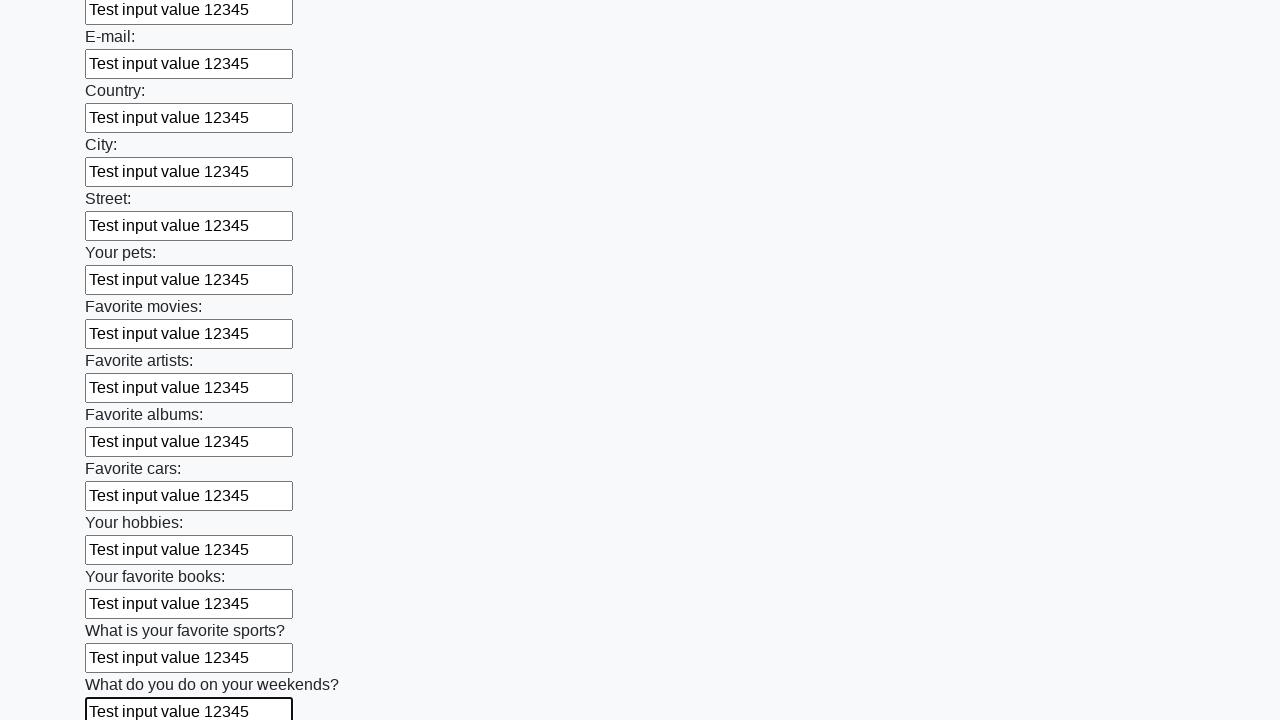

Filled input field with test value on input >> nth=15
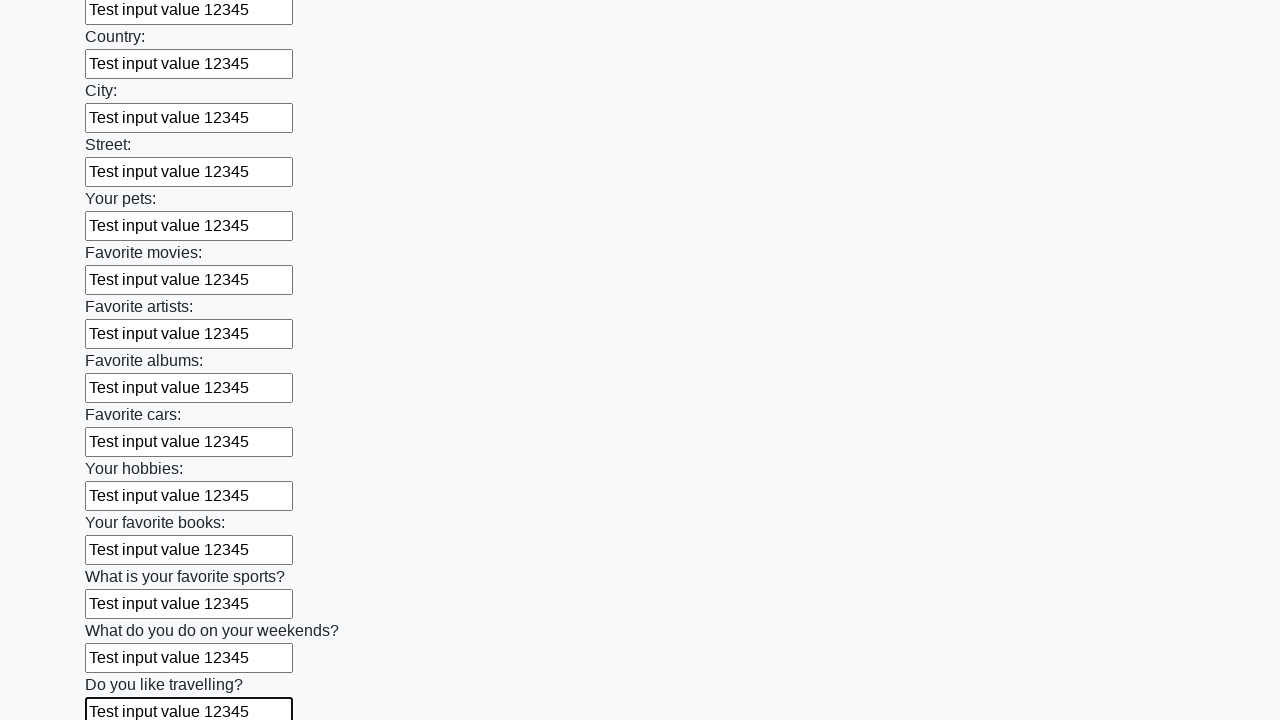

Filled input field with test value on input >> nth=16
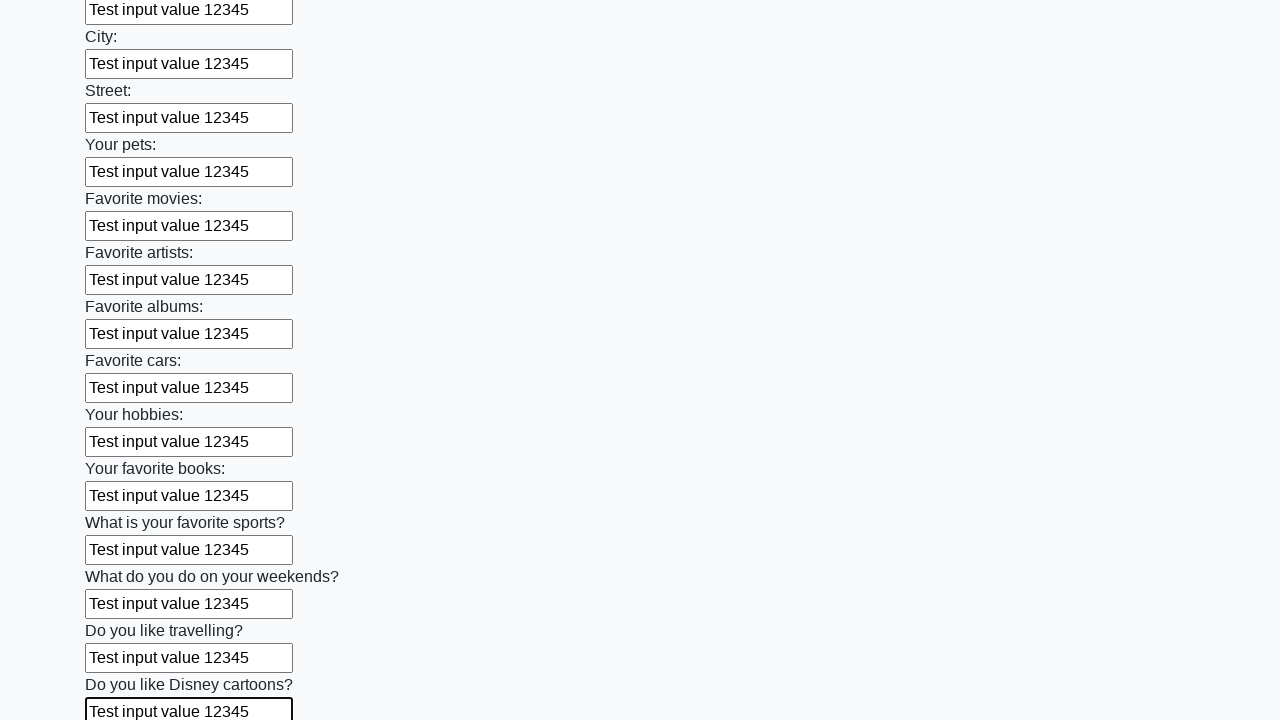

Filled input field with test value on input >> nth=17
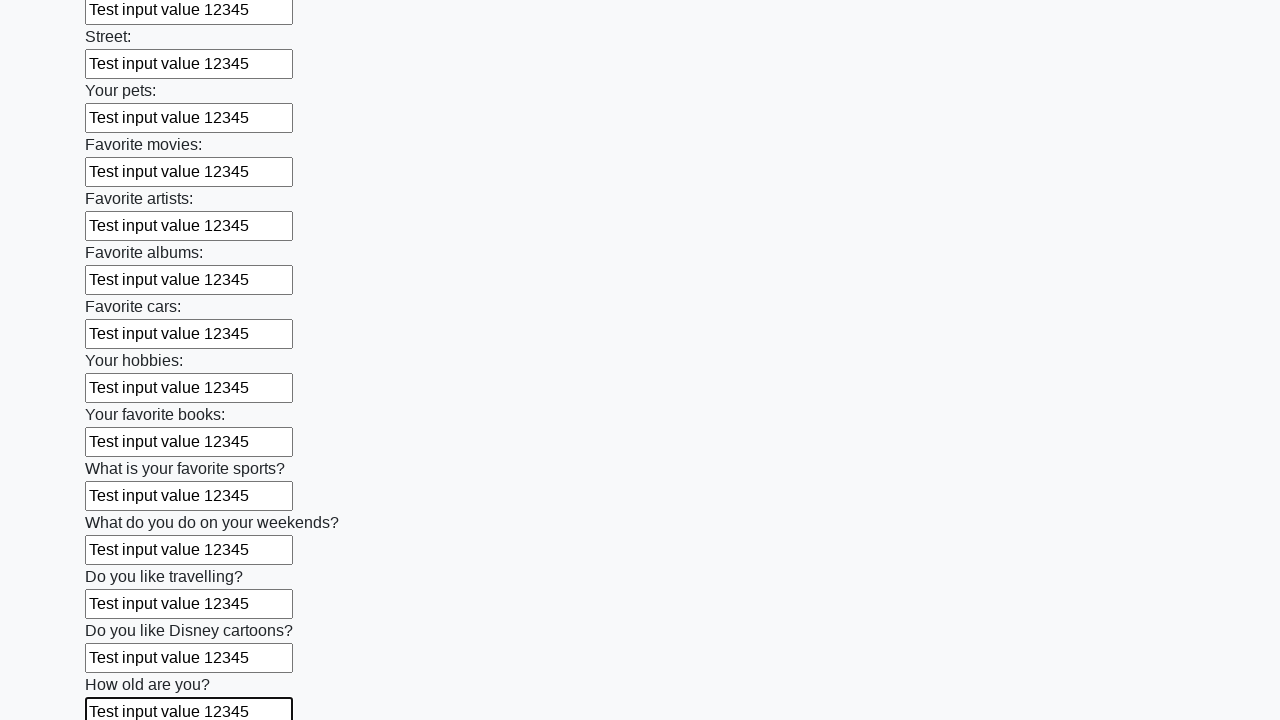

Filled input field with test value on input >> nth=18
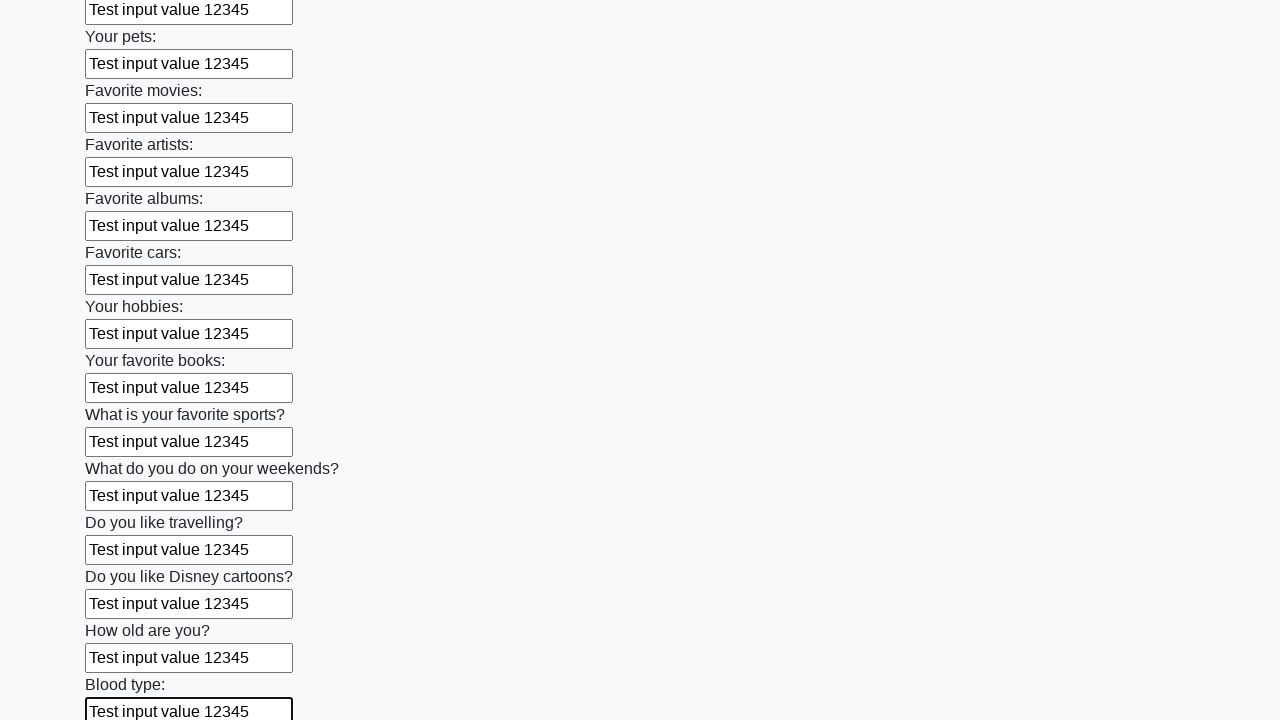

Filled input field with test value on input >> nth=19
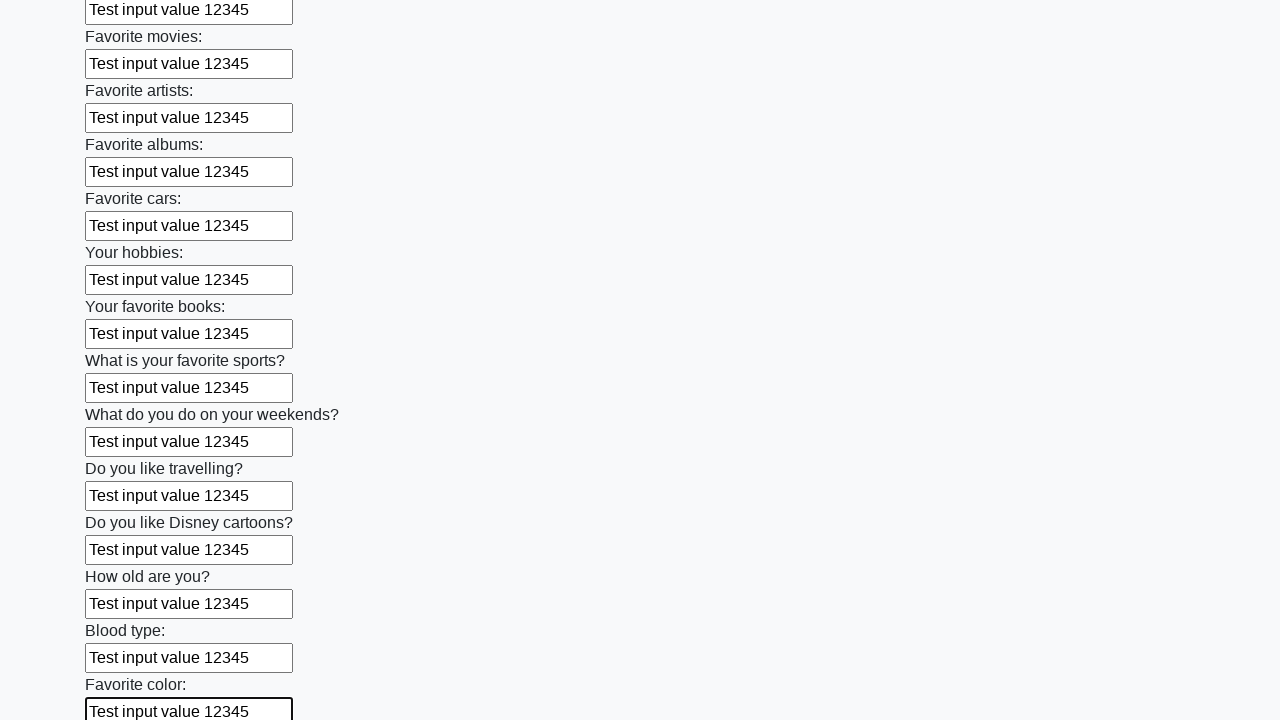

Filled input field with test value on input >> nth=20
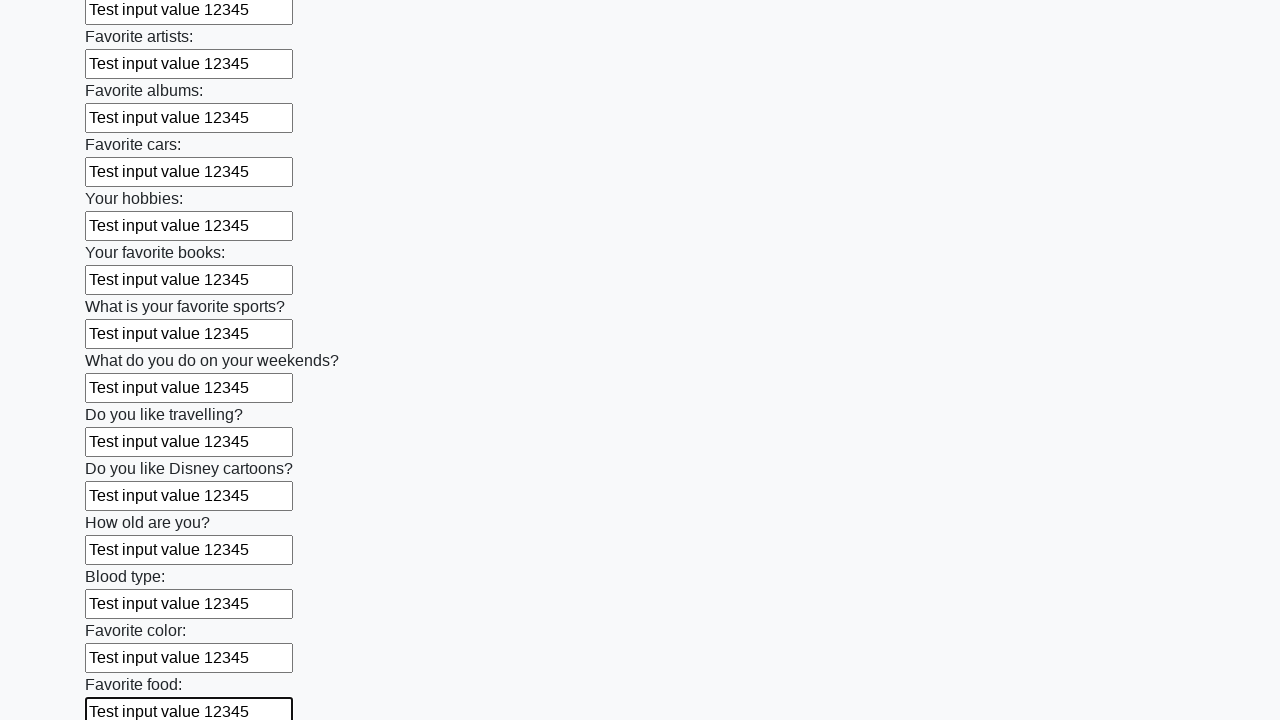

Filled input field with test value on input >> nth=21
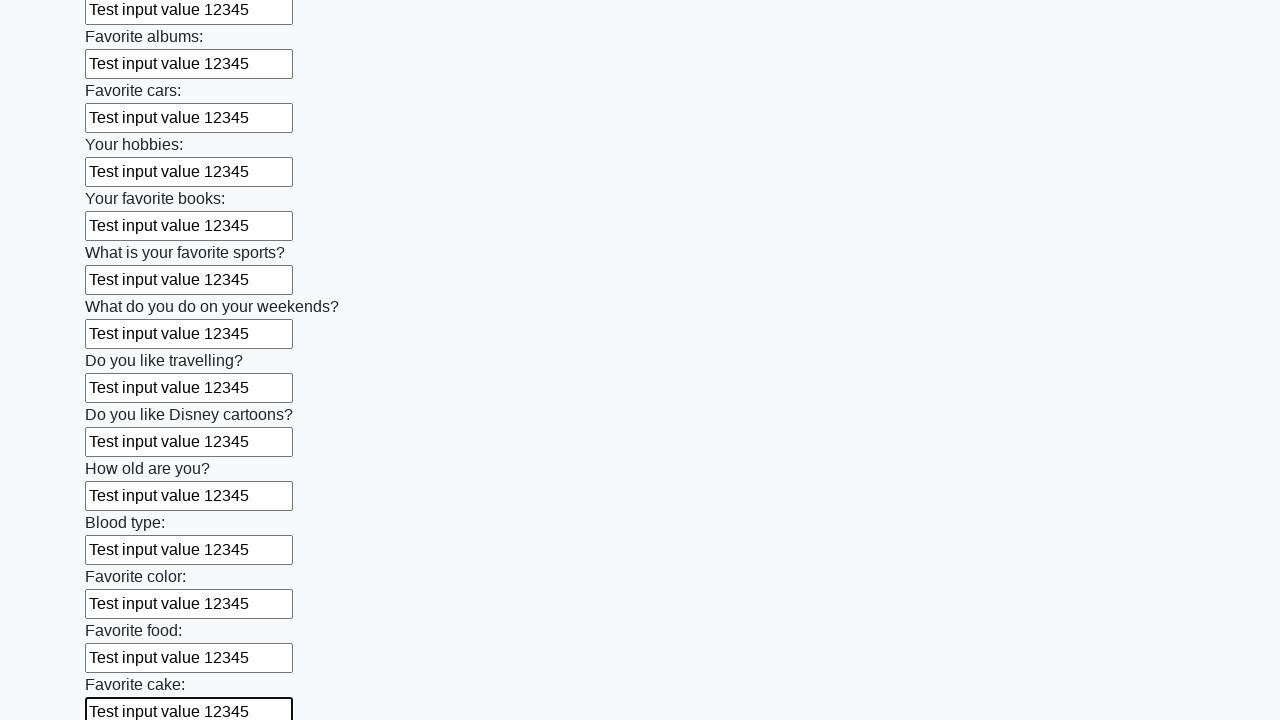

Filled input field with test value on input >> nth=22
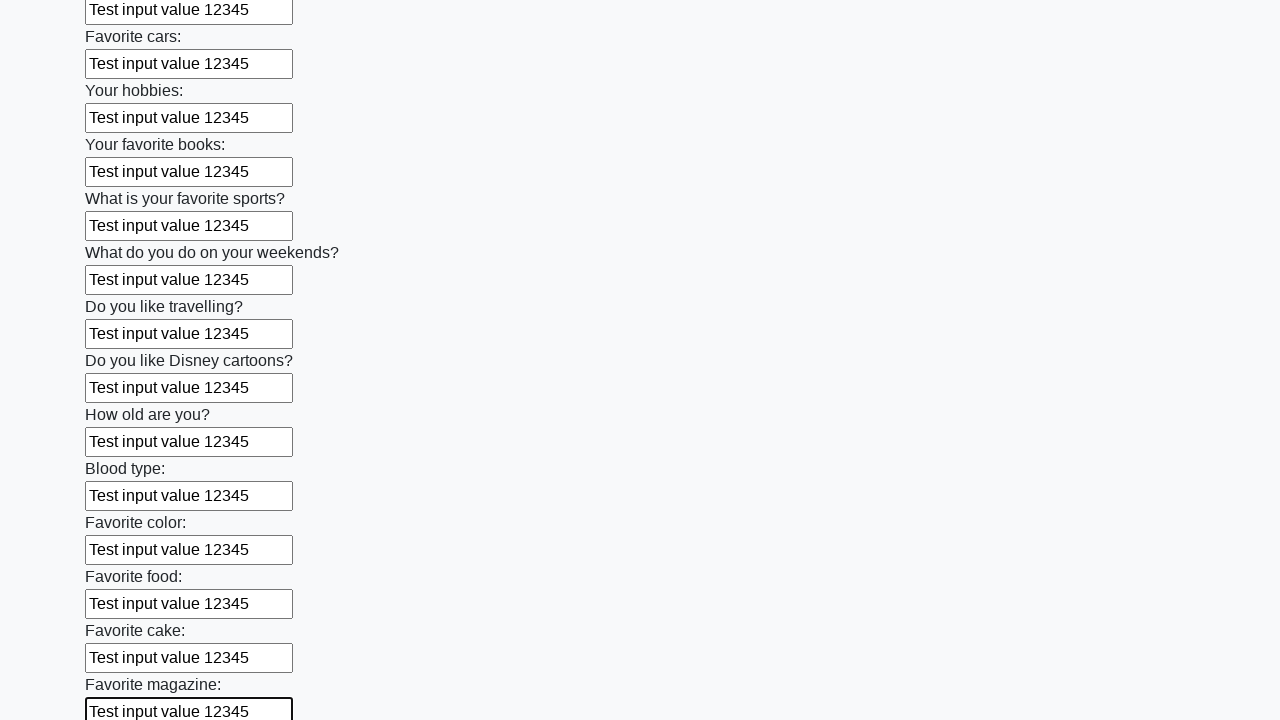

Filled input field with test value on input >> nth=23
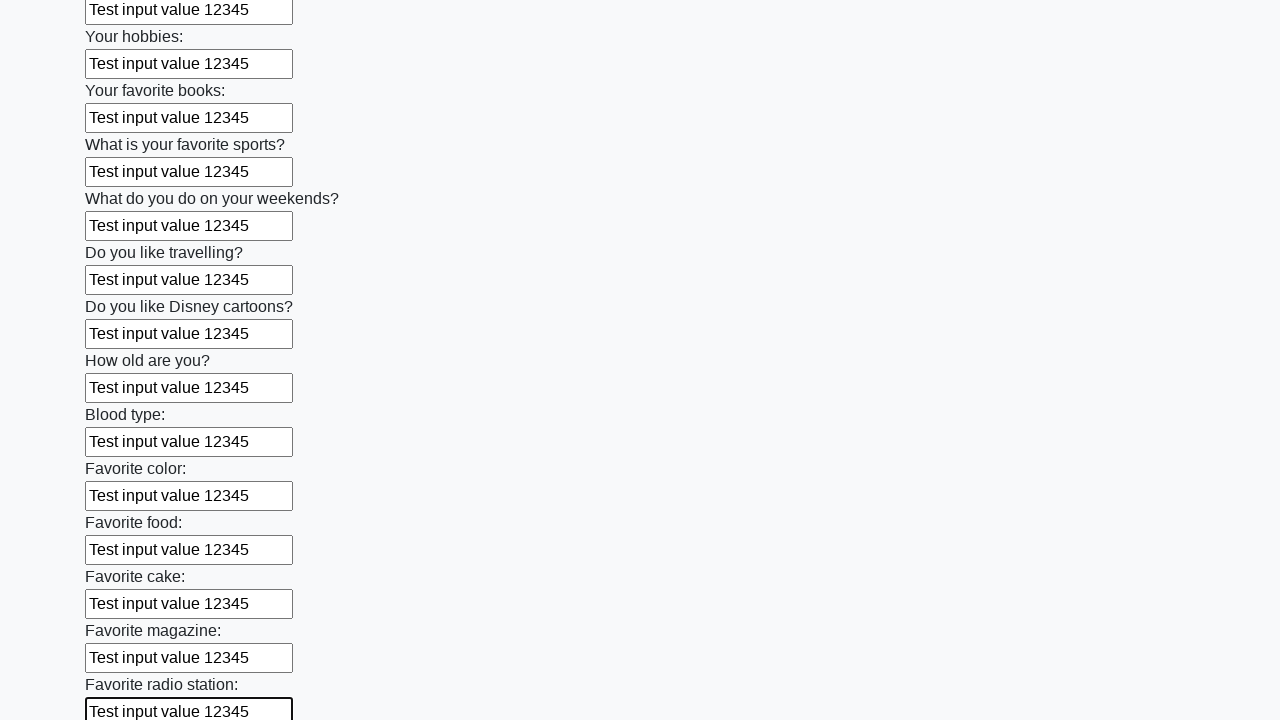

Filled input field with test value on input >> nth=24
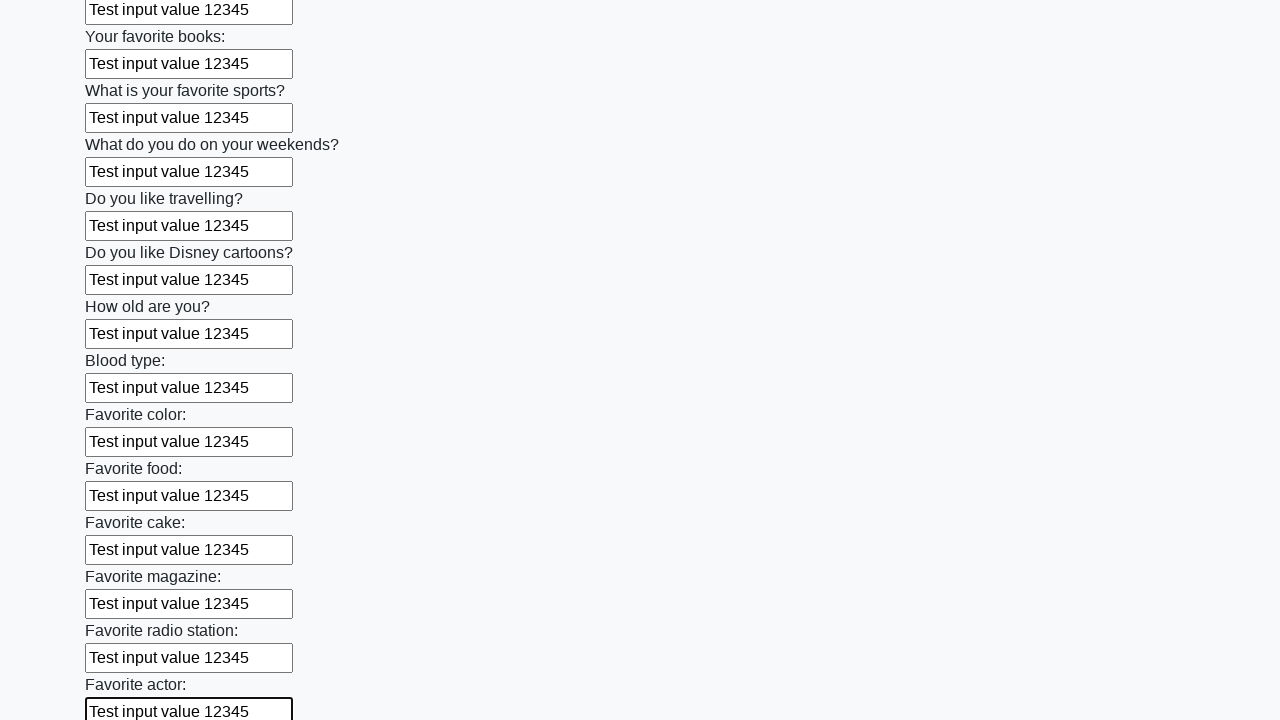

Filled input field with test value on input >> nth=25
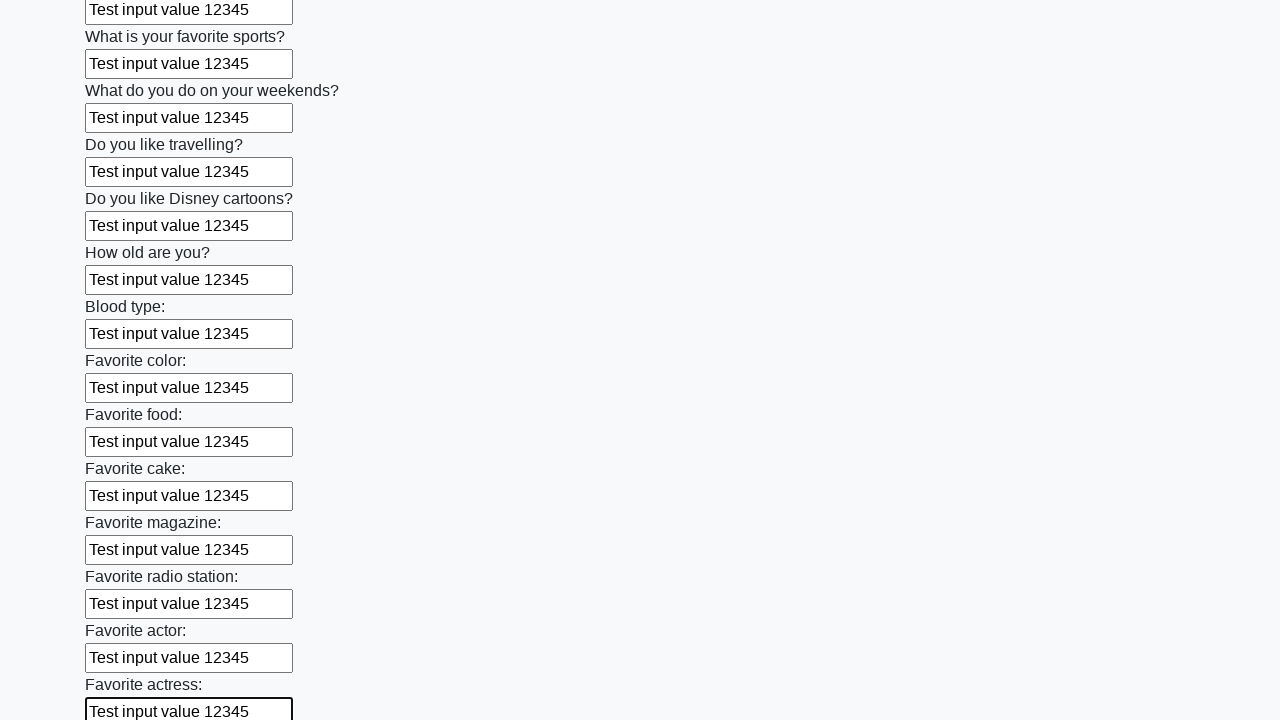

Filled input field with test value on input >> nth=26
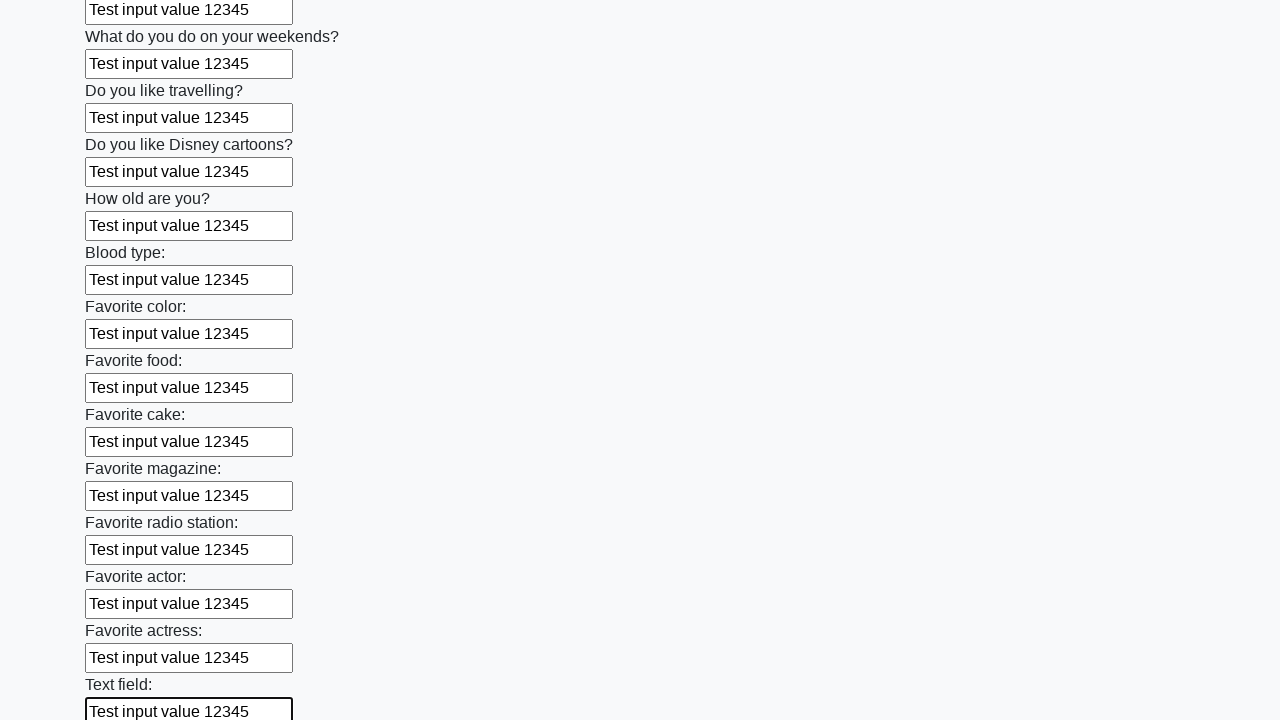

Filled input field with test value on input >> nth=27
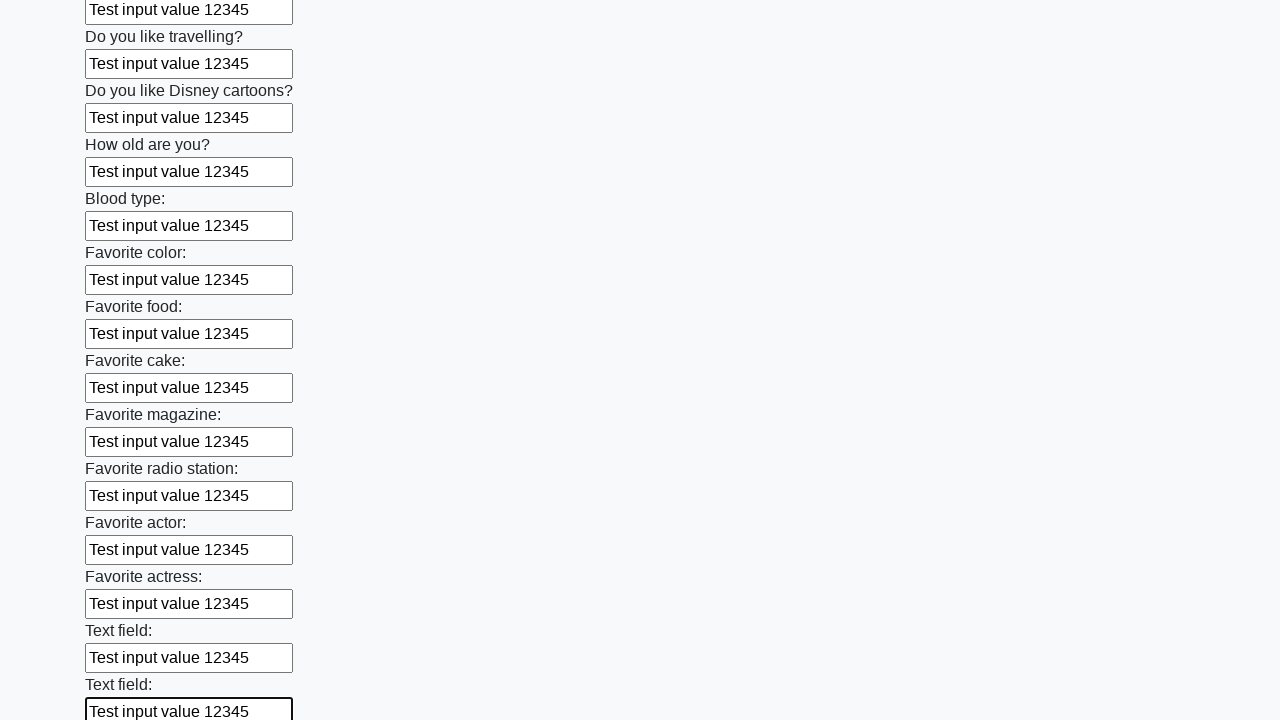

Filled input field with test value on input >> nth=28
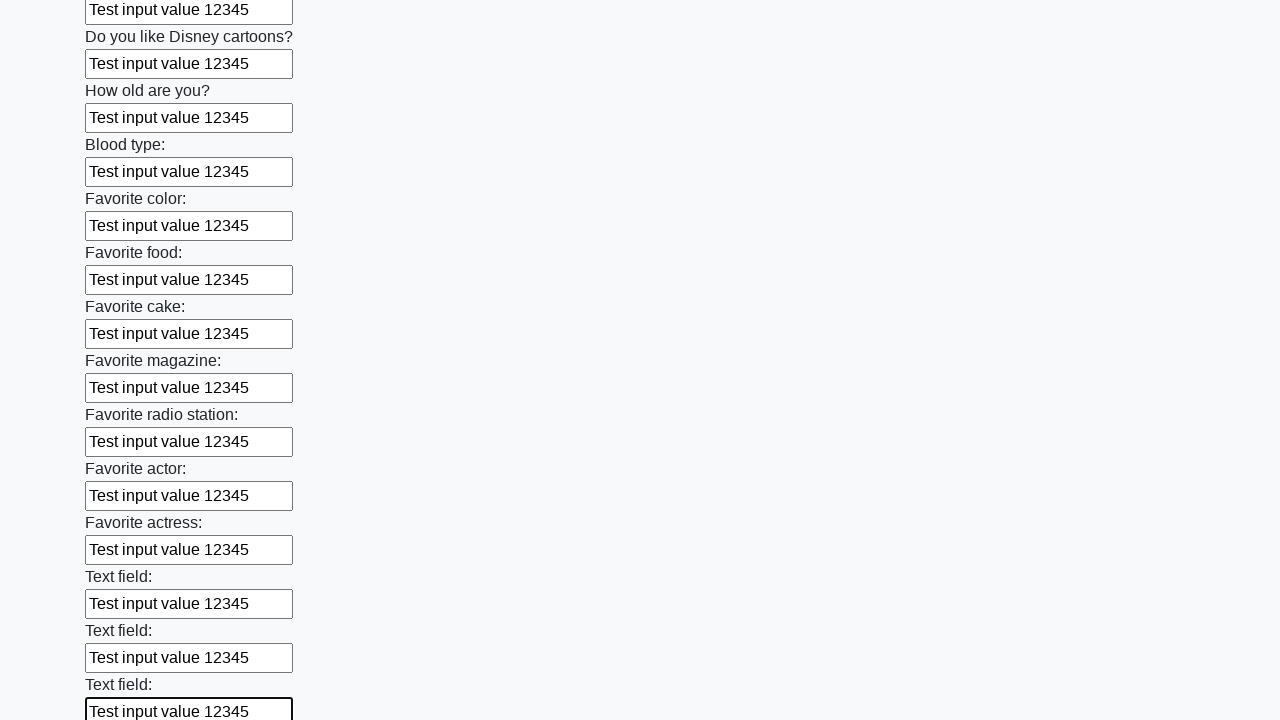

Filled input field with test value on input >> nth=29
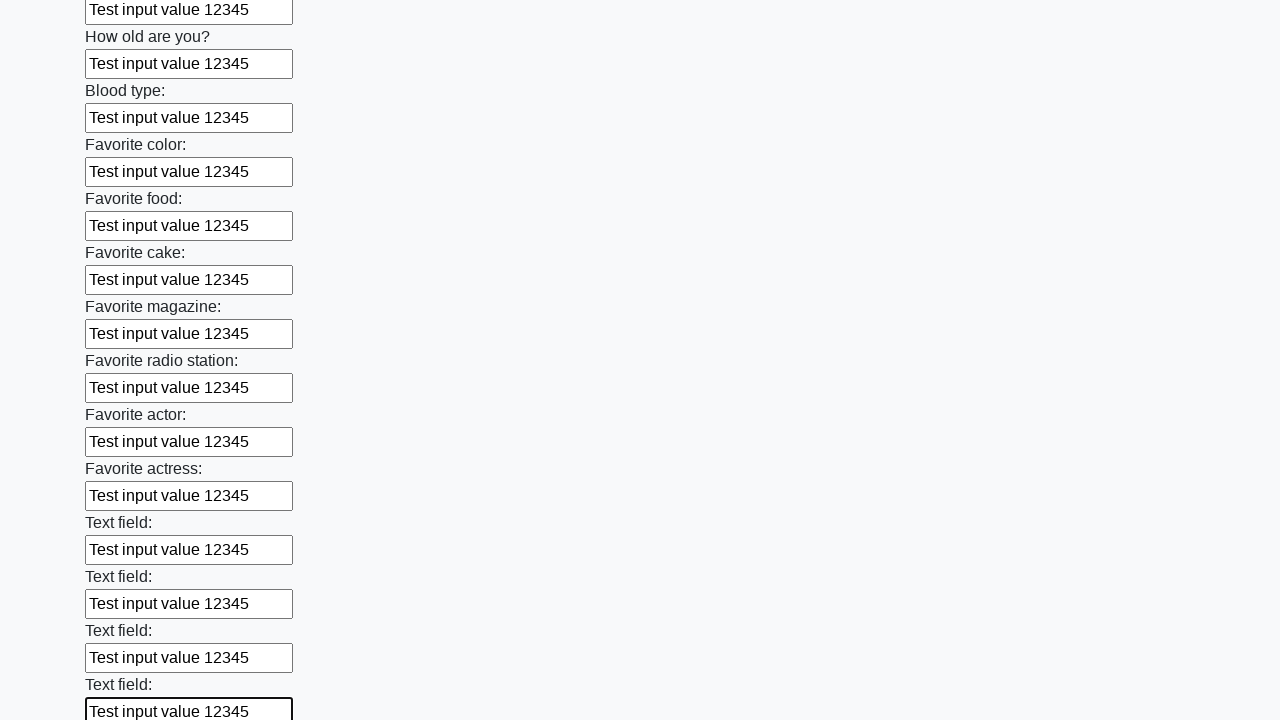

Filled input field with test value on input >> nth=30
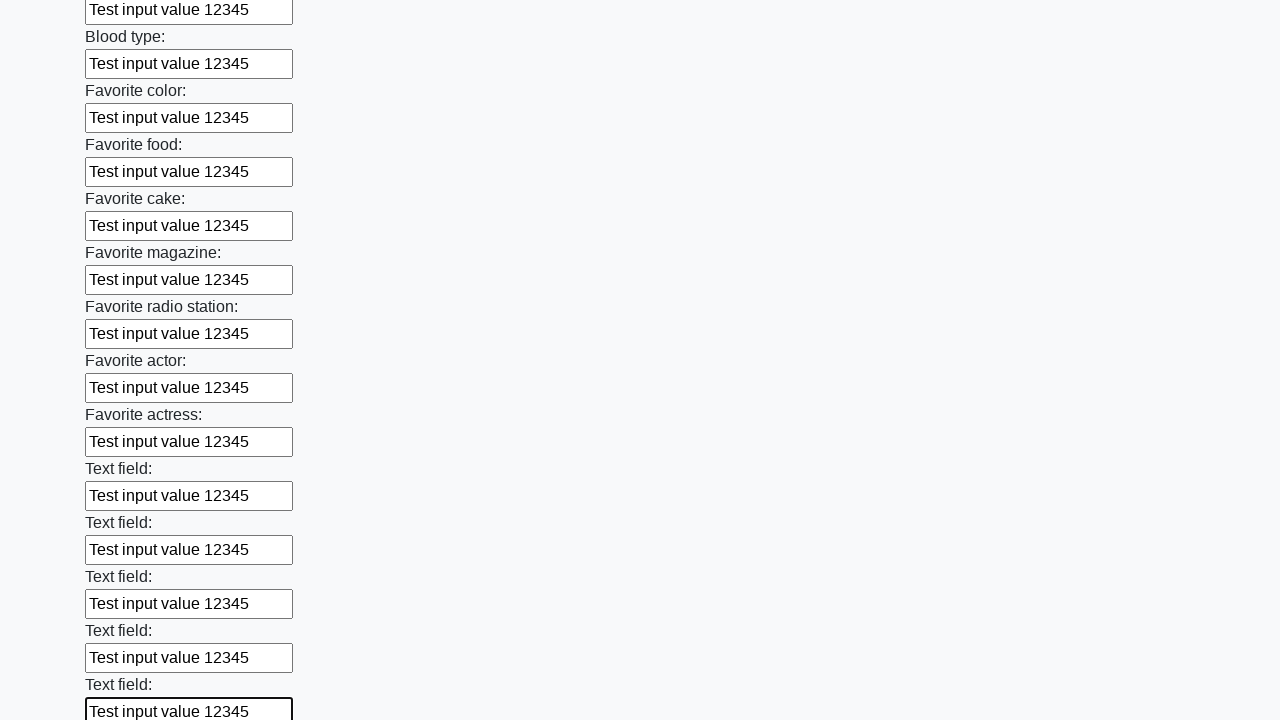

Filled input field with test value on input >> nth=31
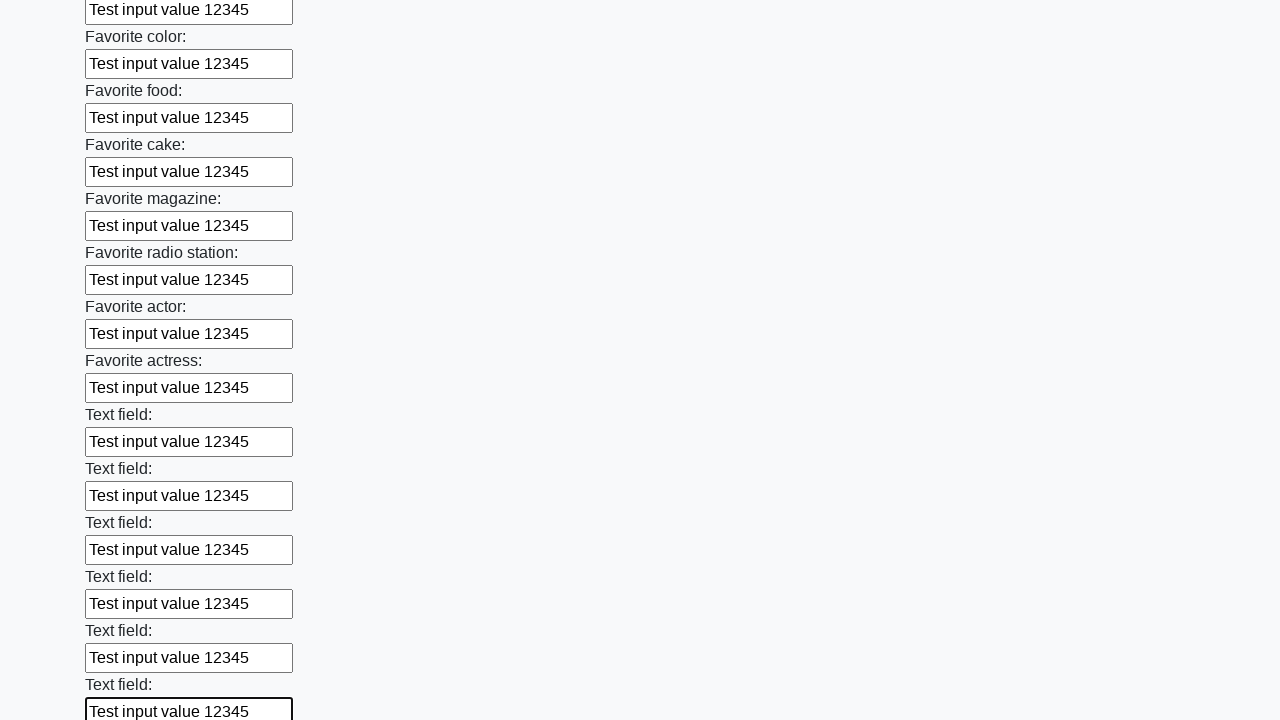

Filled input field with test value on input >> nth=32
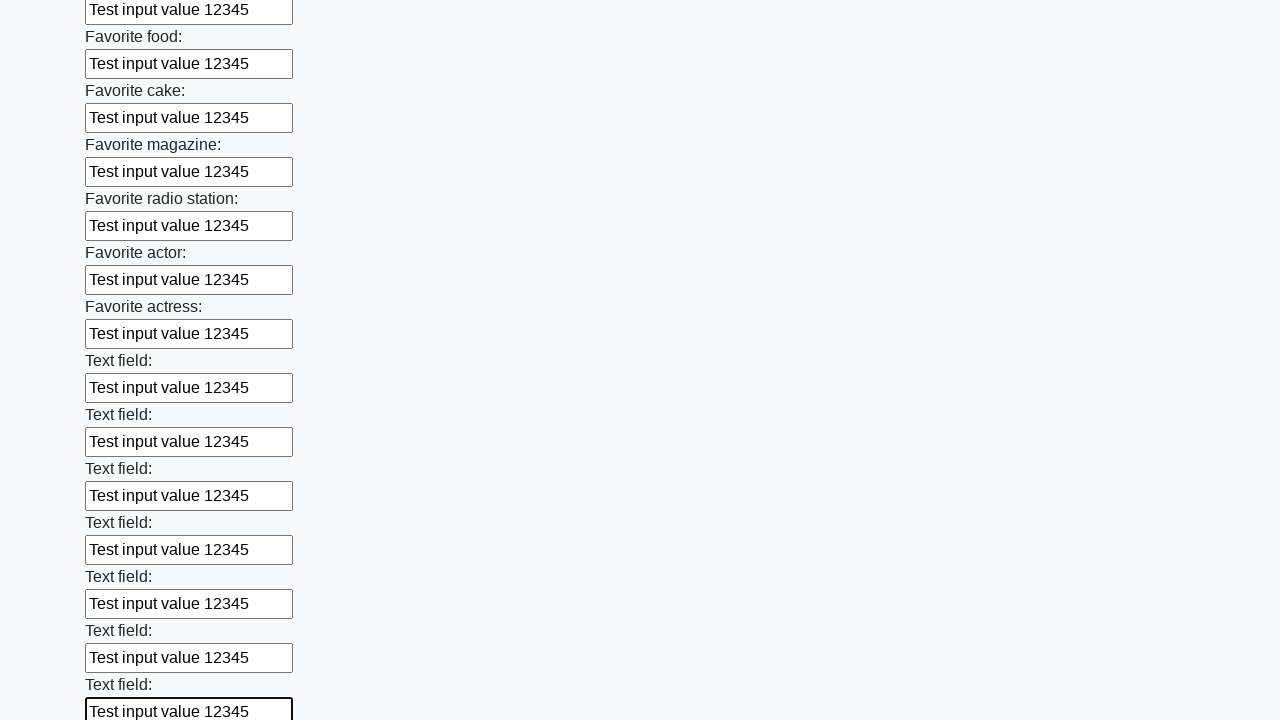

Filled input field with test value on input >> nth=33
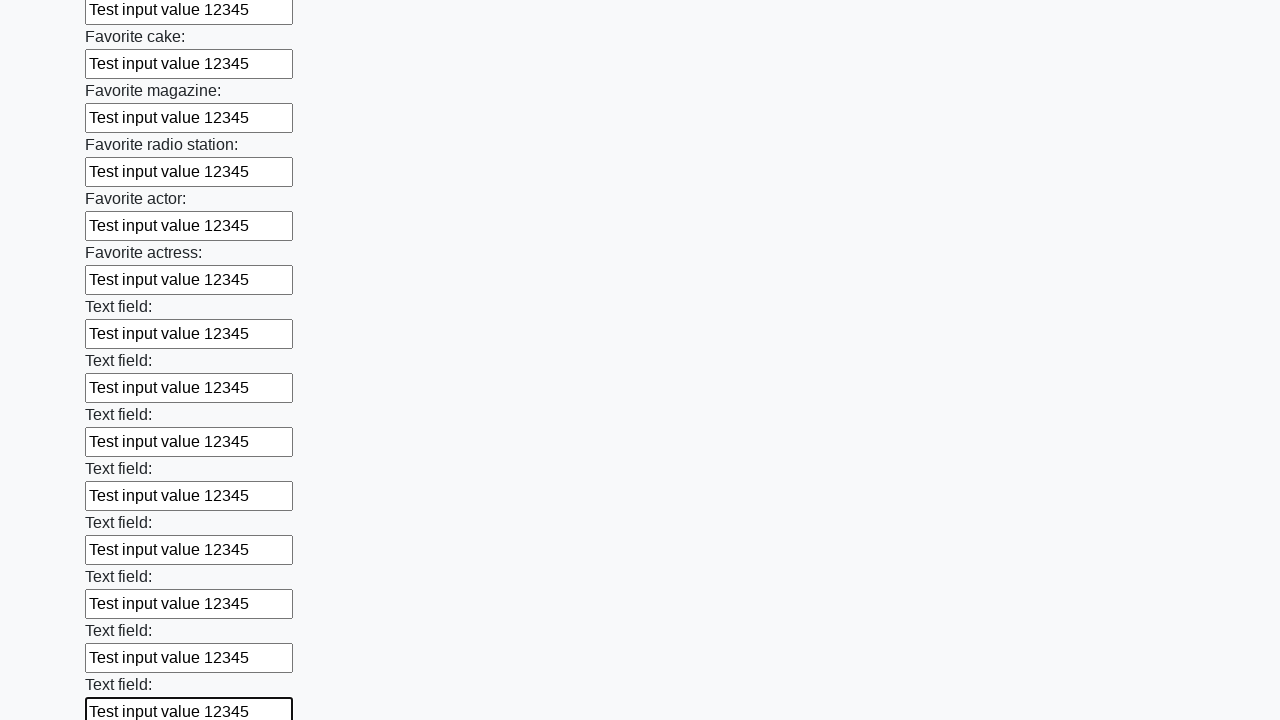

Filled input field with test value on input >> nth=34
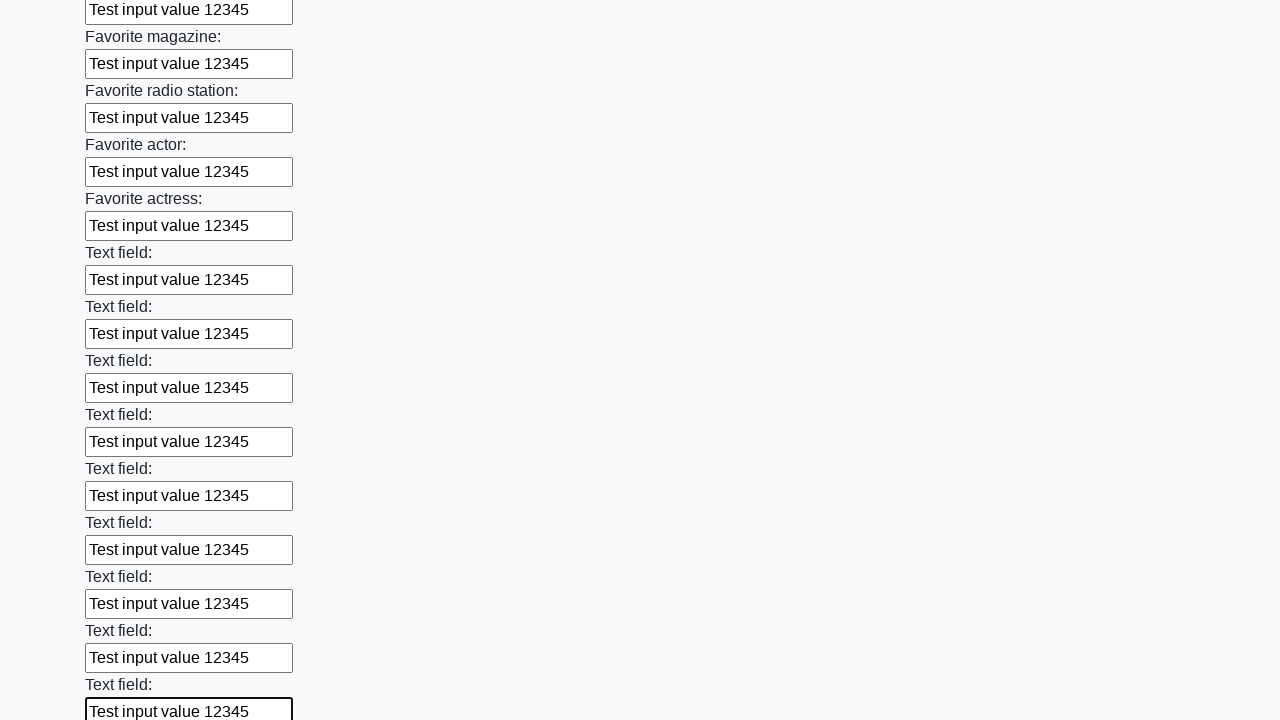

Filled input field with test value on input >> nth=35
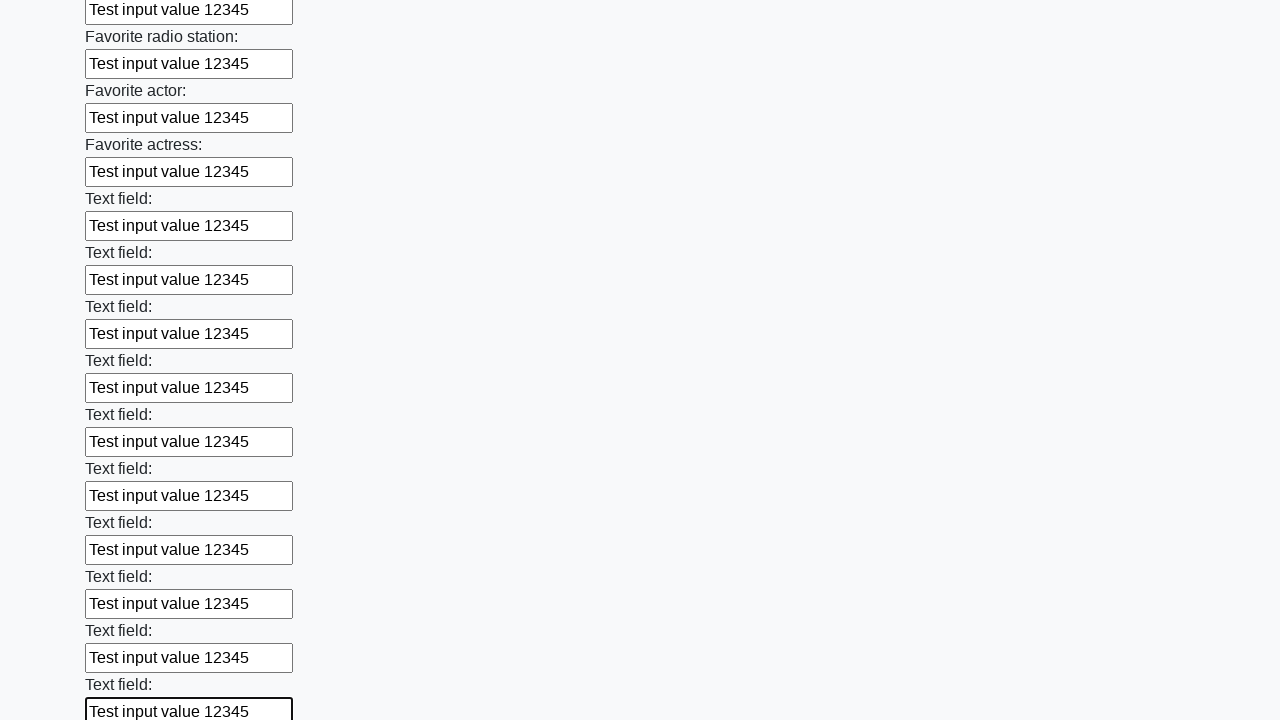

Filled input field with test value on input >> nth=36
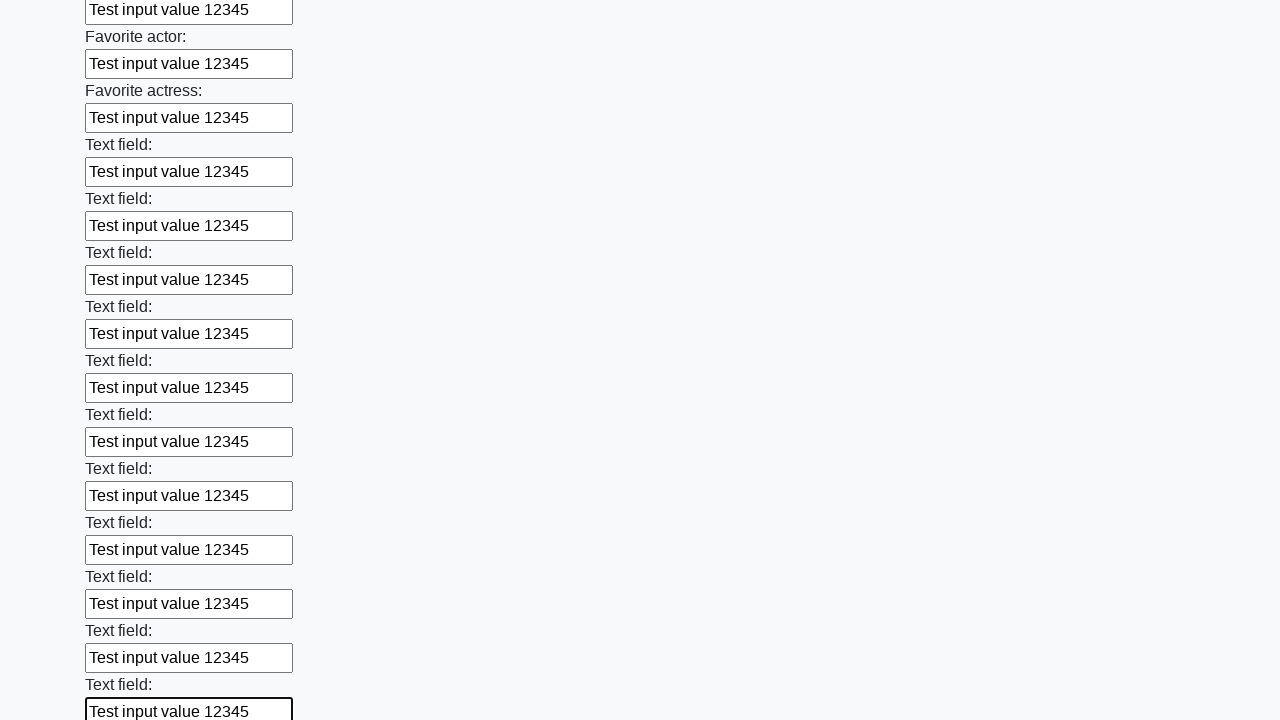

Filled input field with test value on input >> nth=37
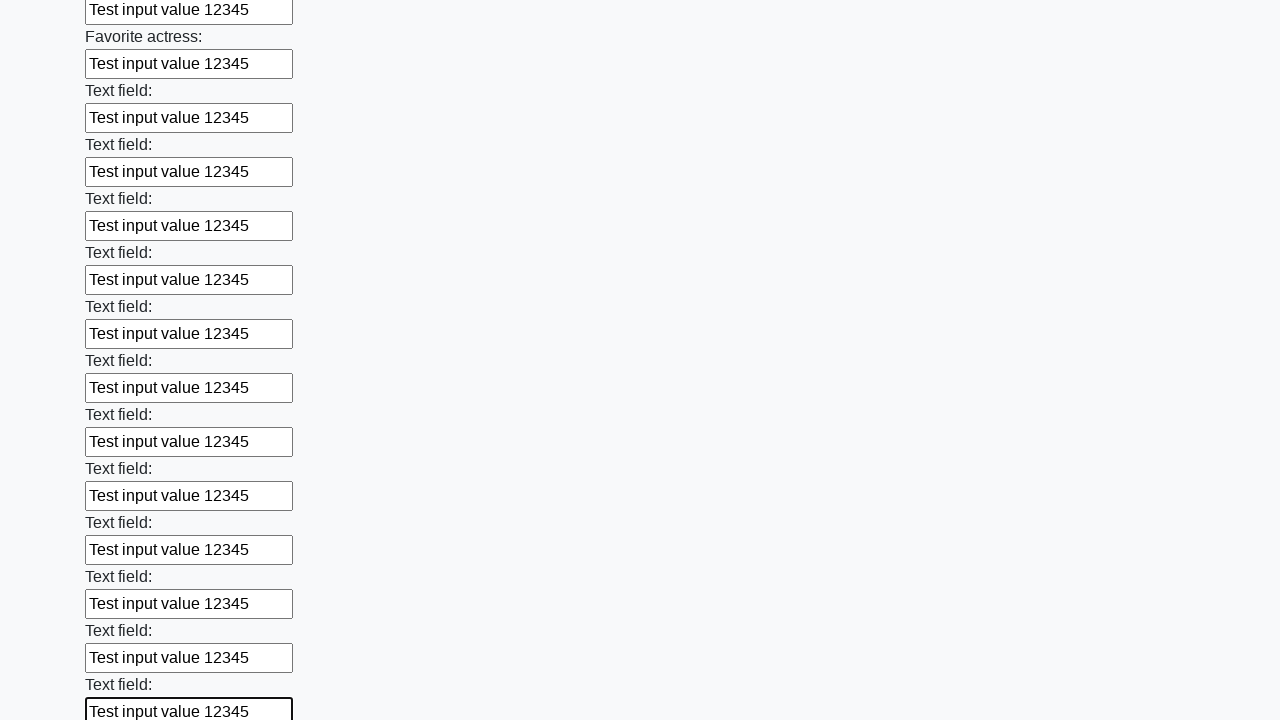

Filled input field with test value on input >> nth=38
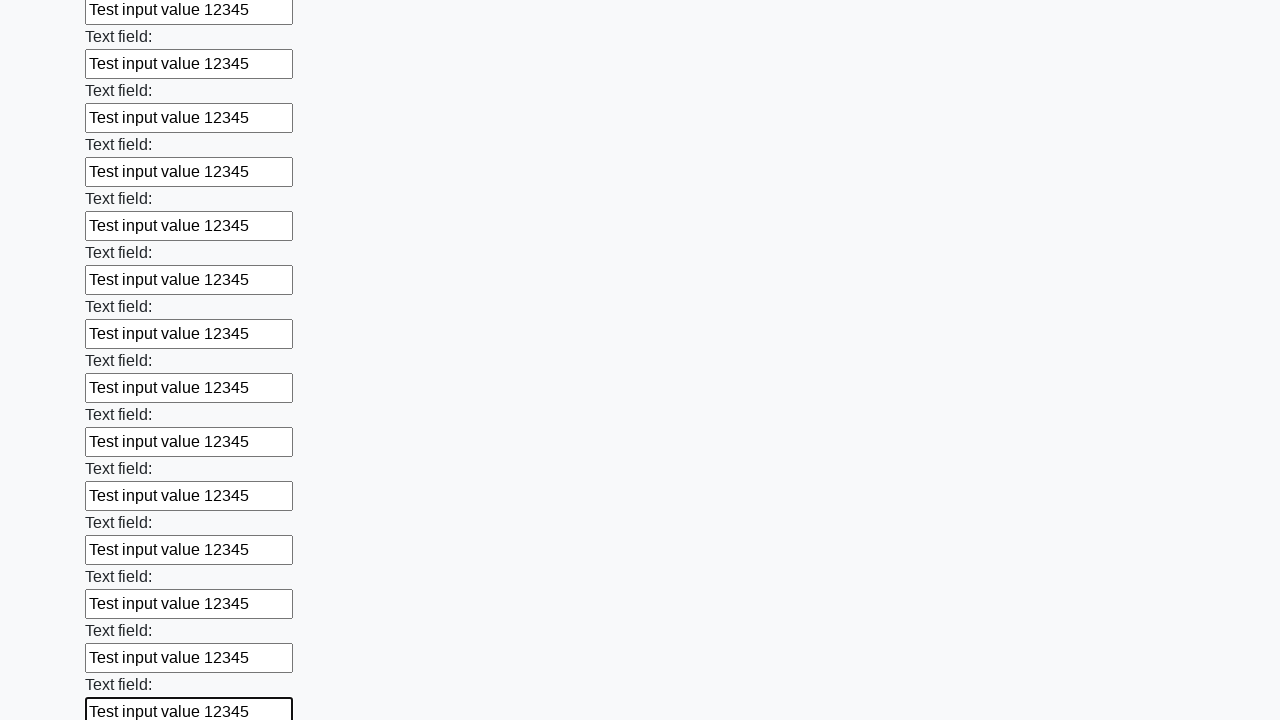

Filled input field with test value on input >> nth=39
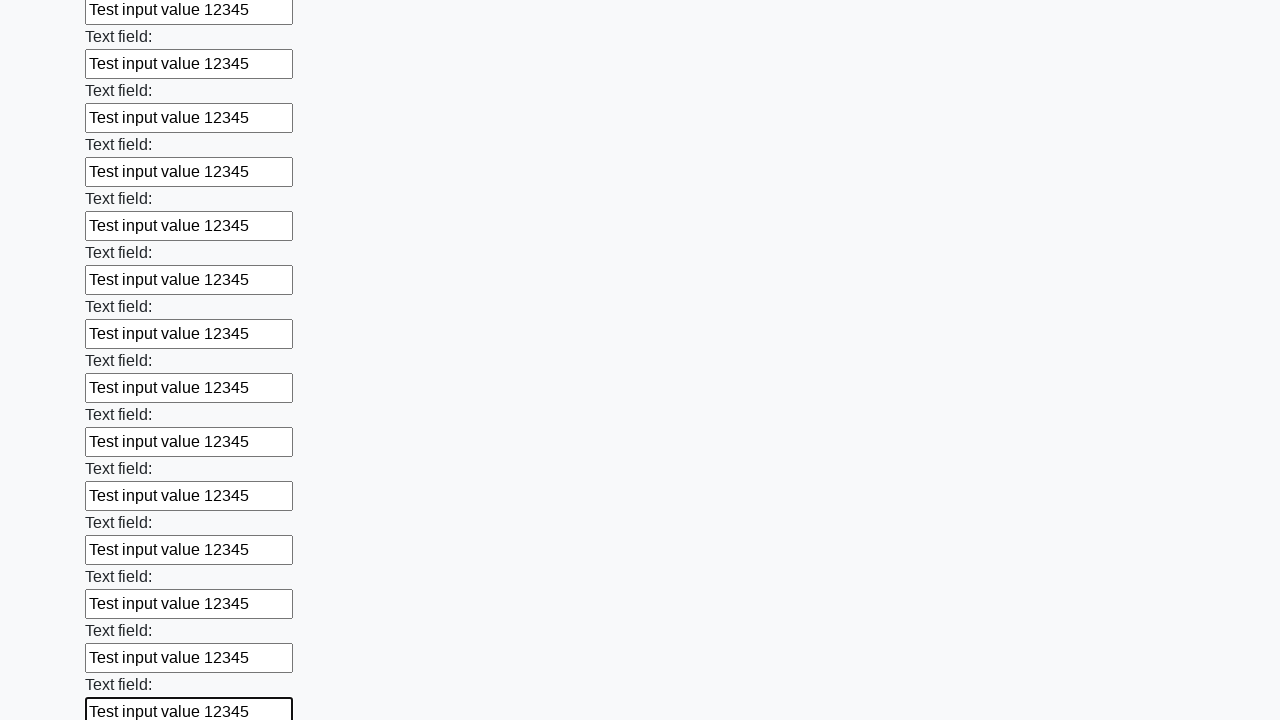

Filled input field with test value on input >> nth=40
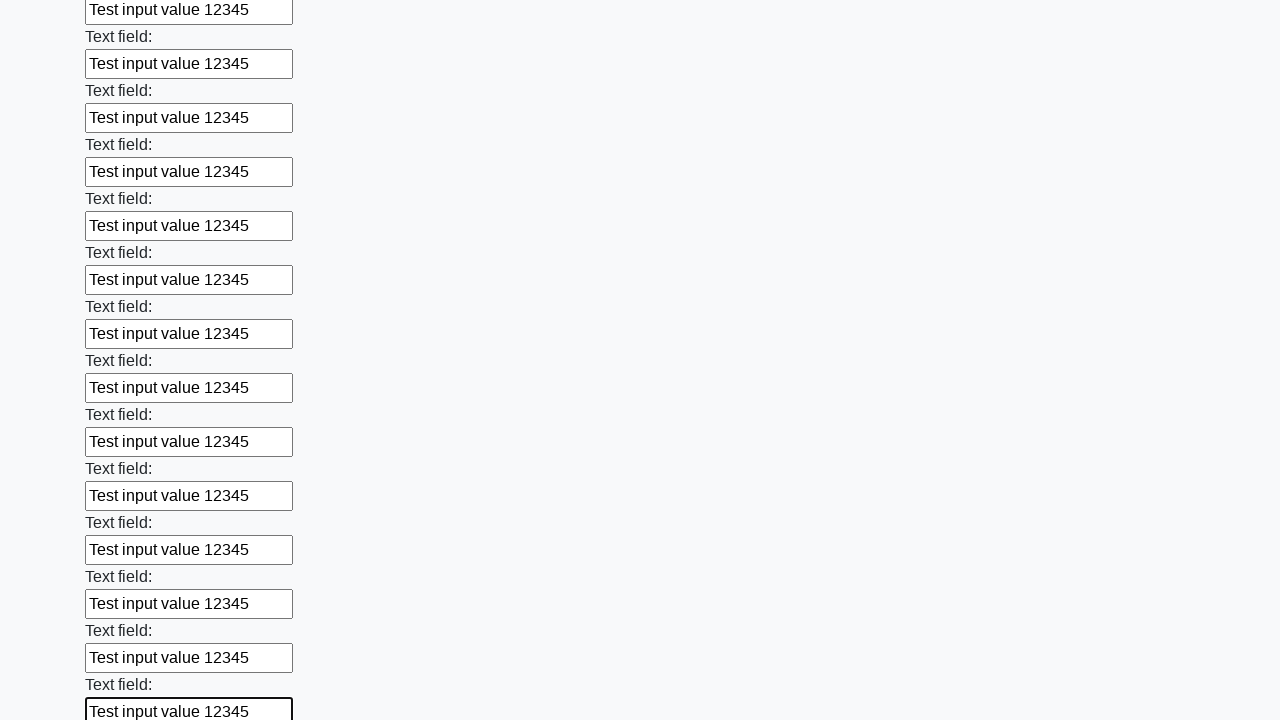

Filled input field with test value on input >> nth=41
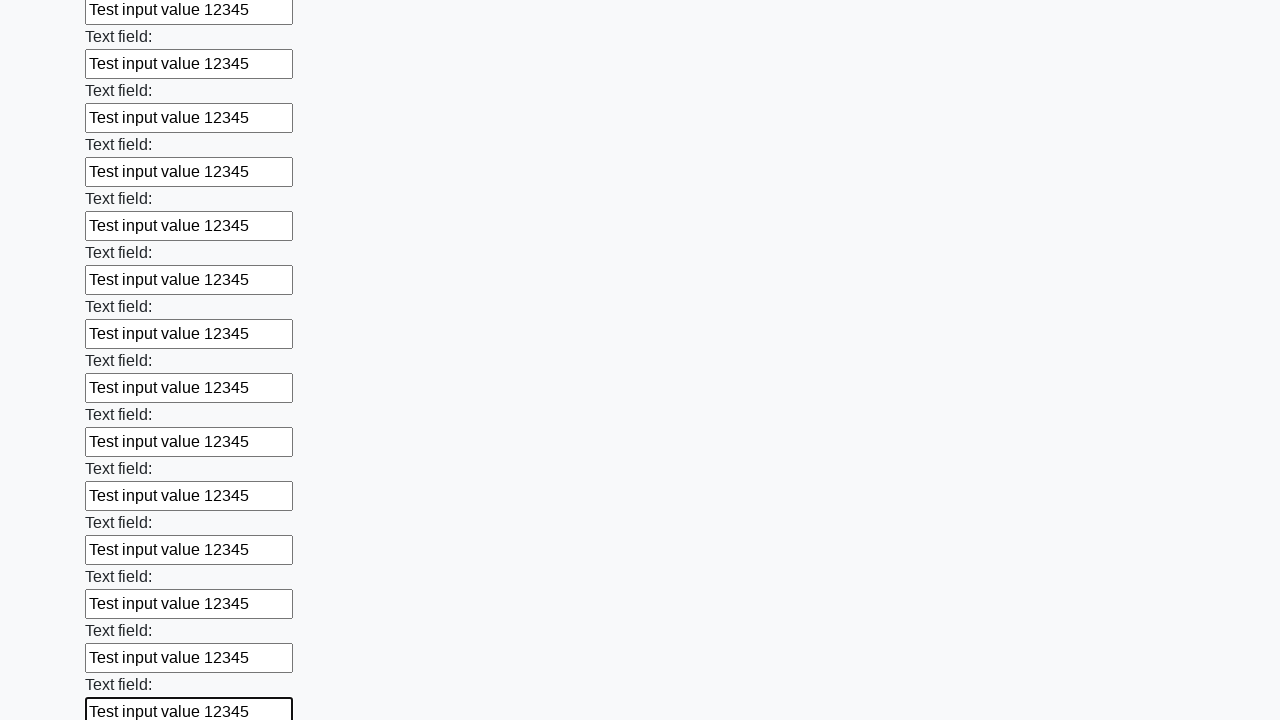

Filled input field with test value on input >> nth=42
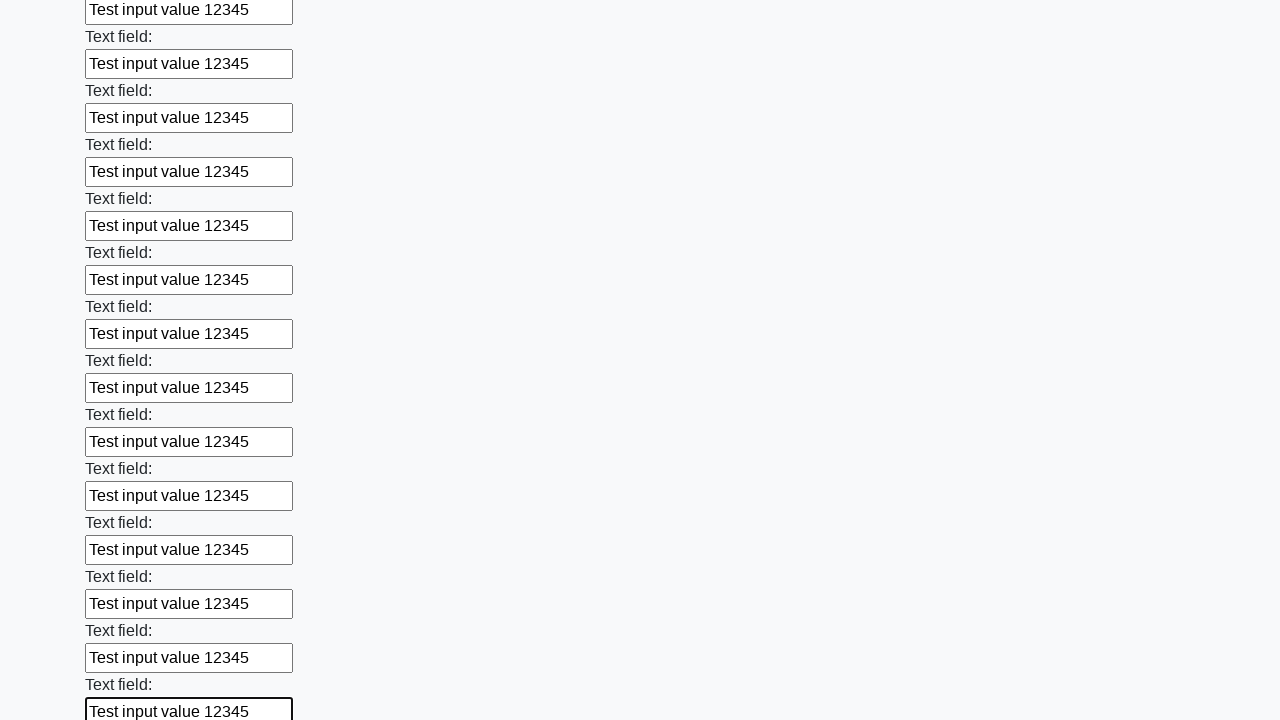

Filled input field with test value on input >> nth=43
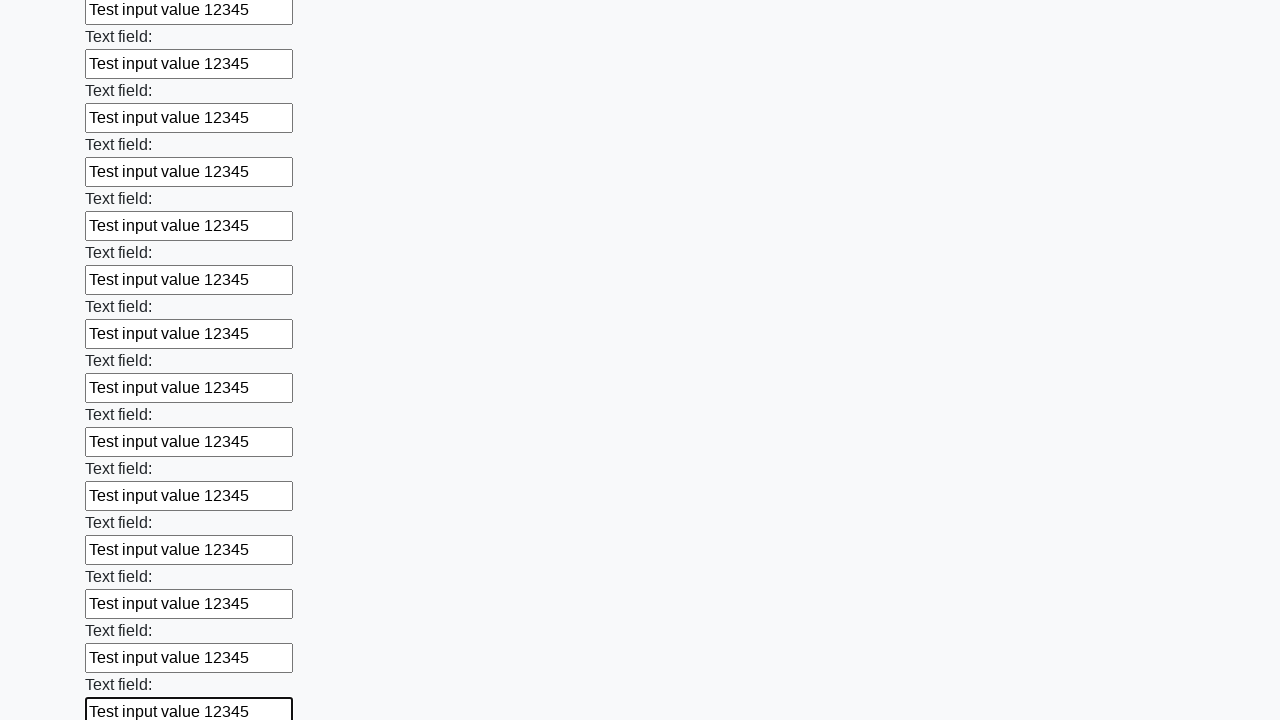

Filled input field with test value on input >> nth=44
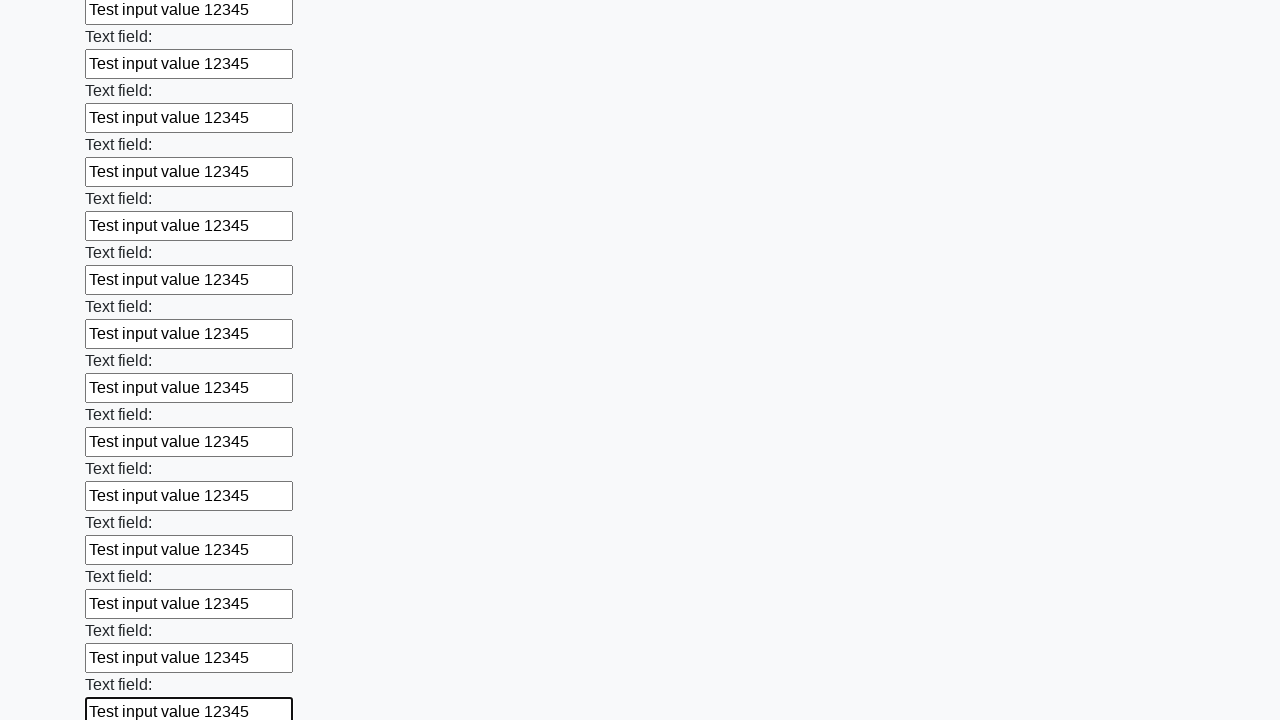

Filled input field with test value on input >> nth=45
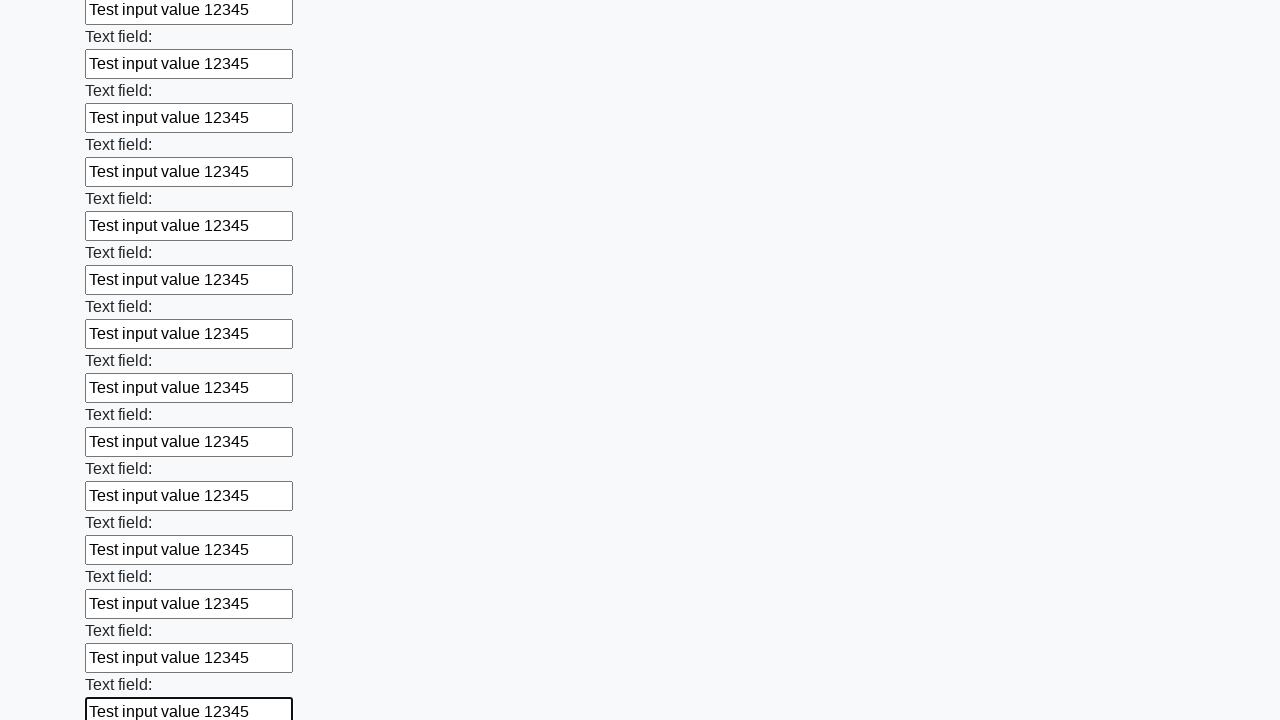

Filled input field with test value on input >> nth=46
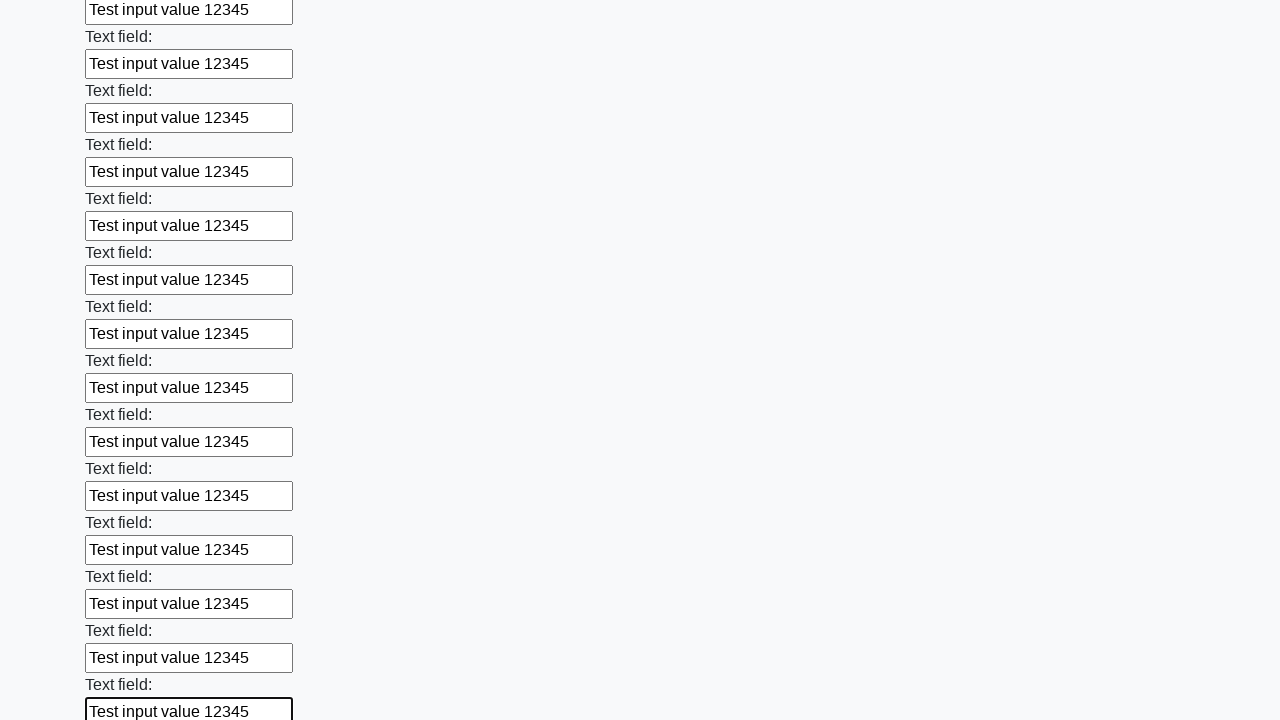

Filled input field with test value on input >> nth=47
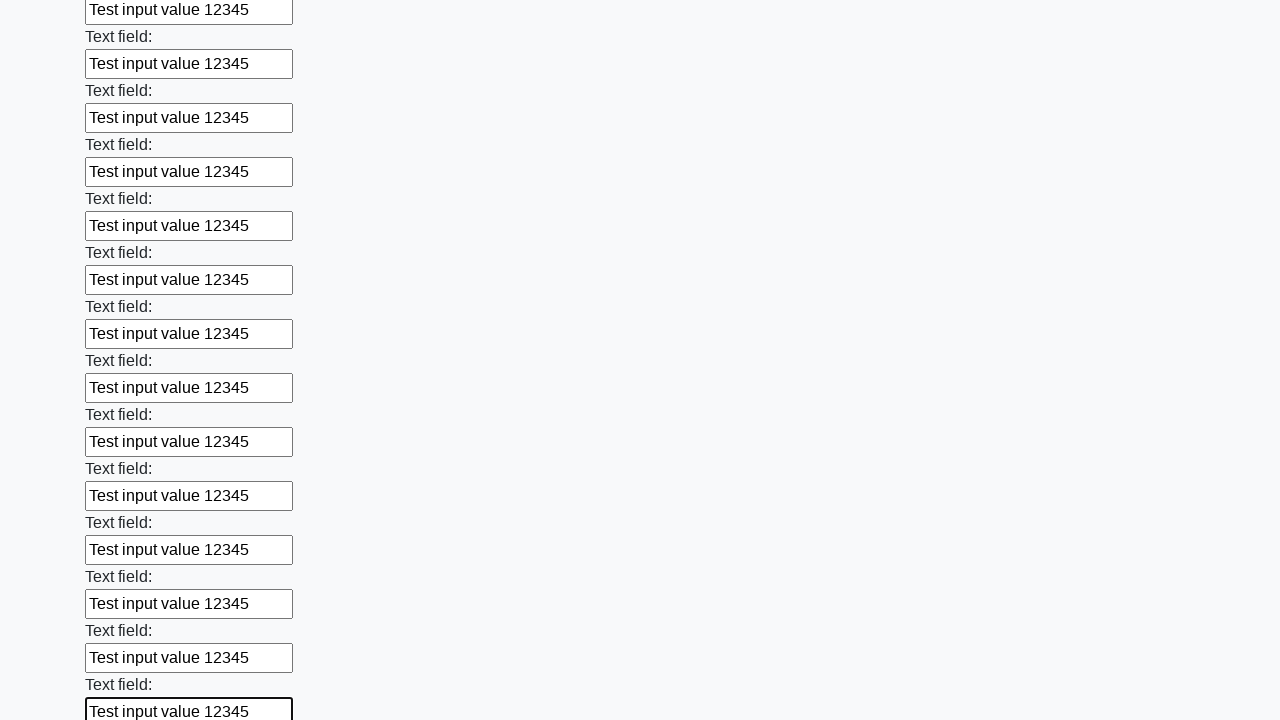

Filled input field with test value on input >> nth=48
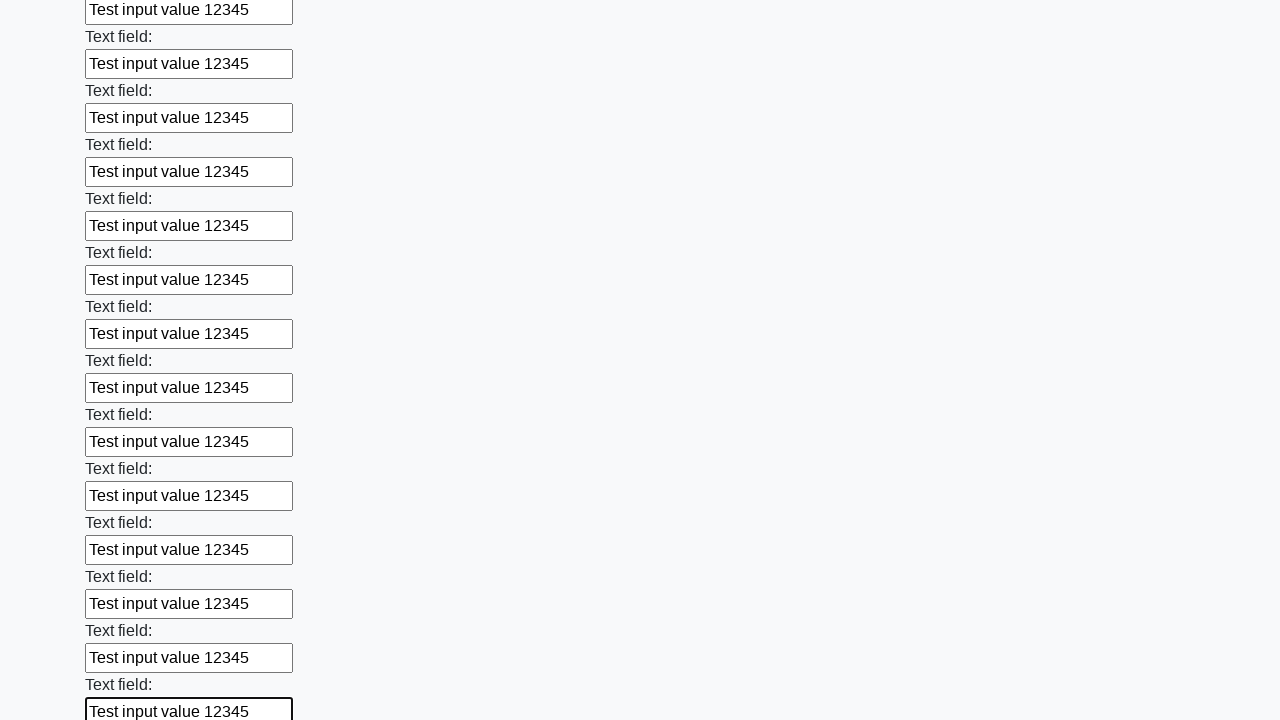

Filled input field with test value on input >> nth=49
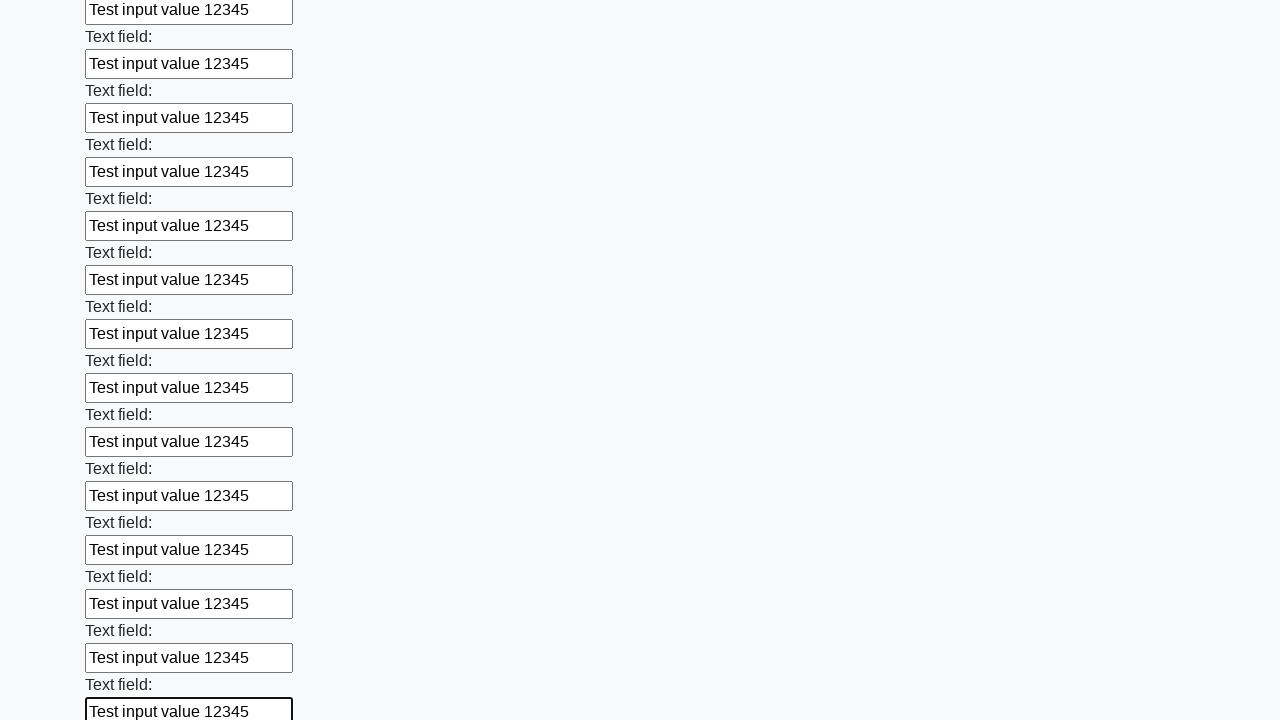

Filled input field with test value on input >> nth=50
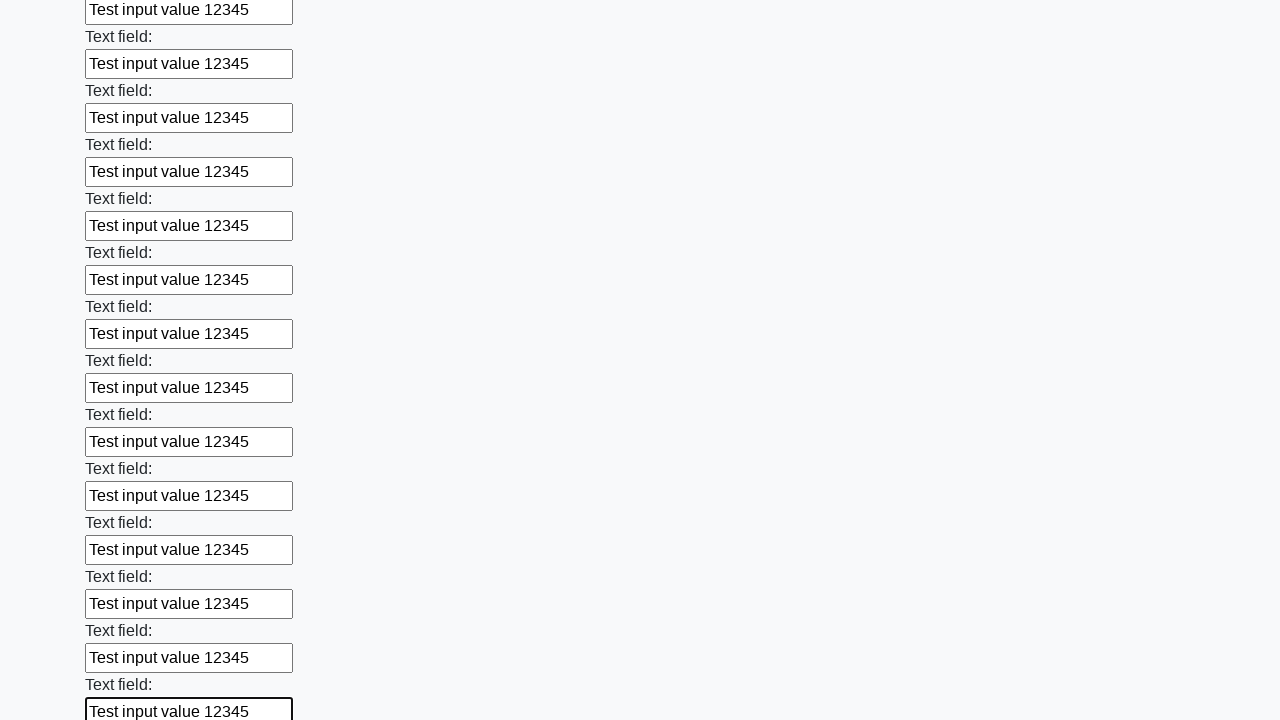

Filled input field with test value on input >> nth=51
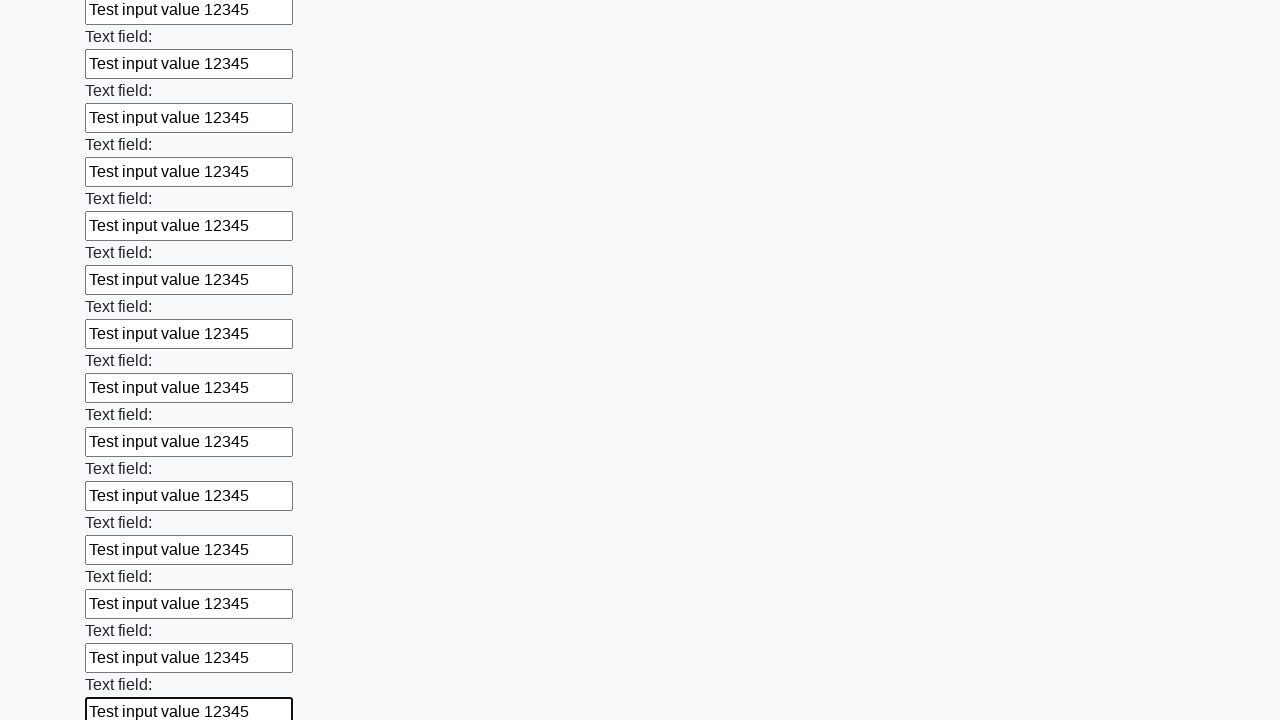

Filled input field with test value on input >> nth=52
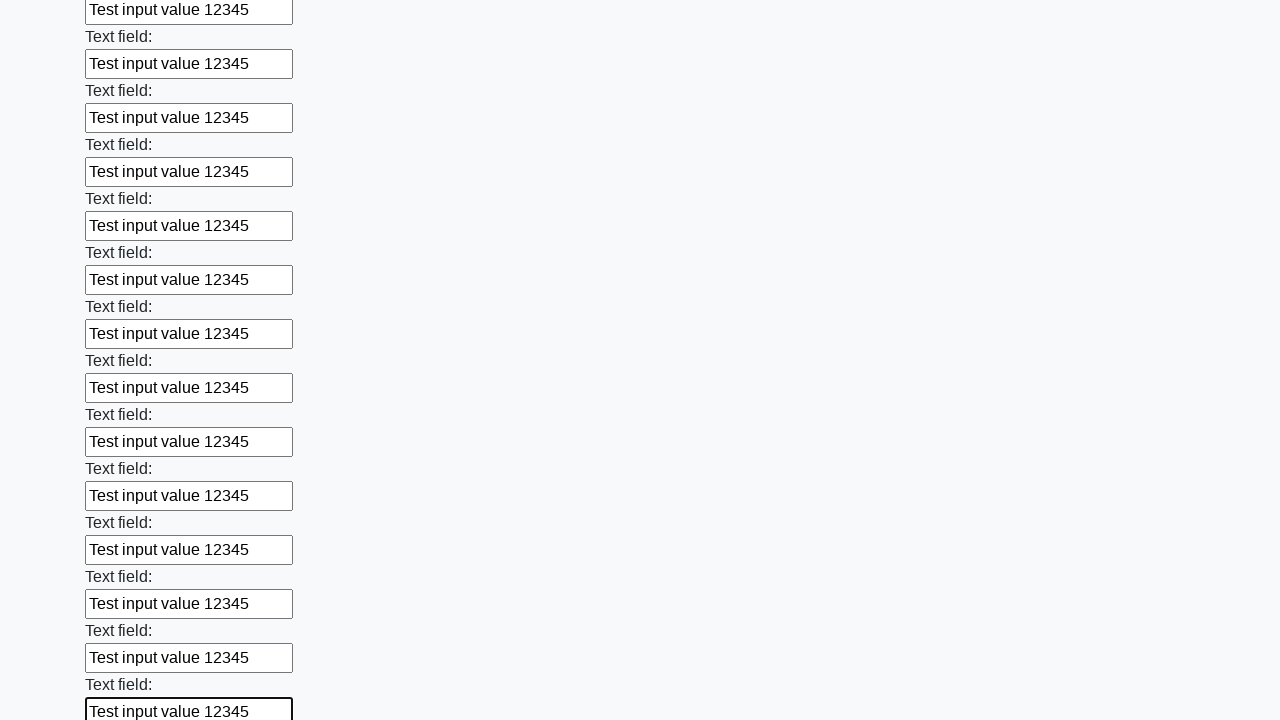

Filled input field with test value on input >> nth=53
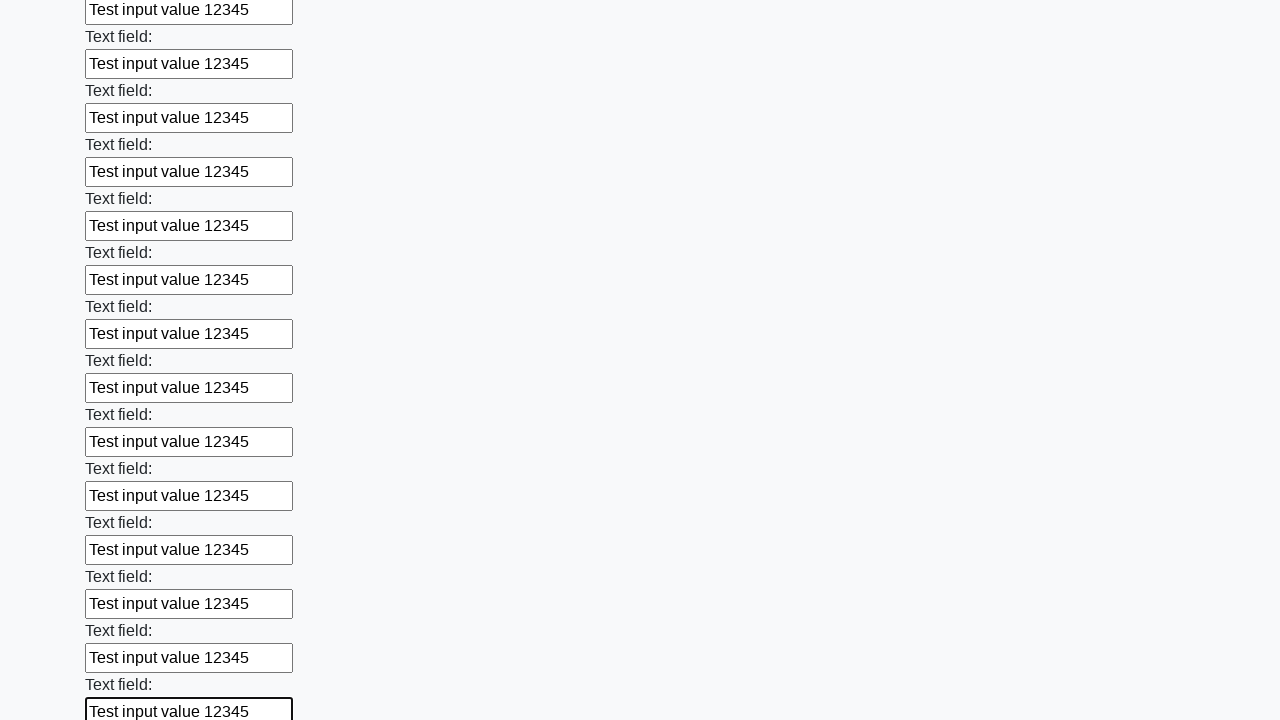

Filled input field with test value on input >> nth=54
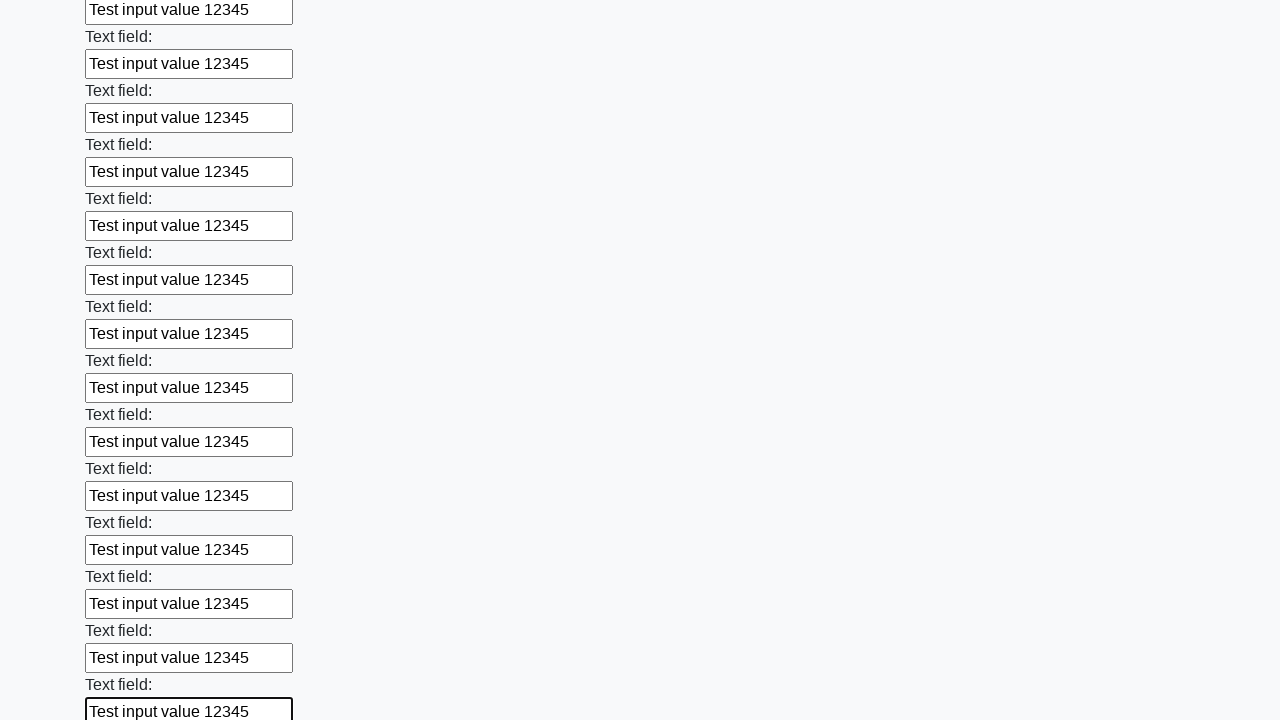

Filled input field with test value on input >> nth=55
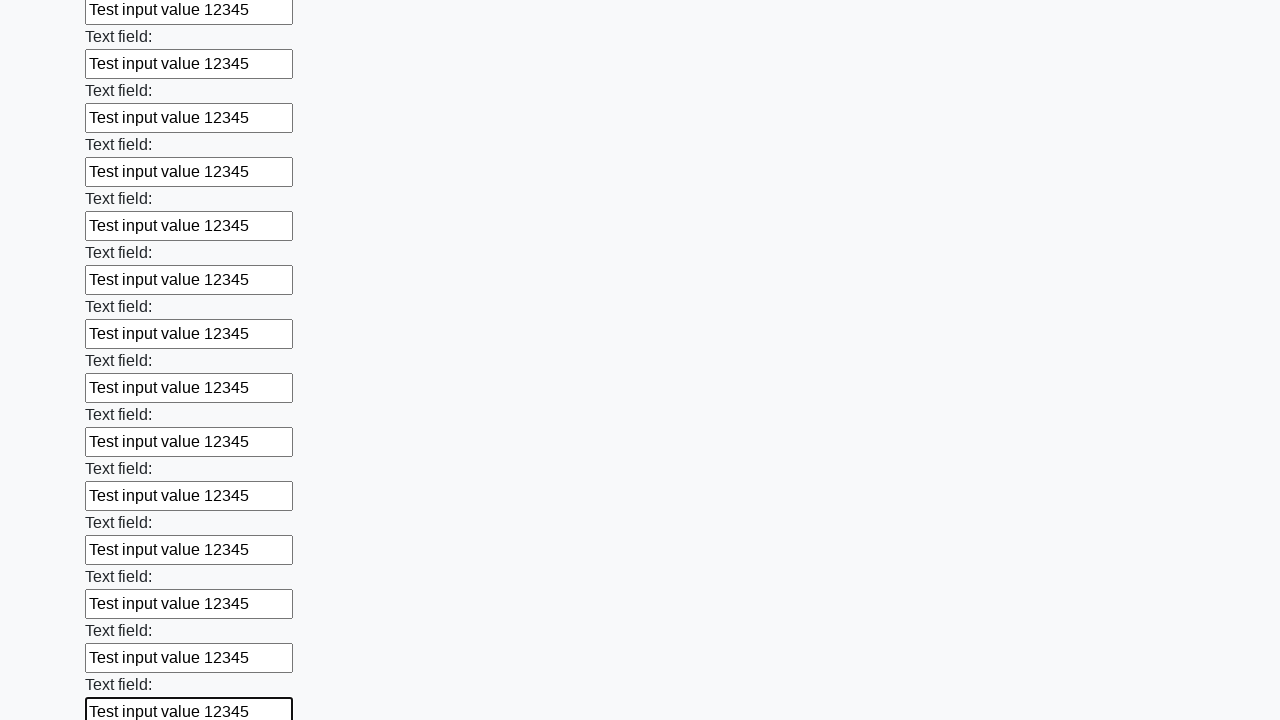

Filled input field with test value on input >> nth=56
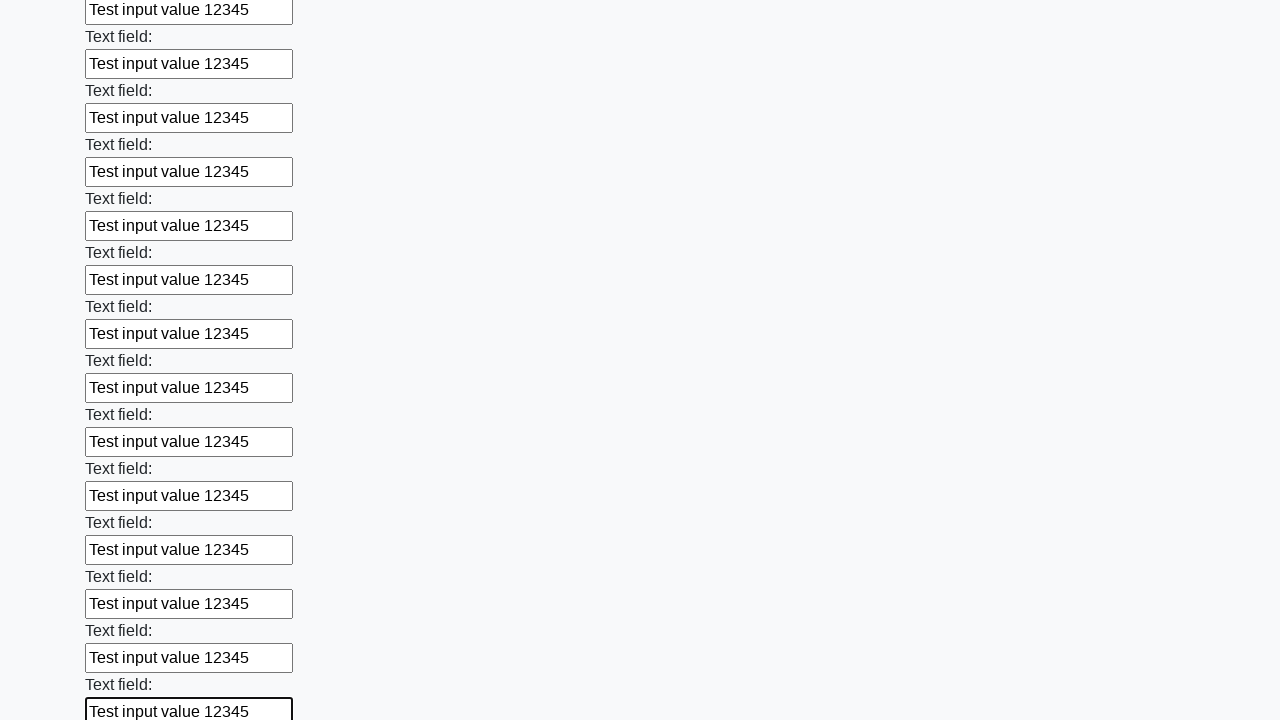

Filled input field with test value on input >> nth=57
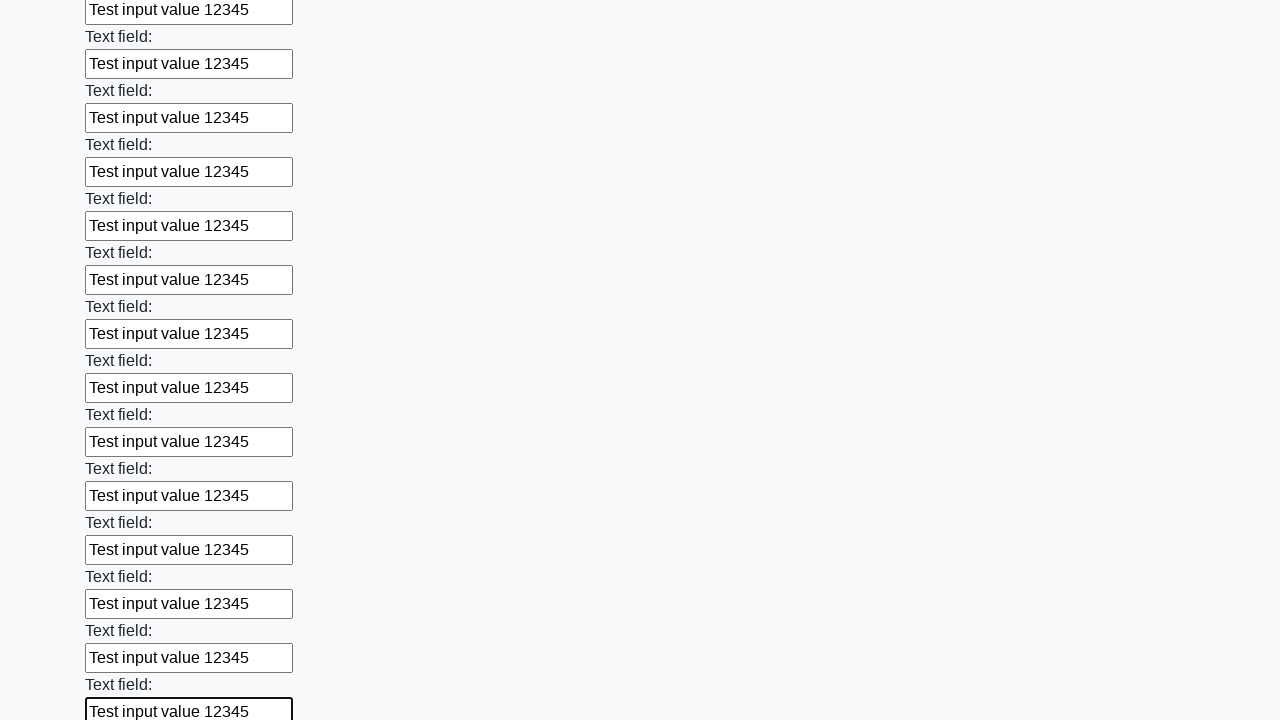

Filled input field with test value on input >> nth=58
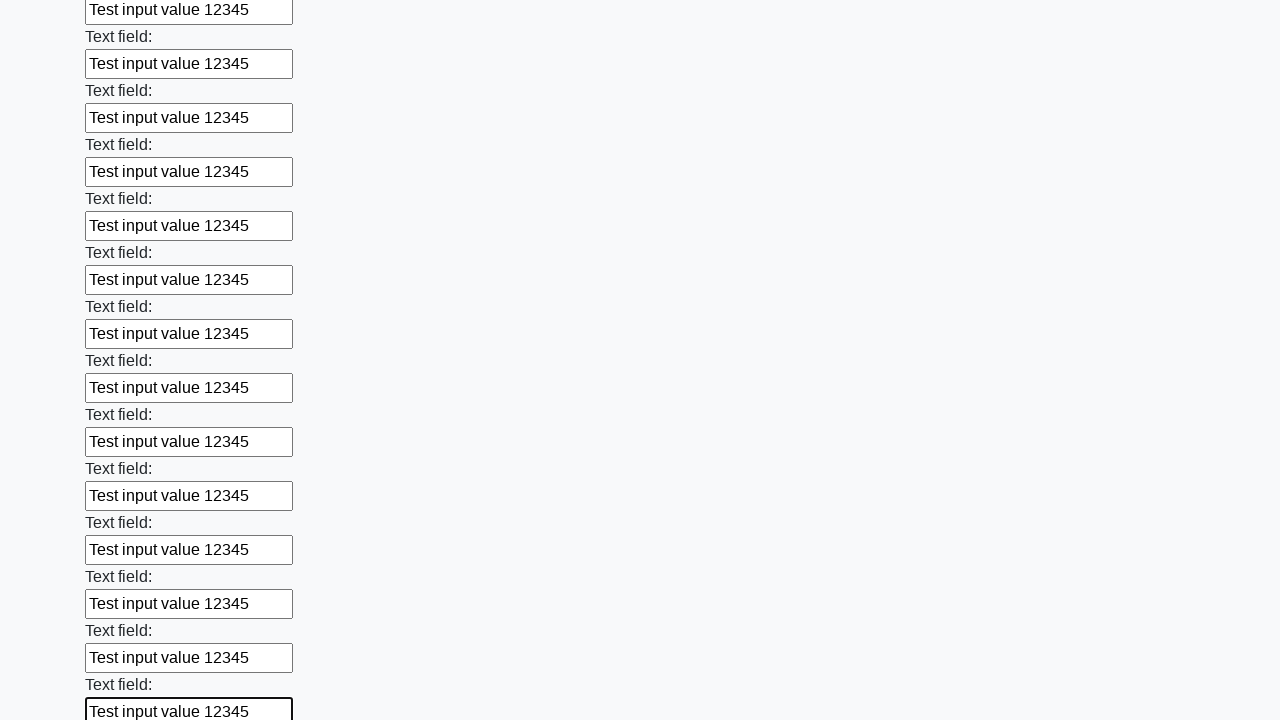

Filled input field with test value on input >> nth=59
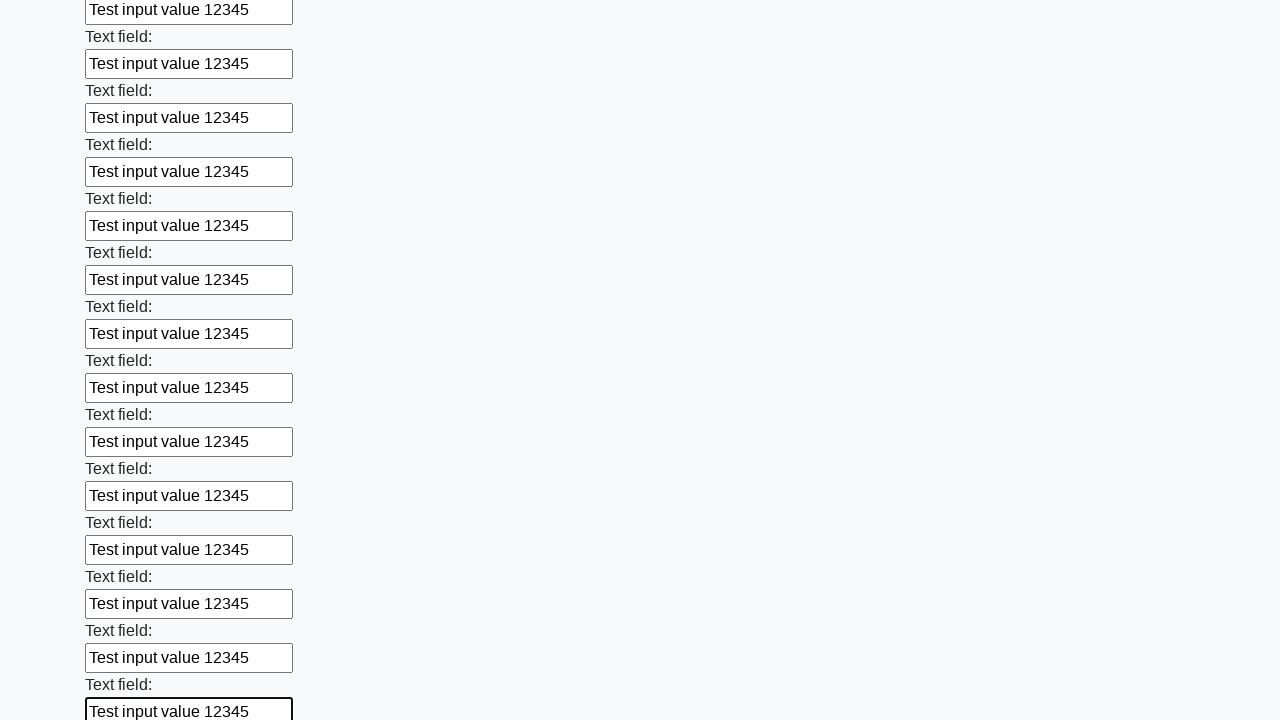

Filled input field with test value on input >> nth=60
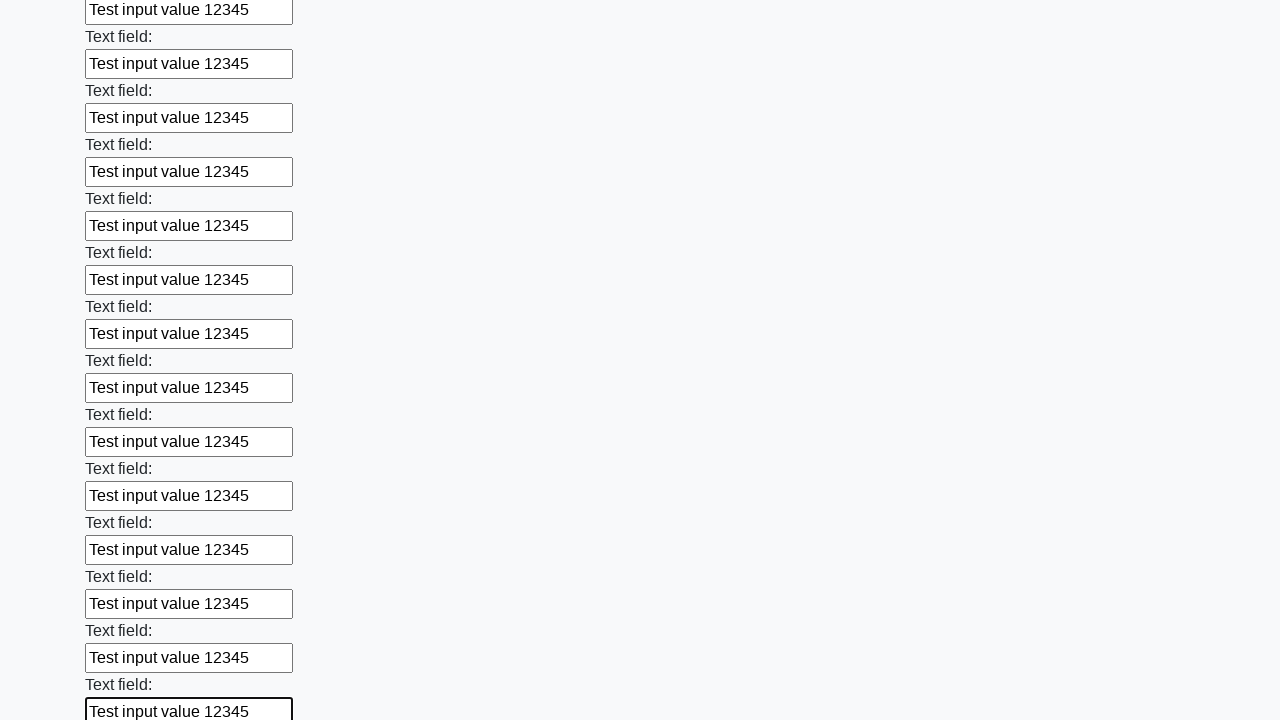

Filled input field with test value on input >> nth=61
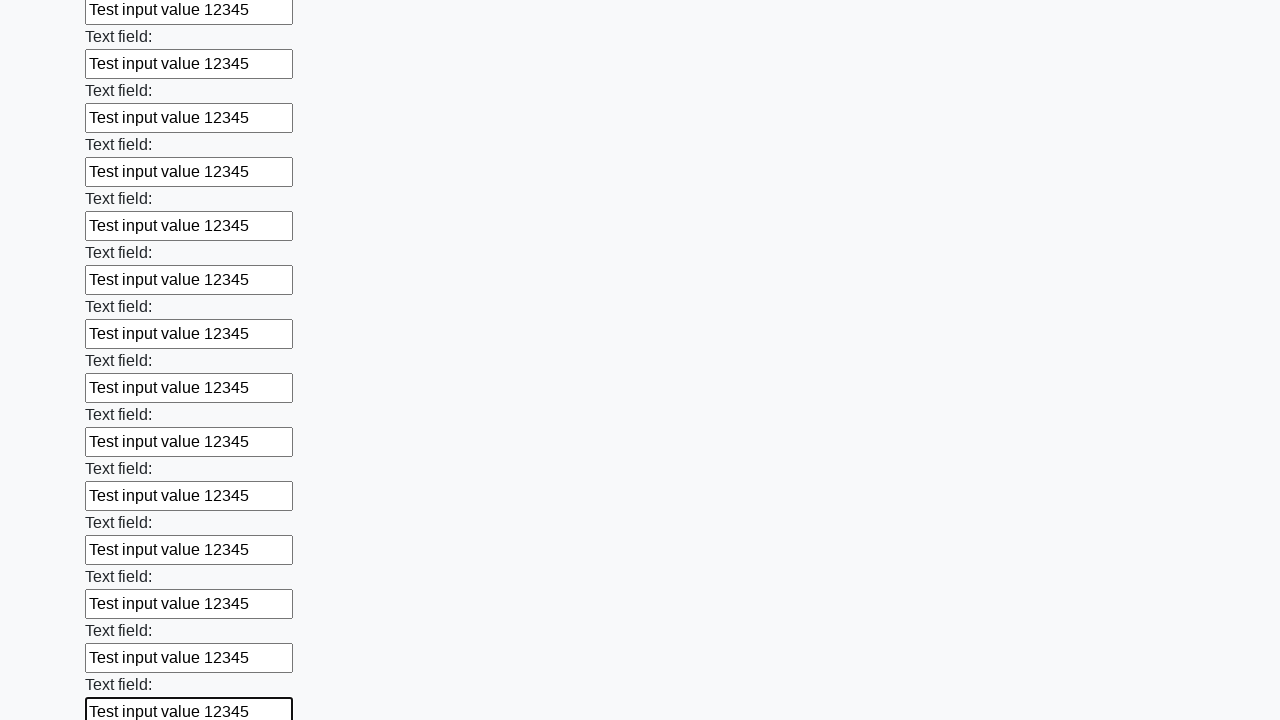

Filled input field with test value on input >> nth=62
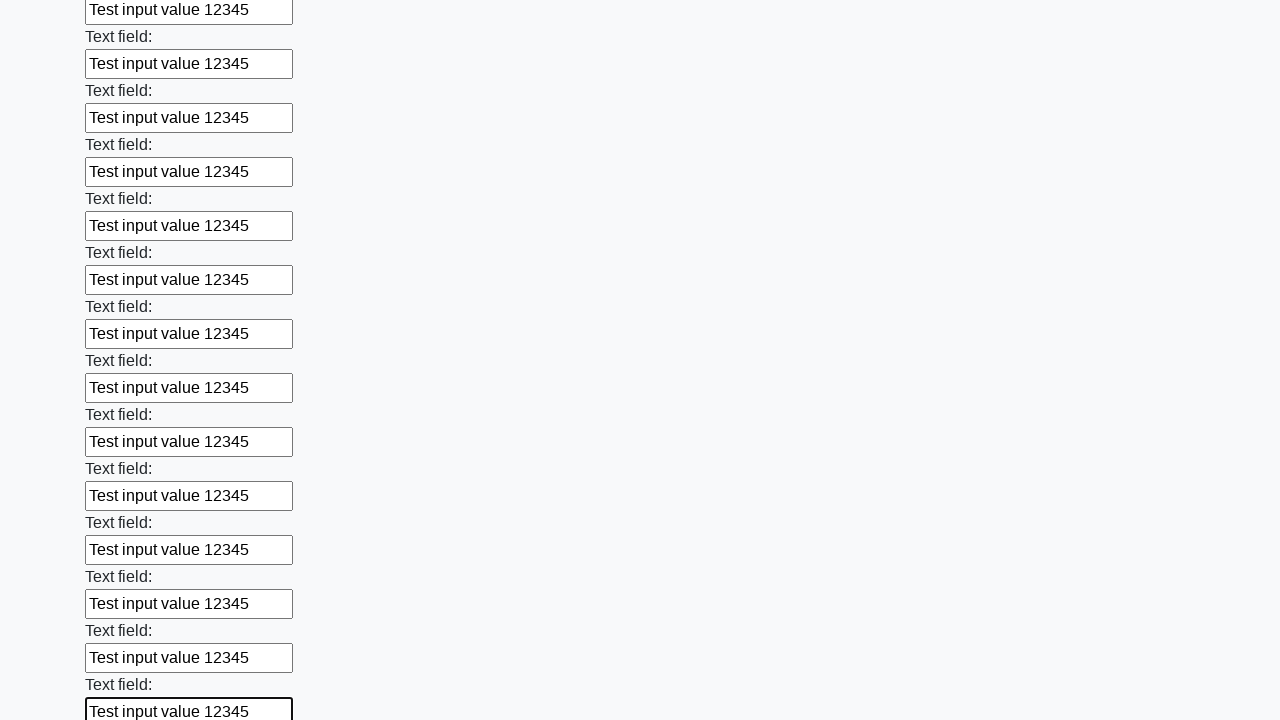

Filled input field with test value on input >> nth=63
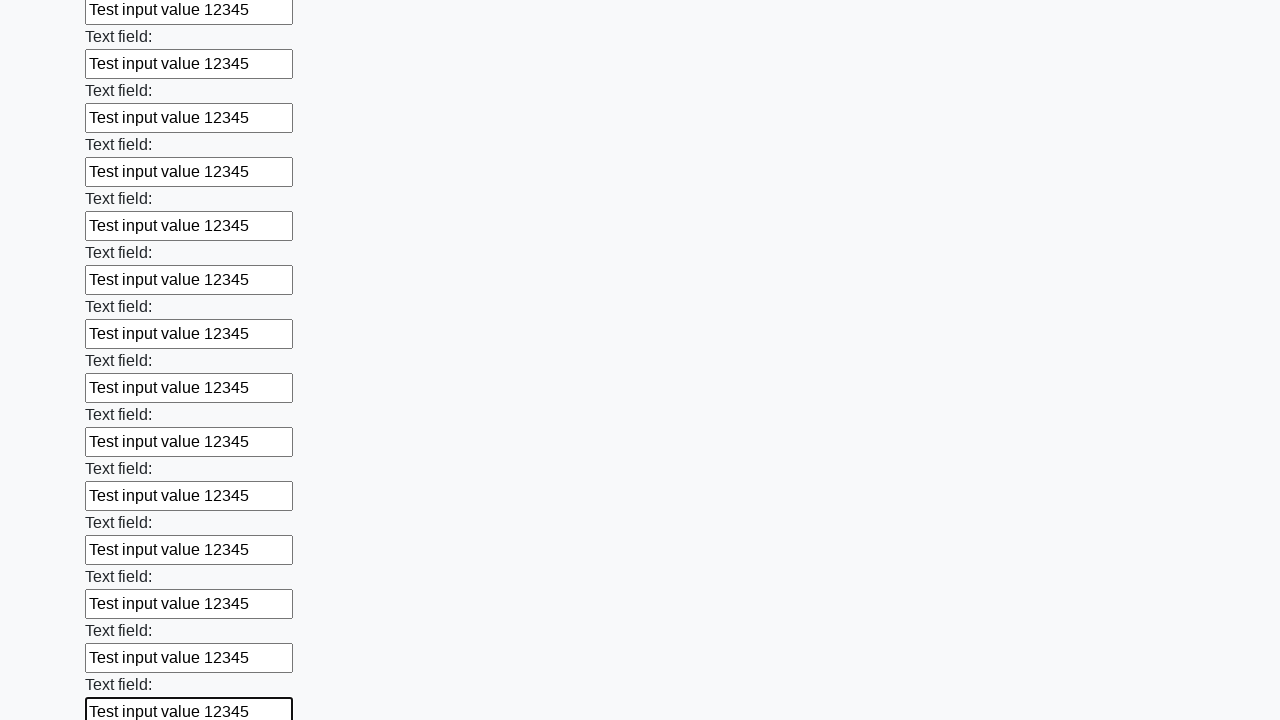

Filled input field with test value on input >> nth=64
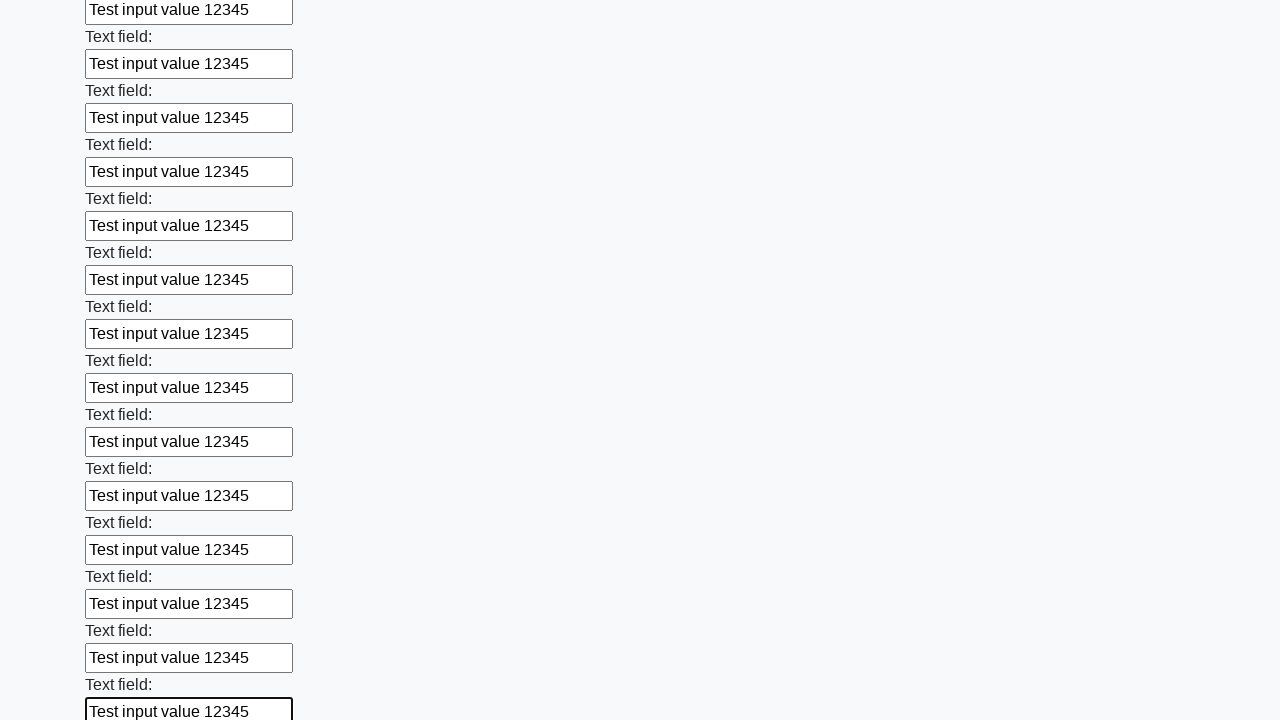

Filled input field with test value on input >> nth=65
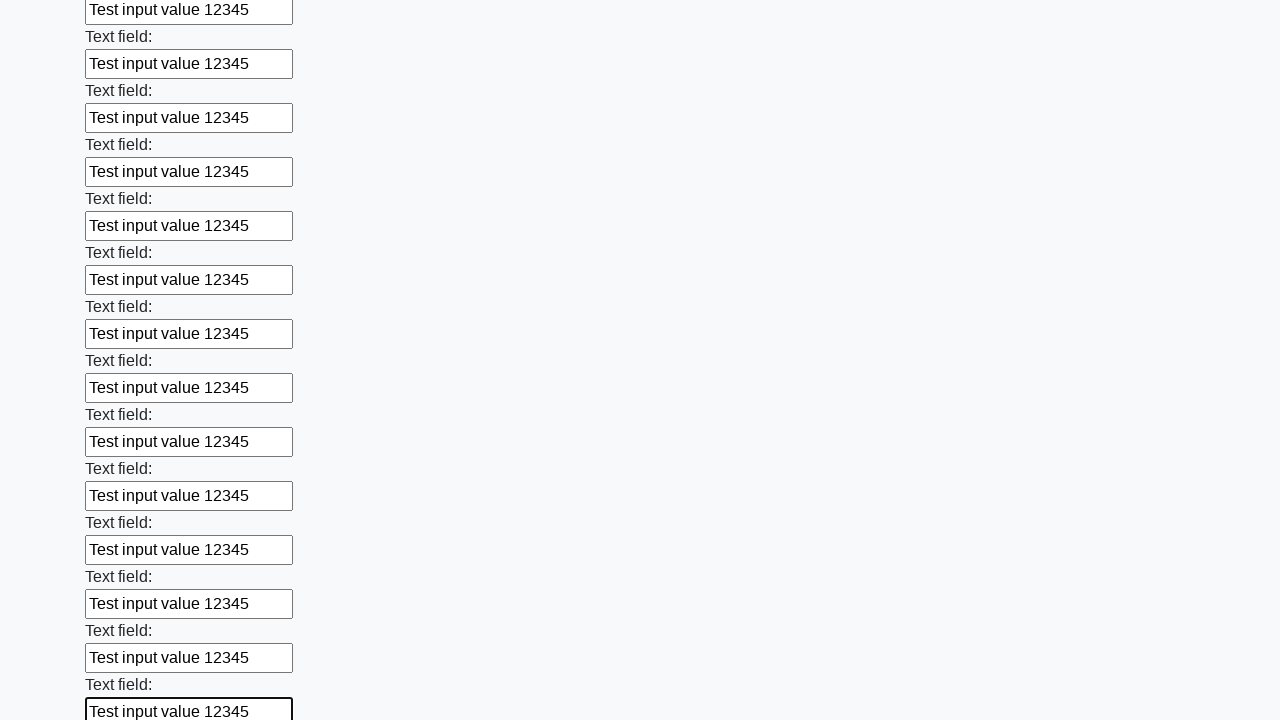

Filled input field with test value on input >> nth=66
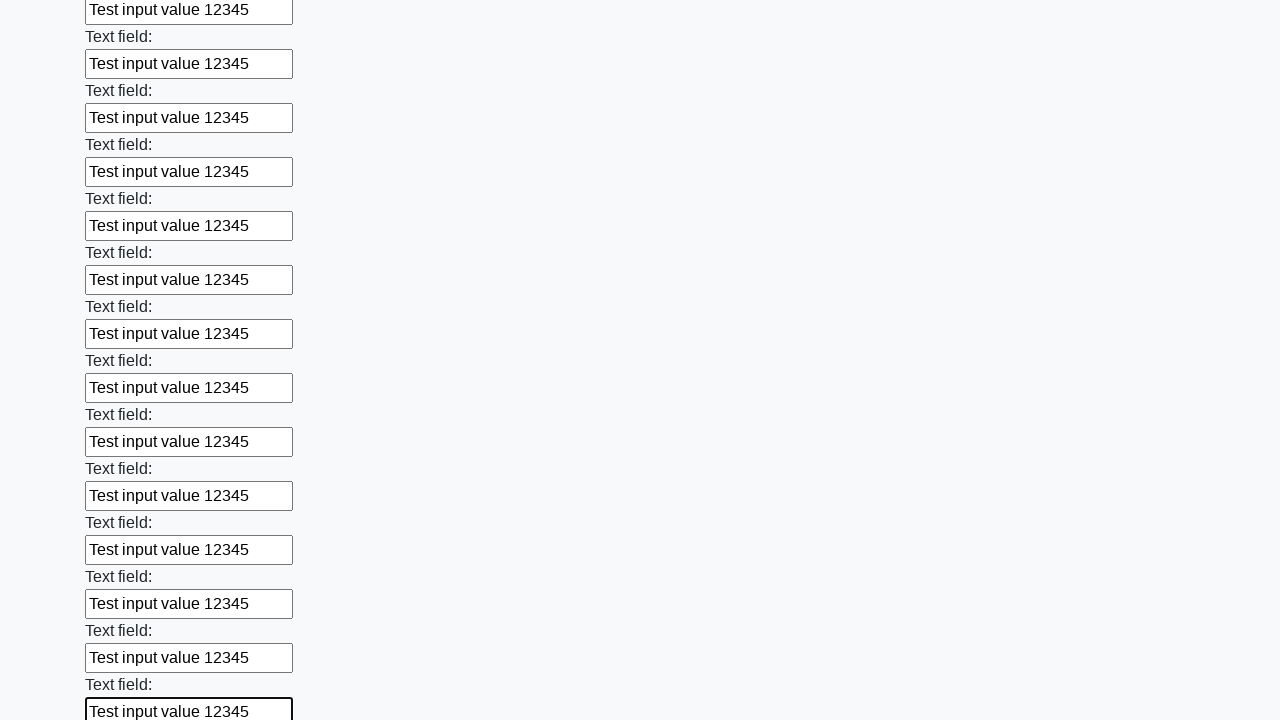

Filled input field with test value on input >> nth=67
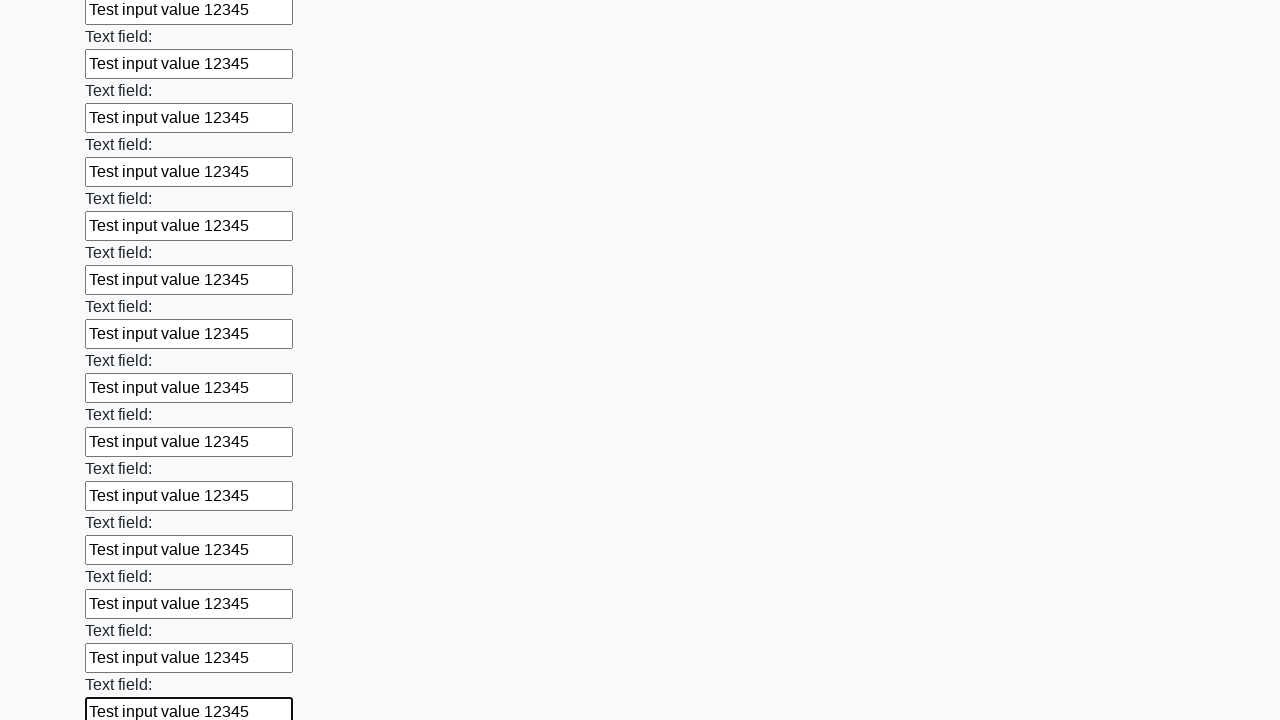

Filled input field with test value on input >> nth=68
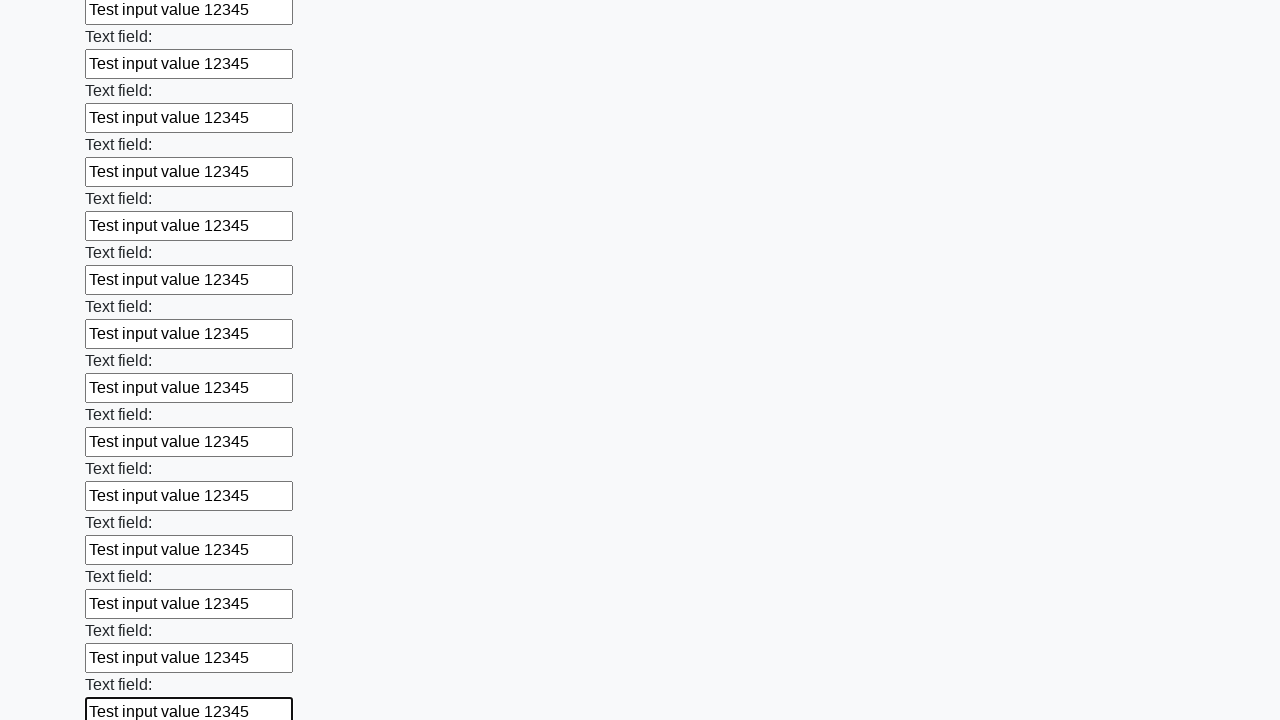

Filled input field with test value on input >> nth=69
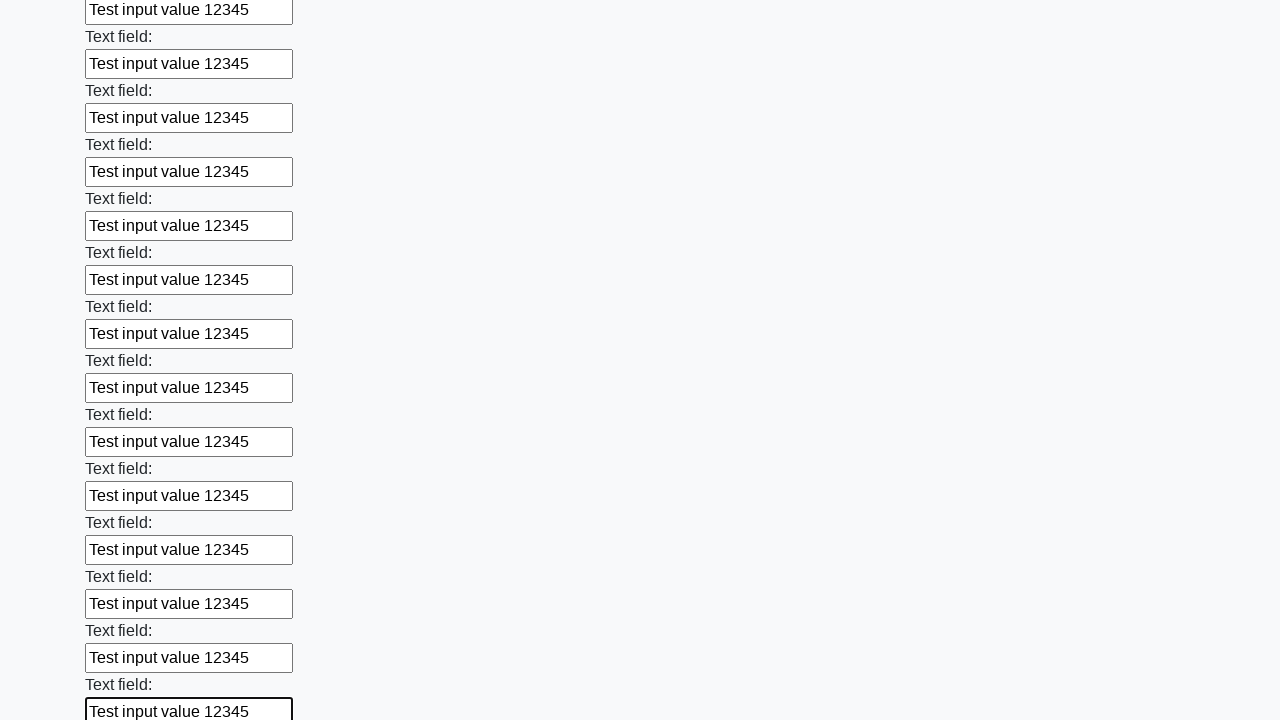

Filled input field with test value on input >> nth=70
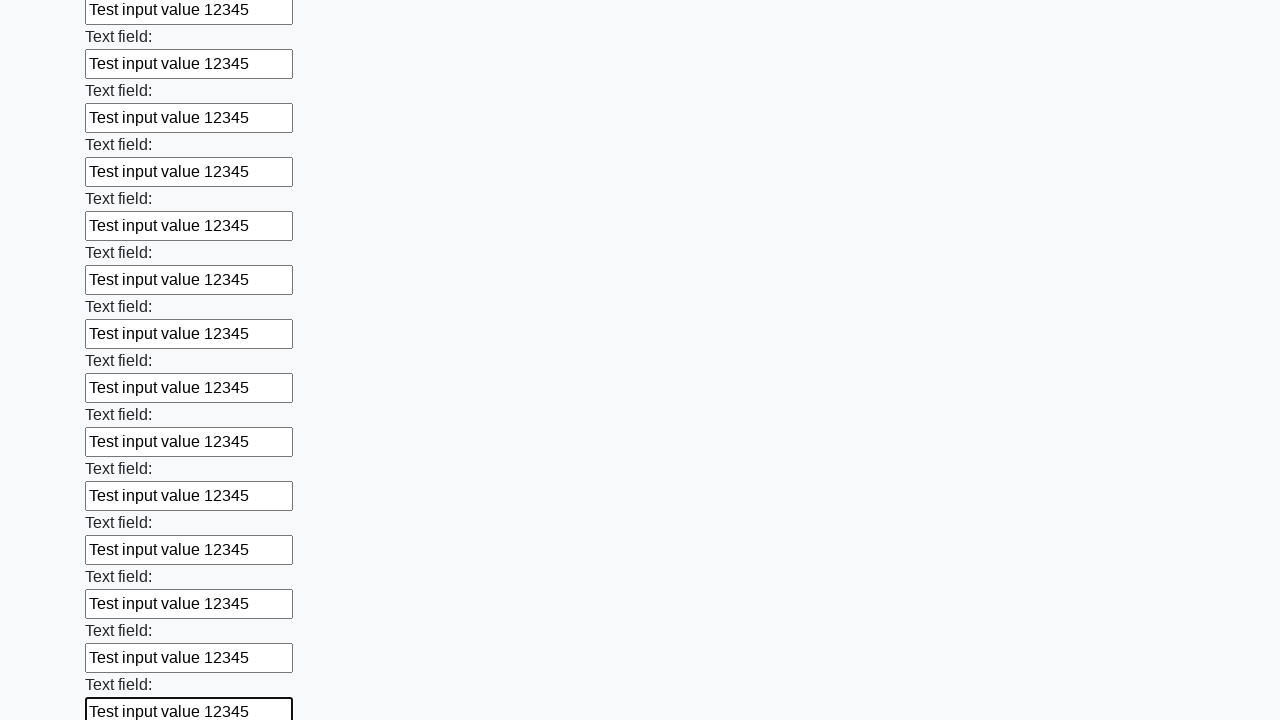

Filled input field with test value on input >> nth=71
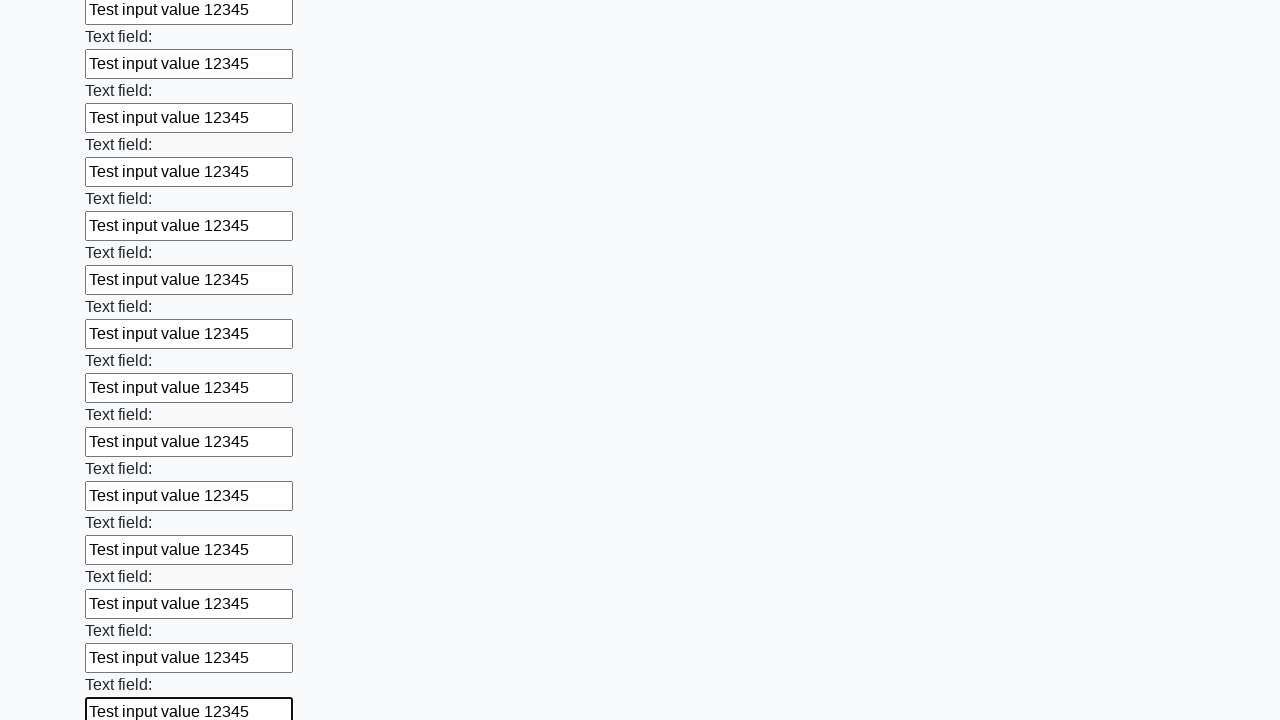

Filled input field with test value on input >> nth=72
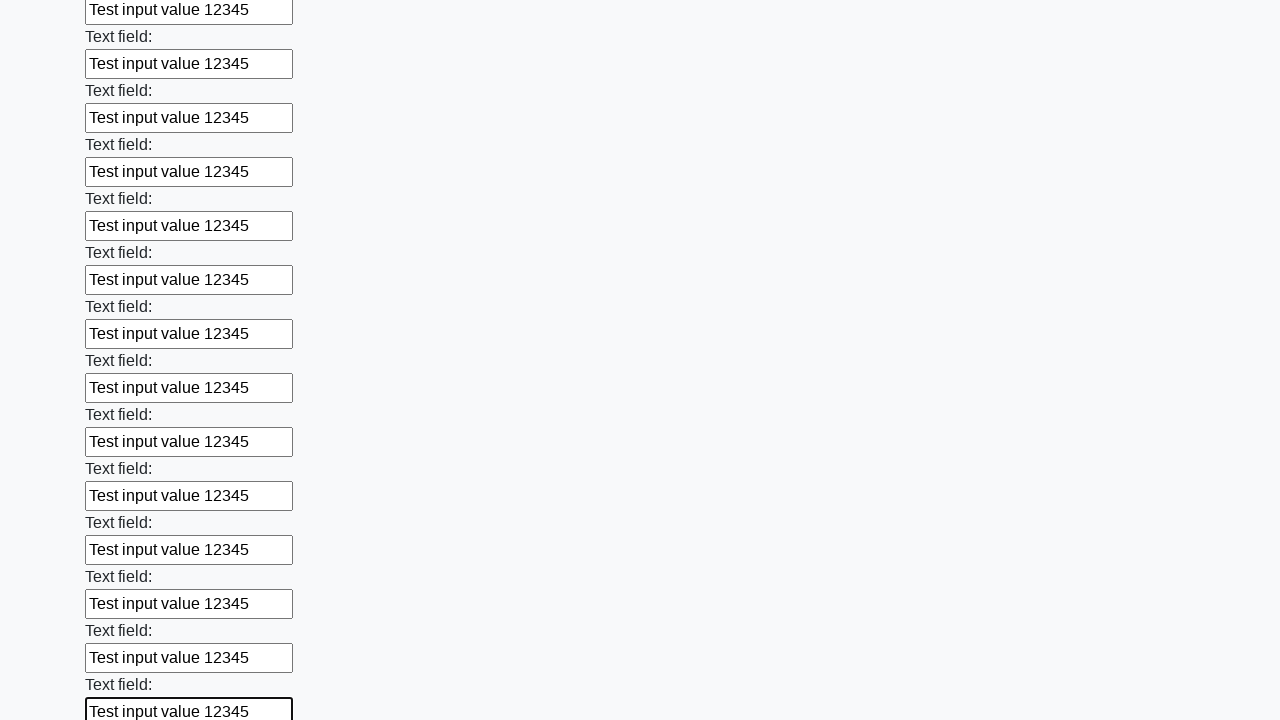

Filled input field with test value on input >> nth=73
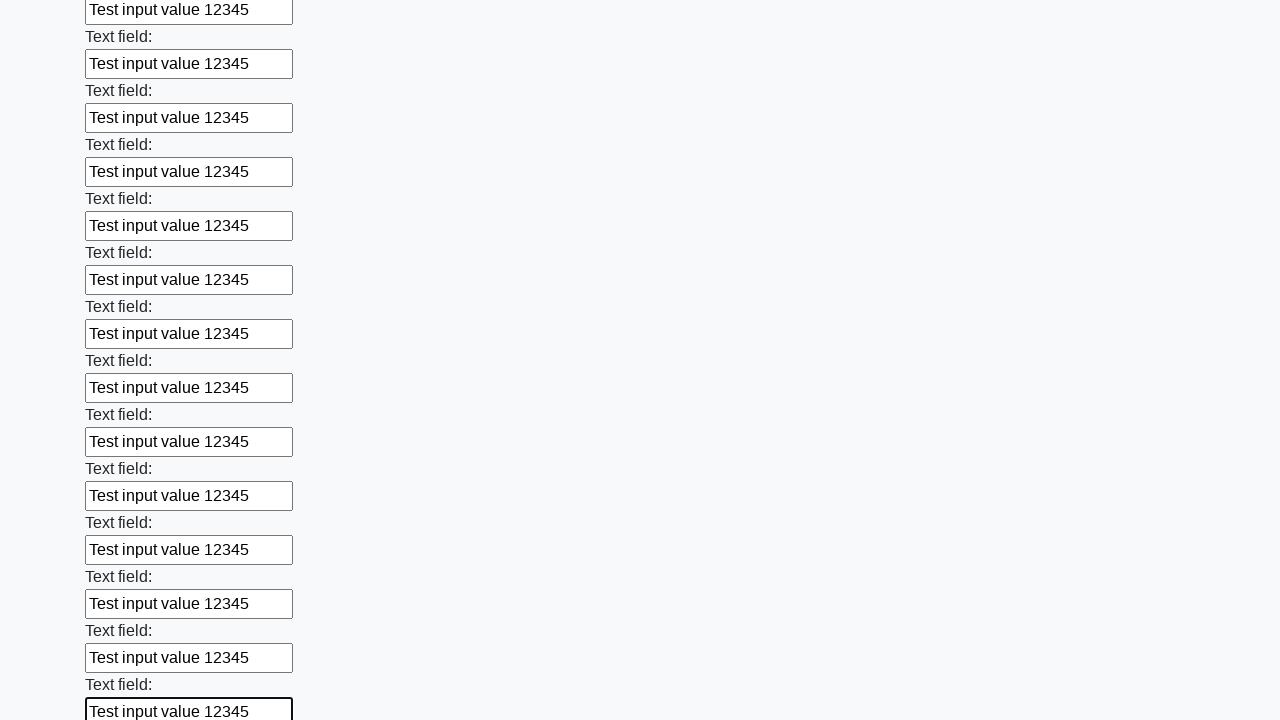

Filled input field with test value on input >> nth=74
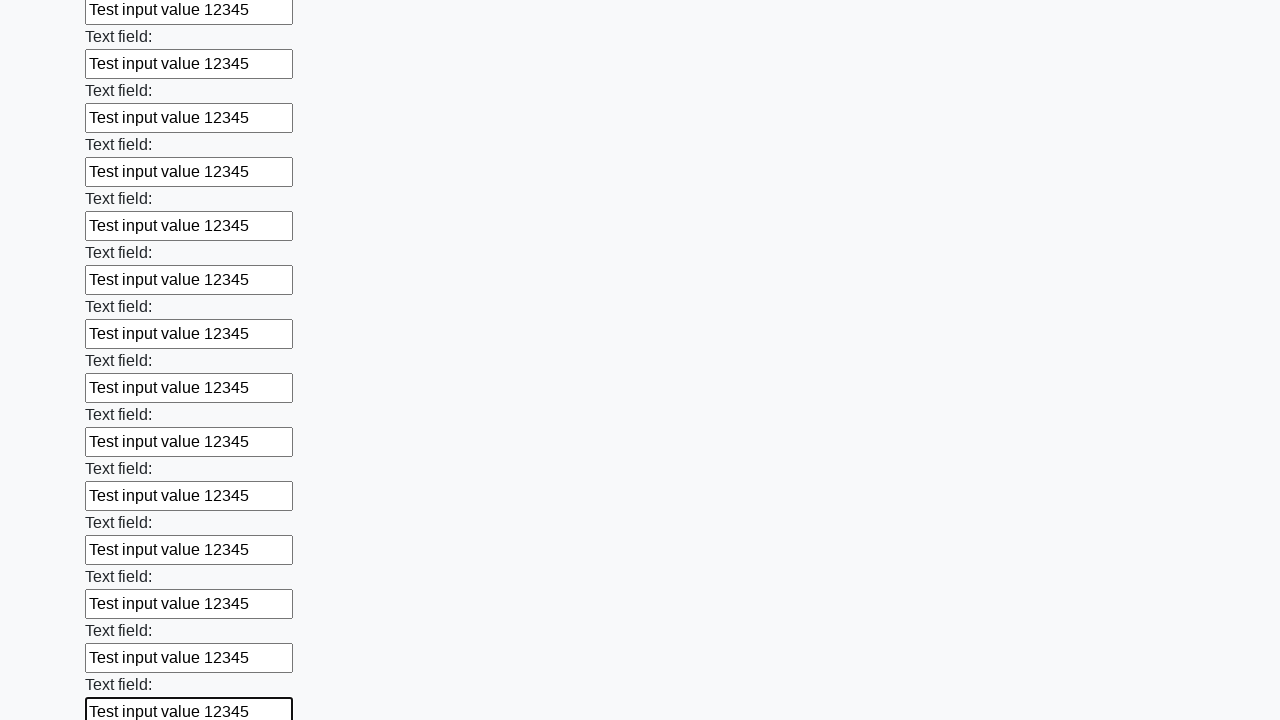

Filled input field with test value on input >> nth=75
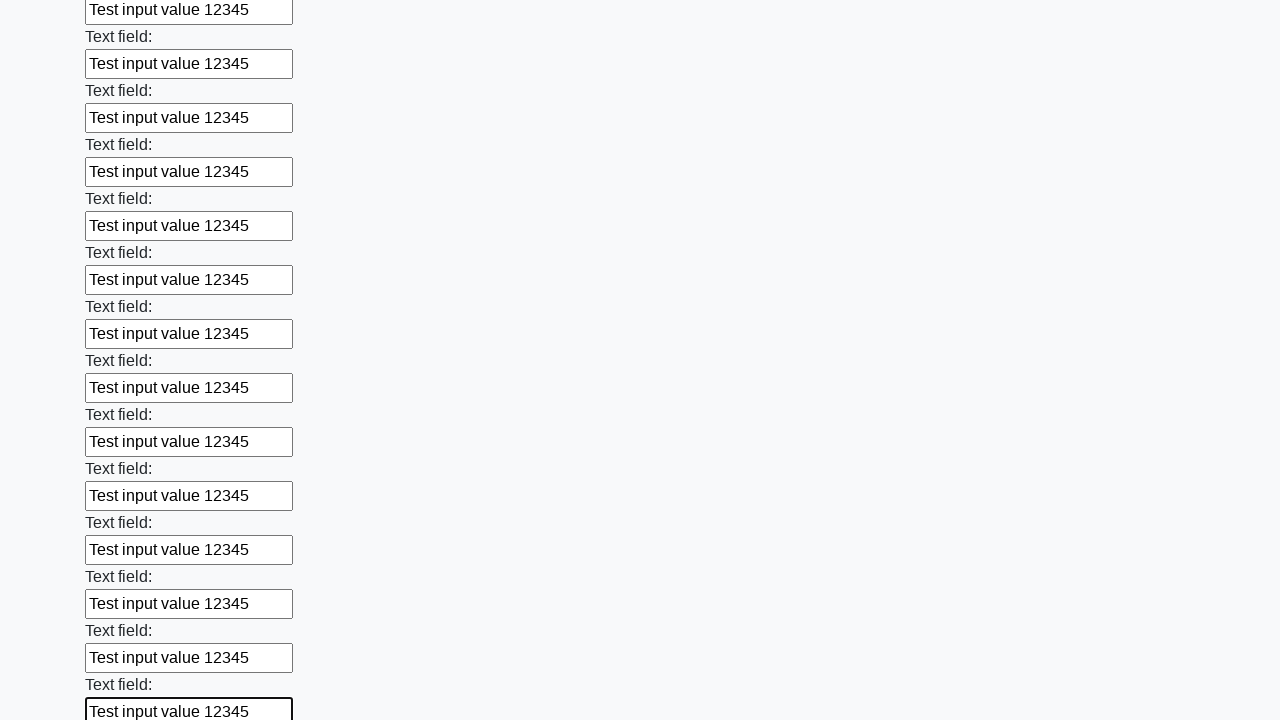

Filled input field with test value on input >> nth=76
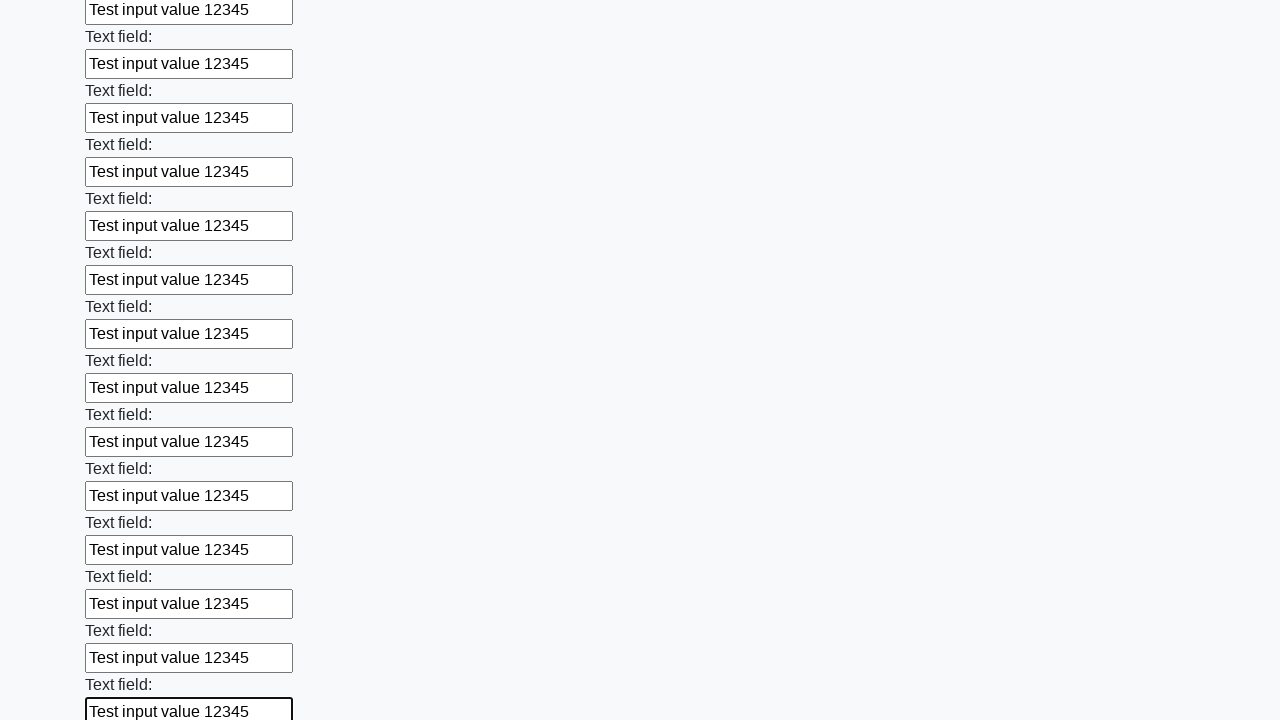

Filled input field with test value on input >> nth=77
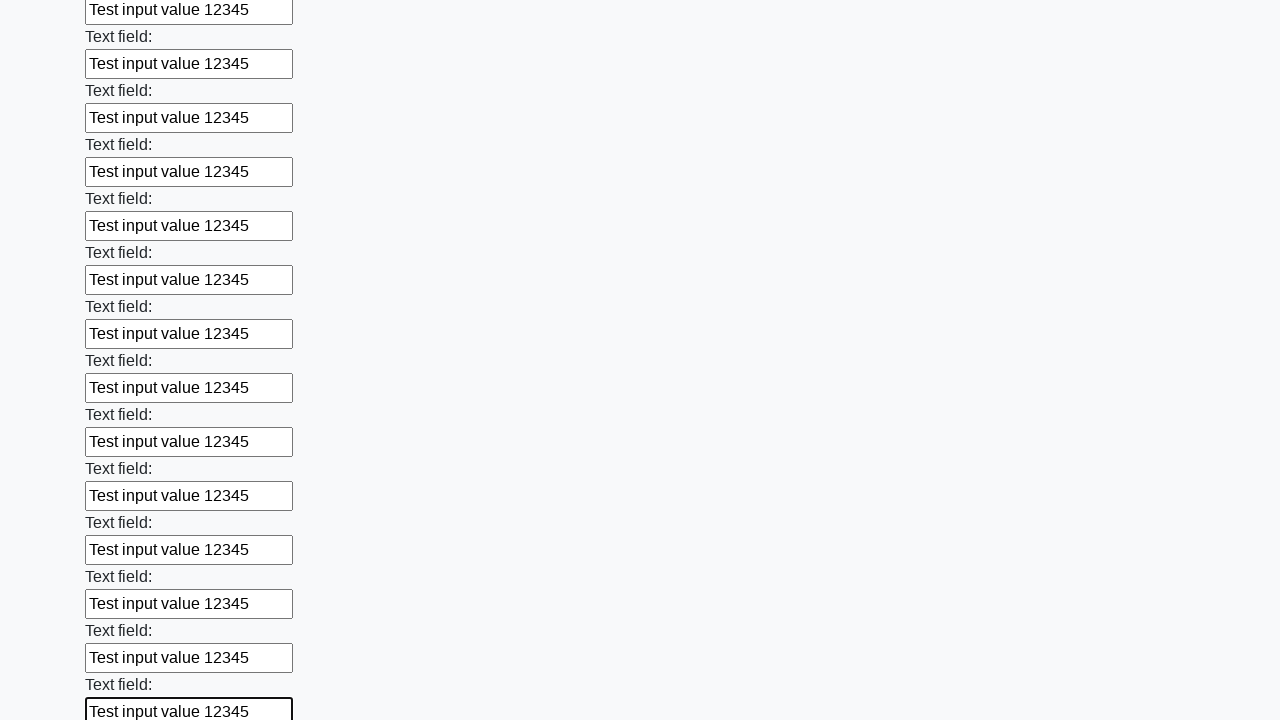

Filled input field with test value on input >> nth=78
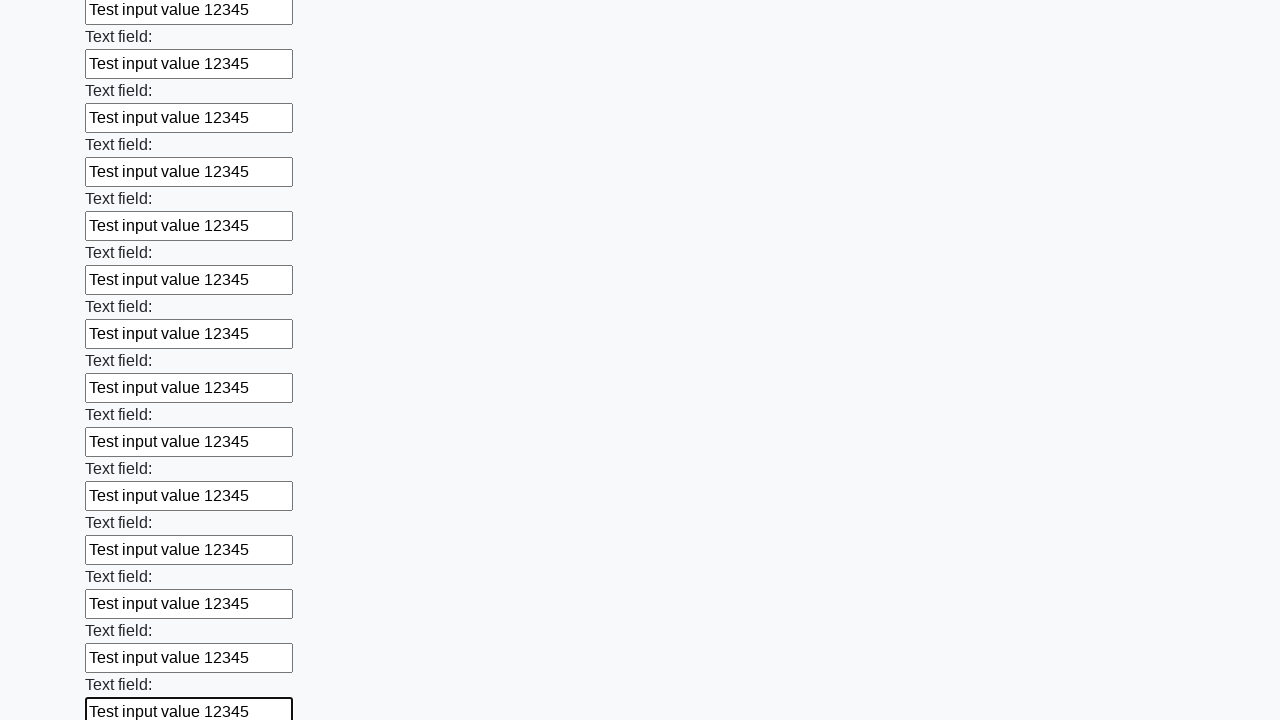

Filled input field with test value on input >> nth=79
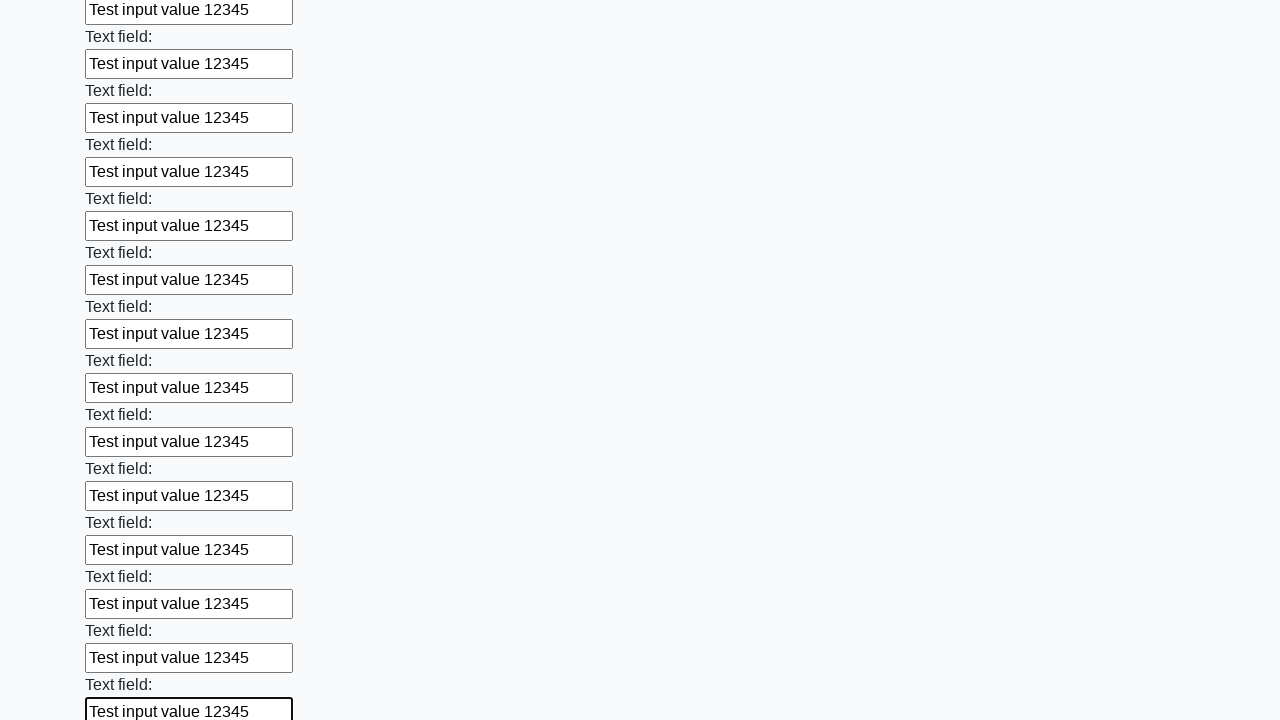

Filled input field with test value on input >> nth=80
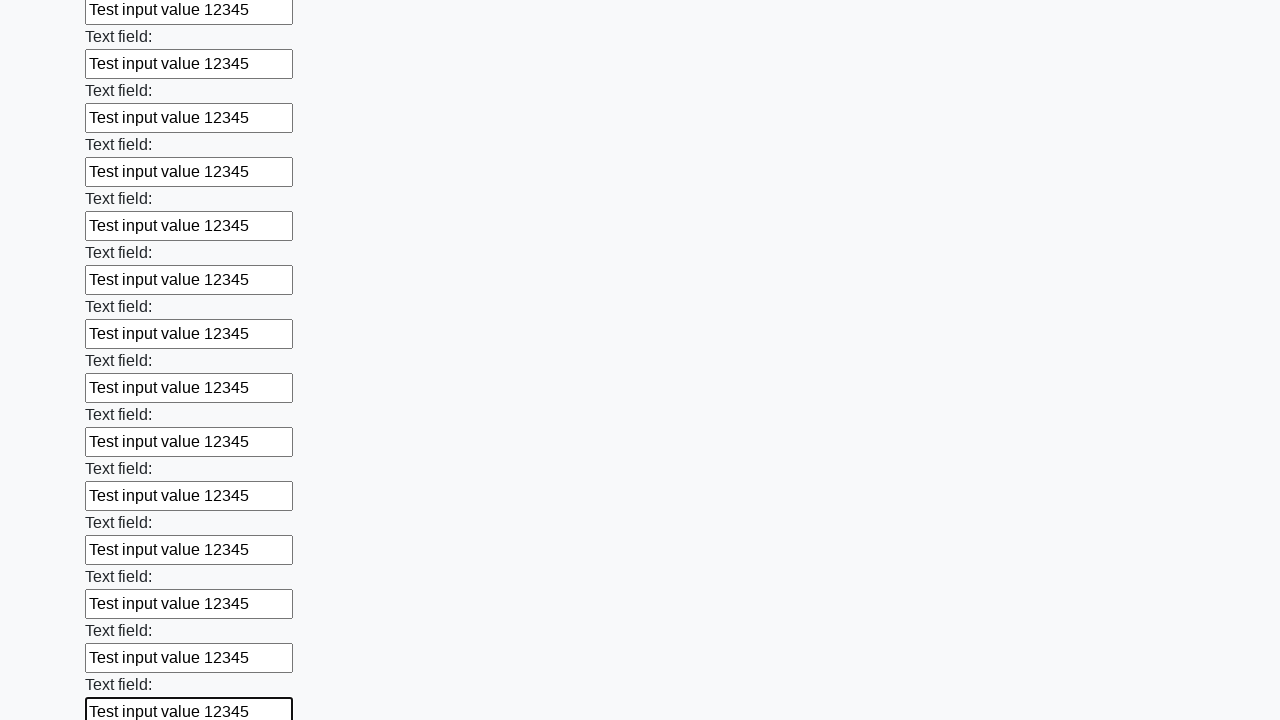

Filled input field with test value on input >> nth=81
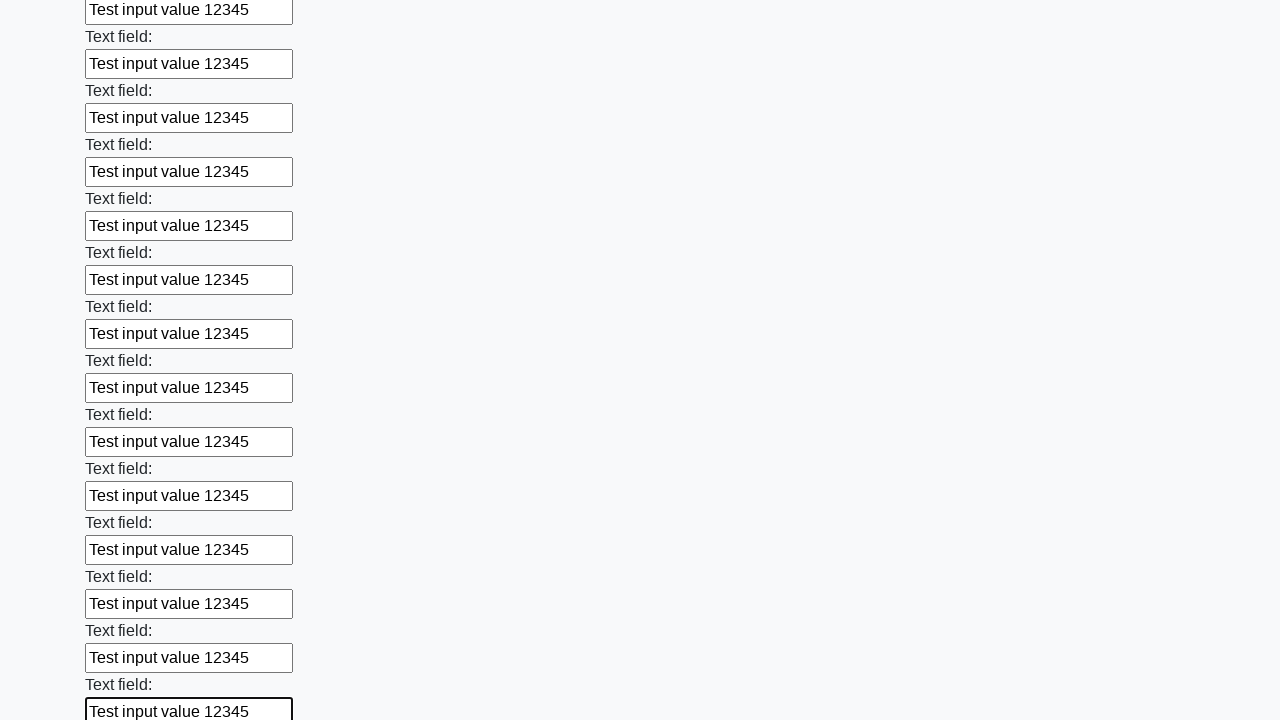

Filled input field with test value on input >> nth=82
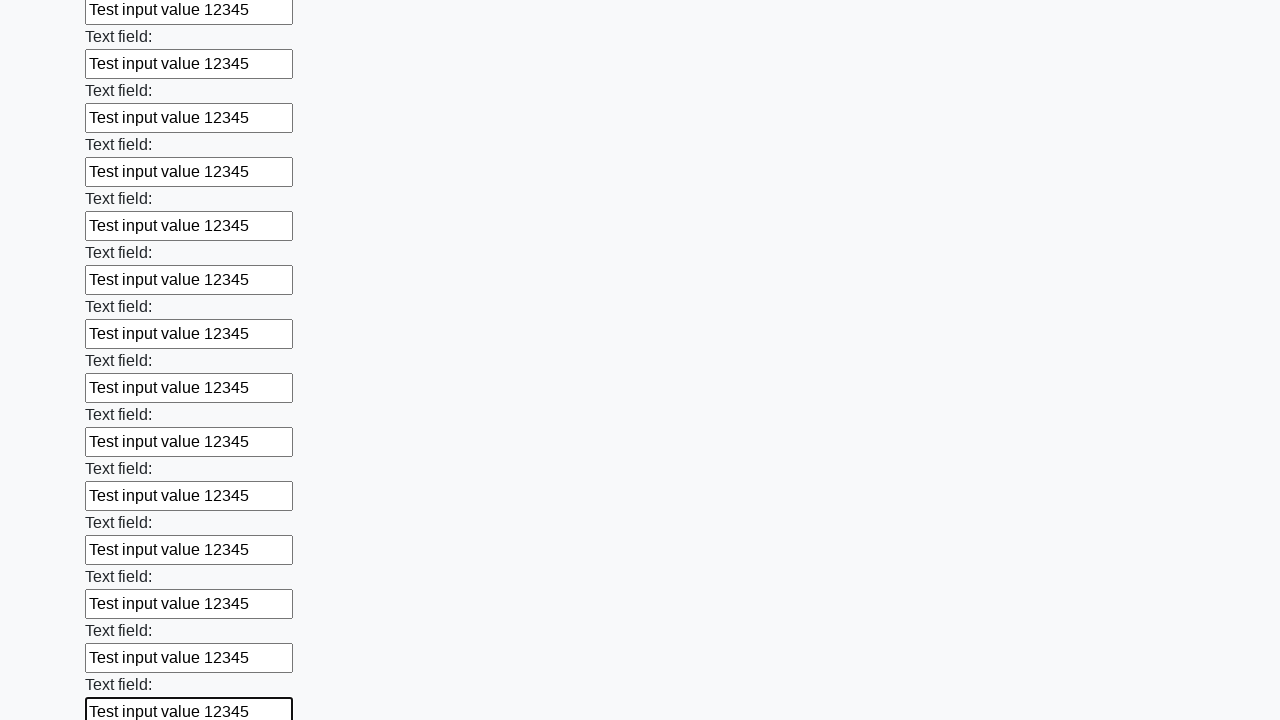

Filled input field with test value on input >> nth=83
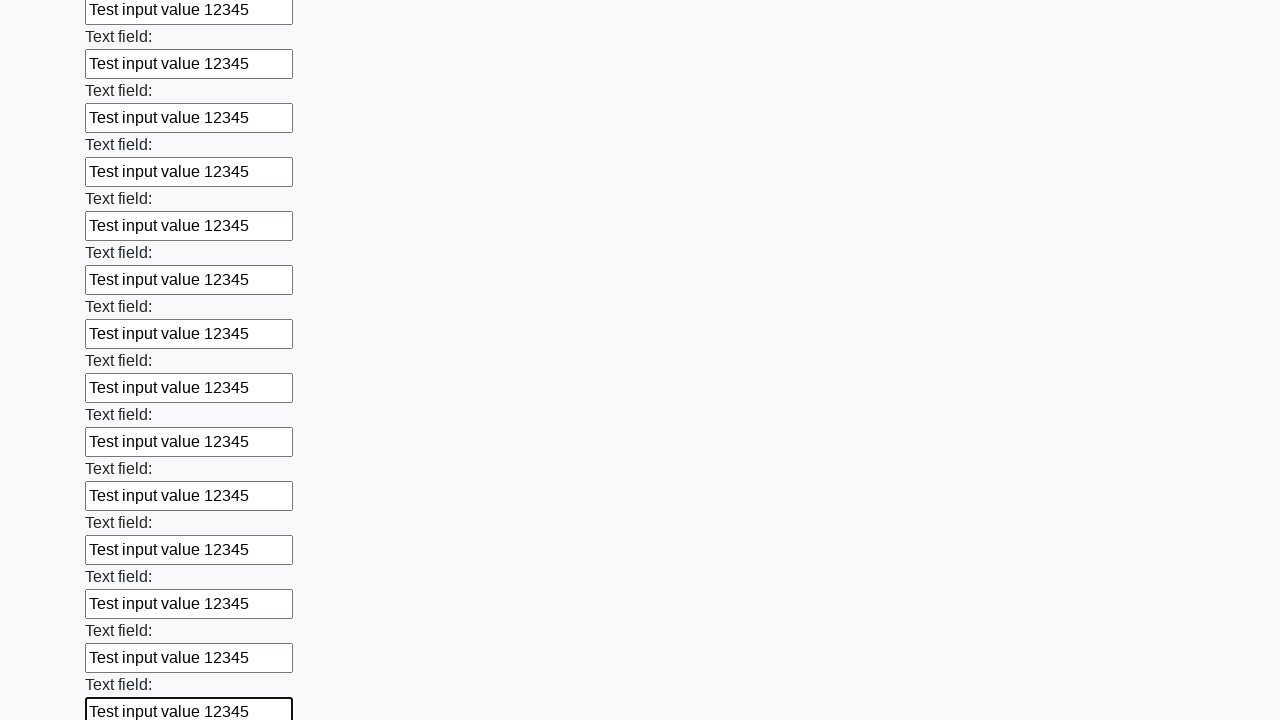

Filled input field with test value on input >> nth=84
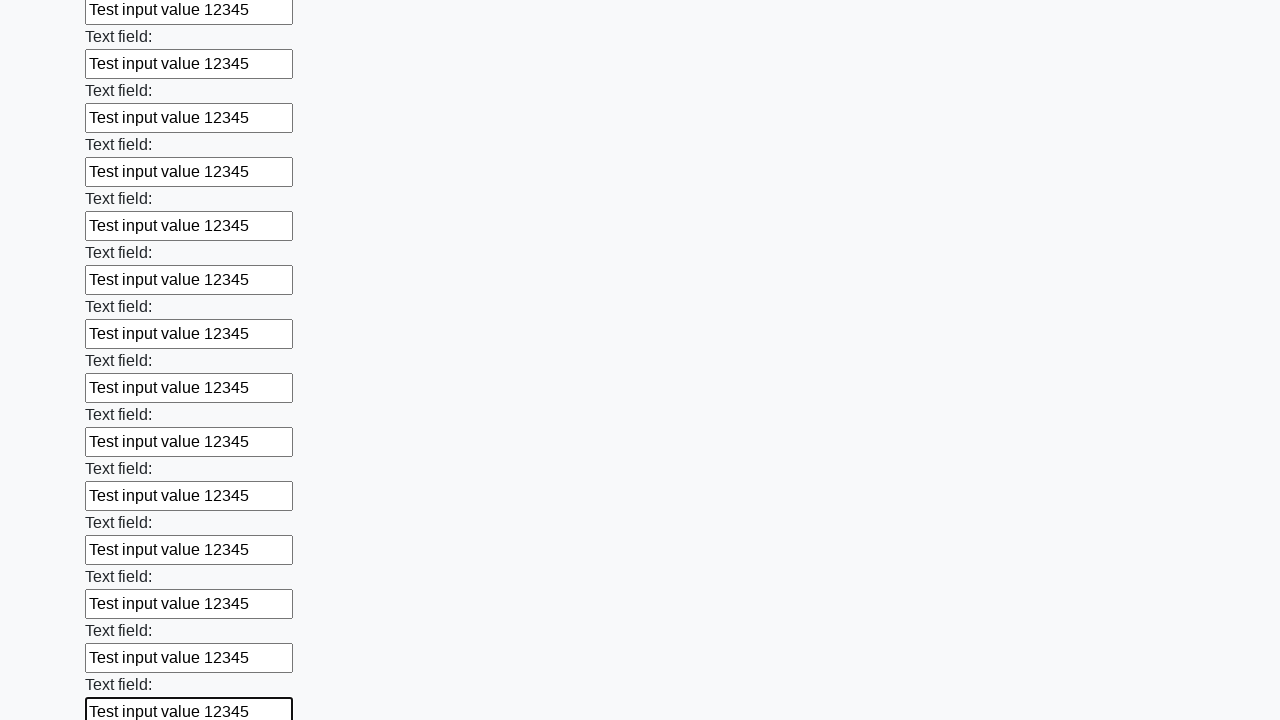

Filled input field with test value on input >> nth=85
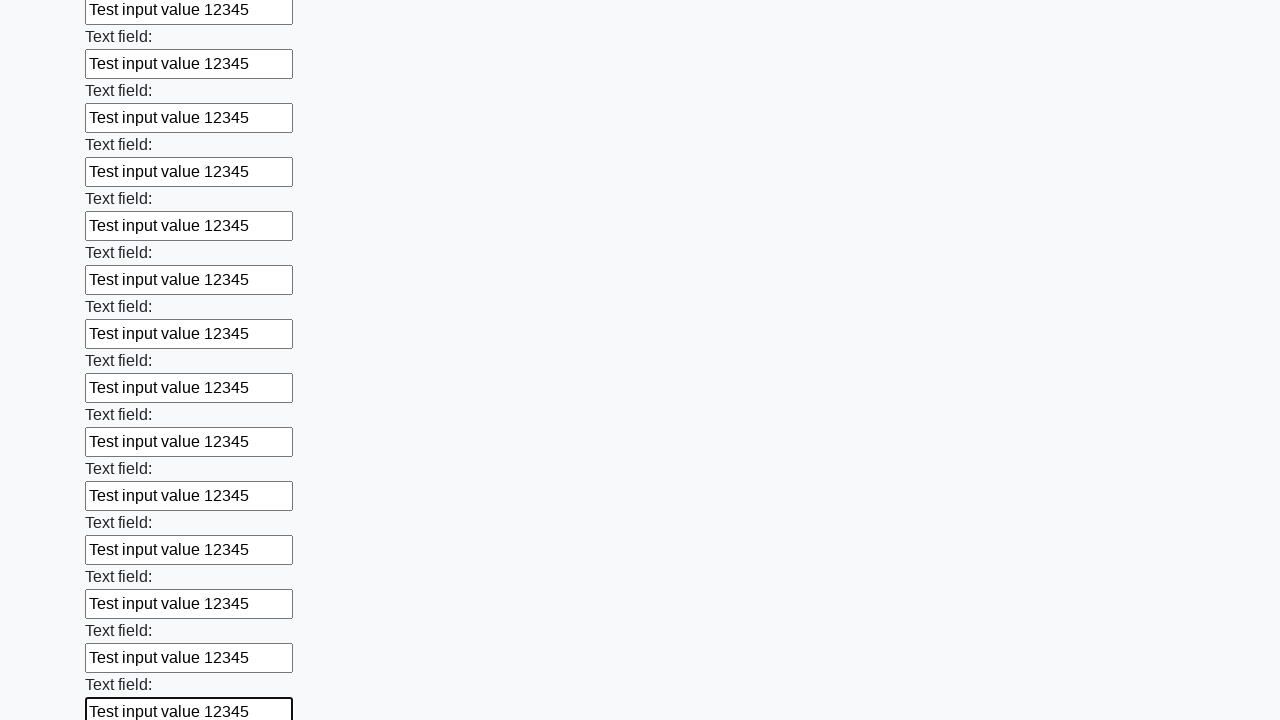

Filled input field with test value on input >> nth=86
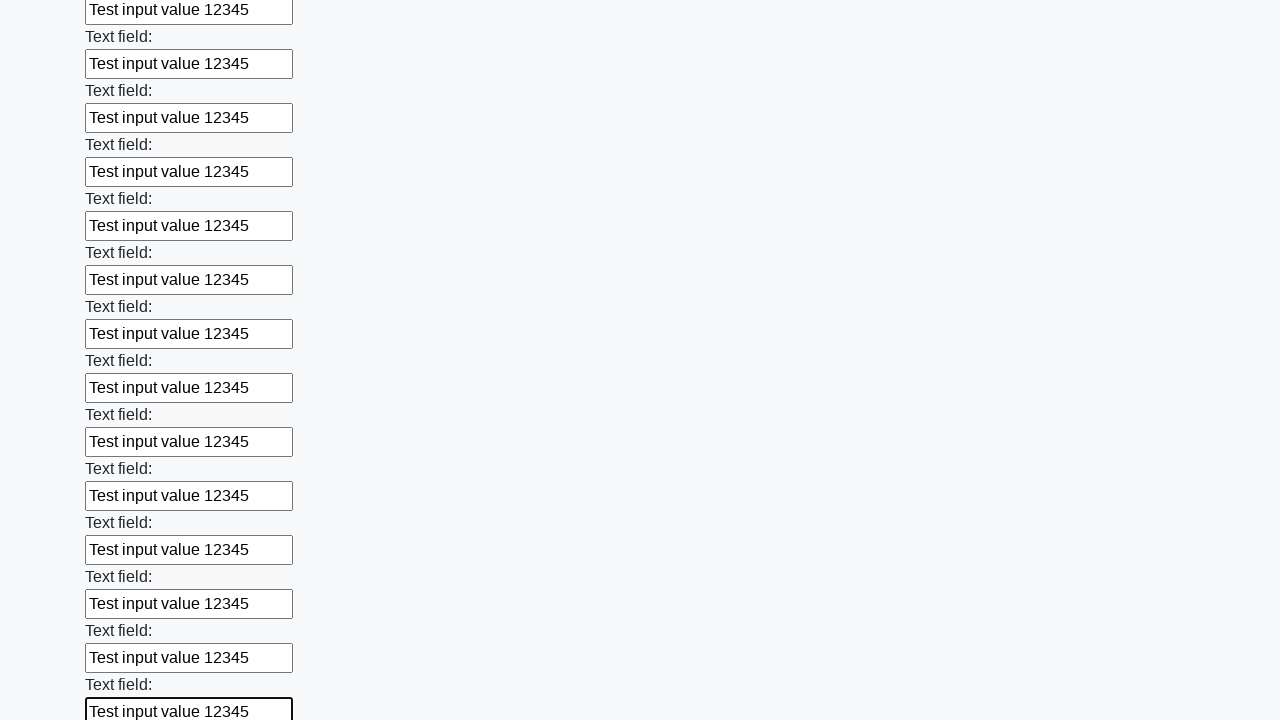

Filled input field with test value on input >> nth=87
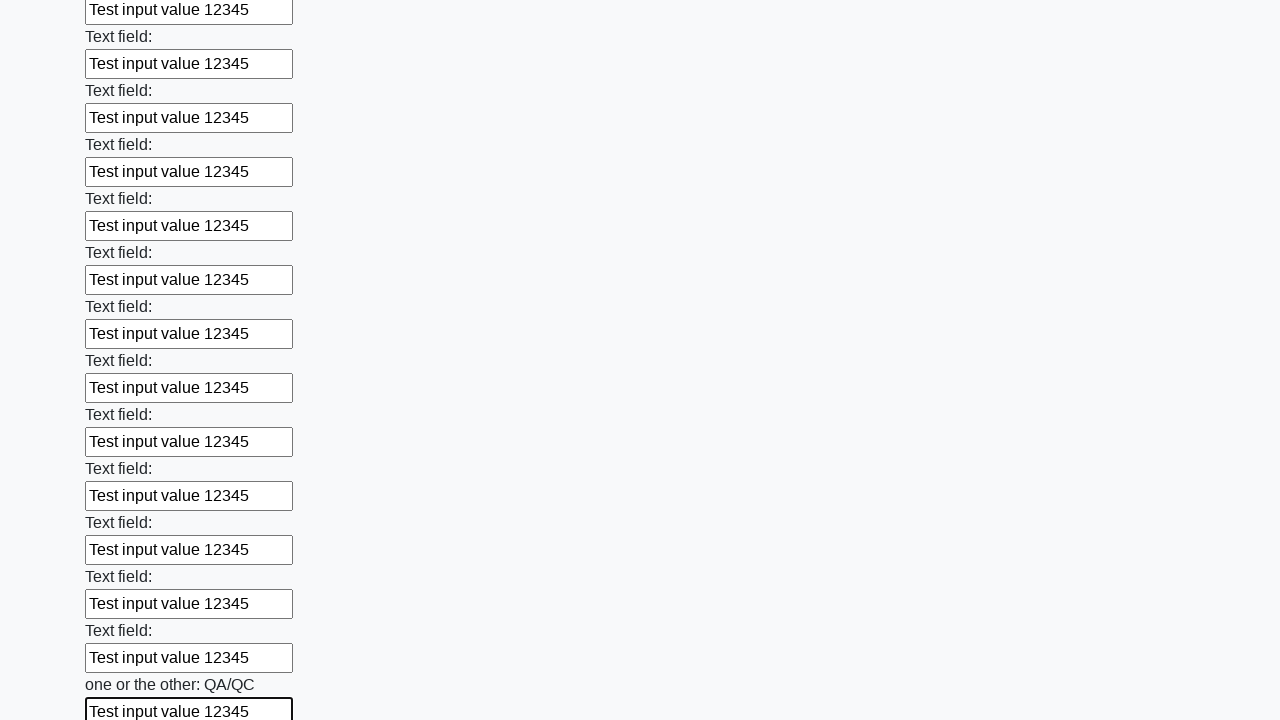

Filled input field with test value on input >> nth=88
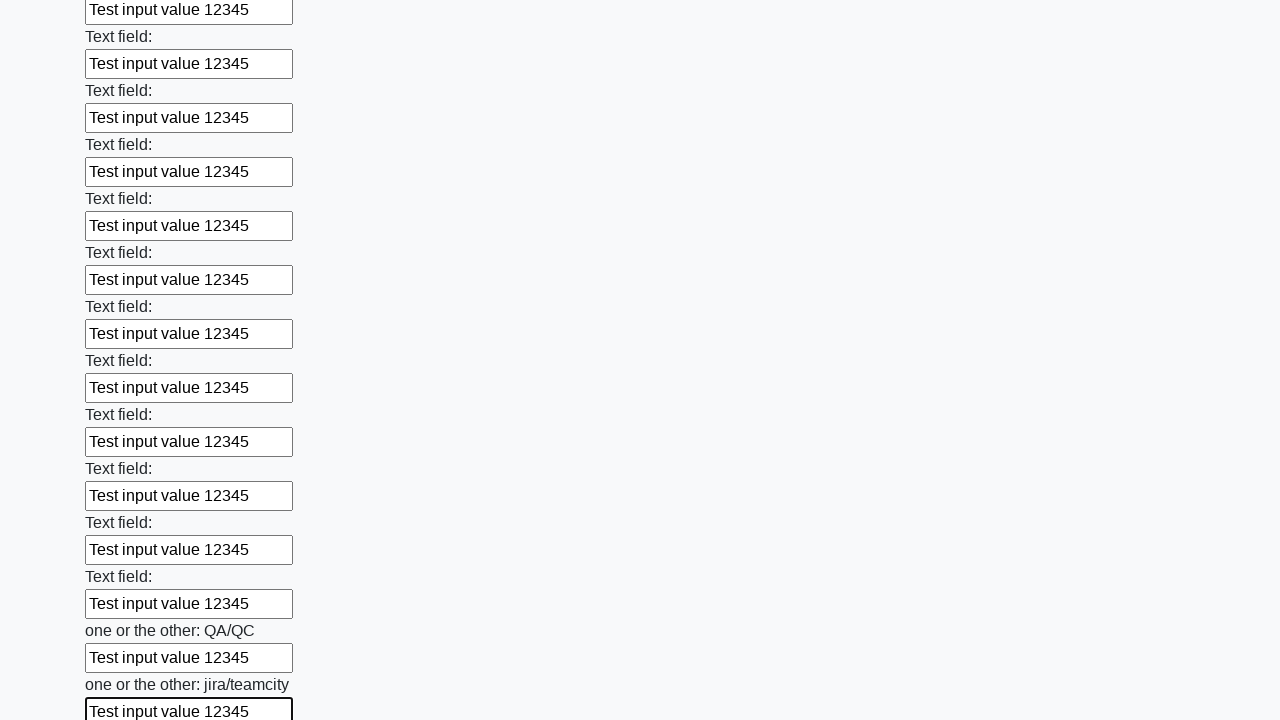

Filled input field with test value on input >> nth=89
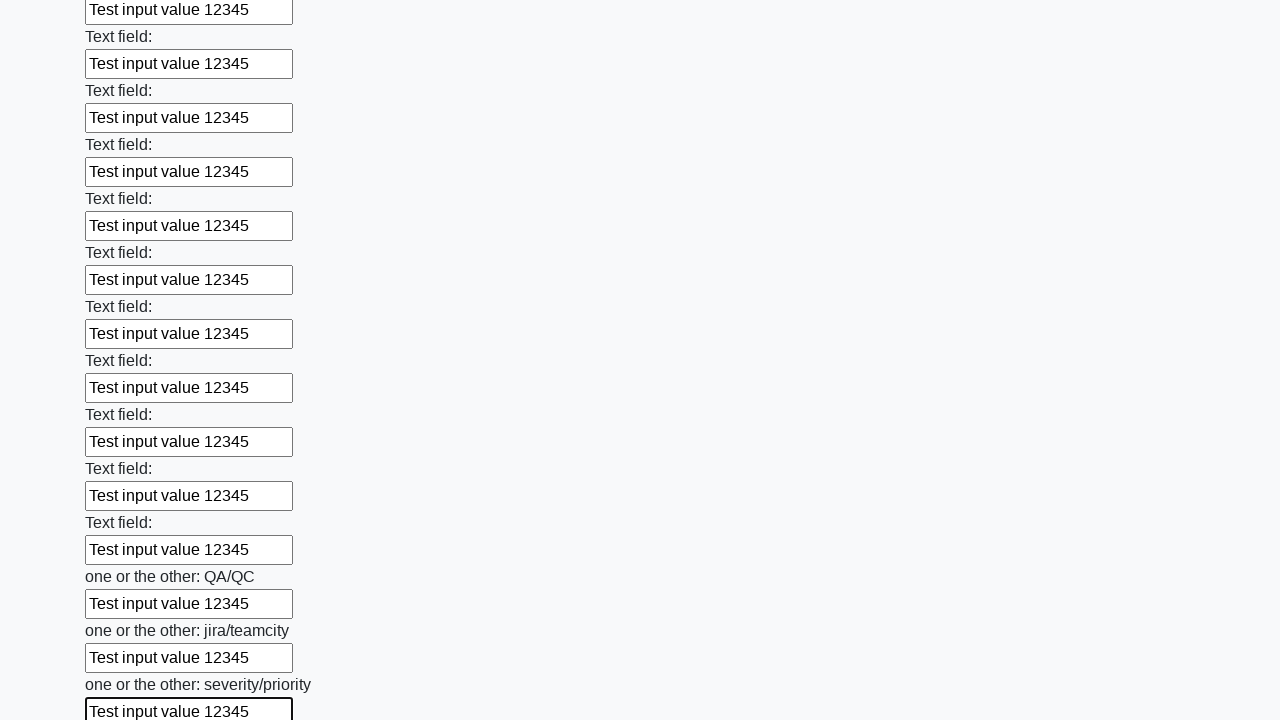

Filled input field with test value on input >> nth=90
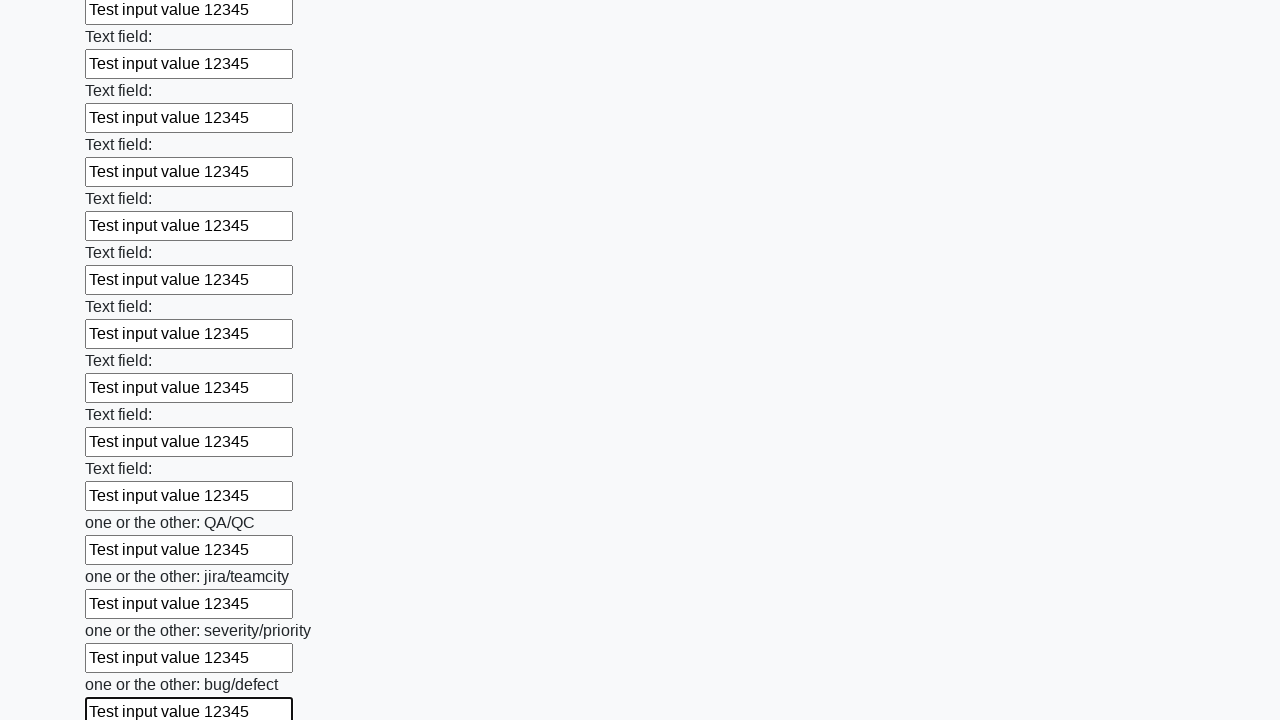

Filled input field with test value on input >> nth=91
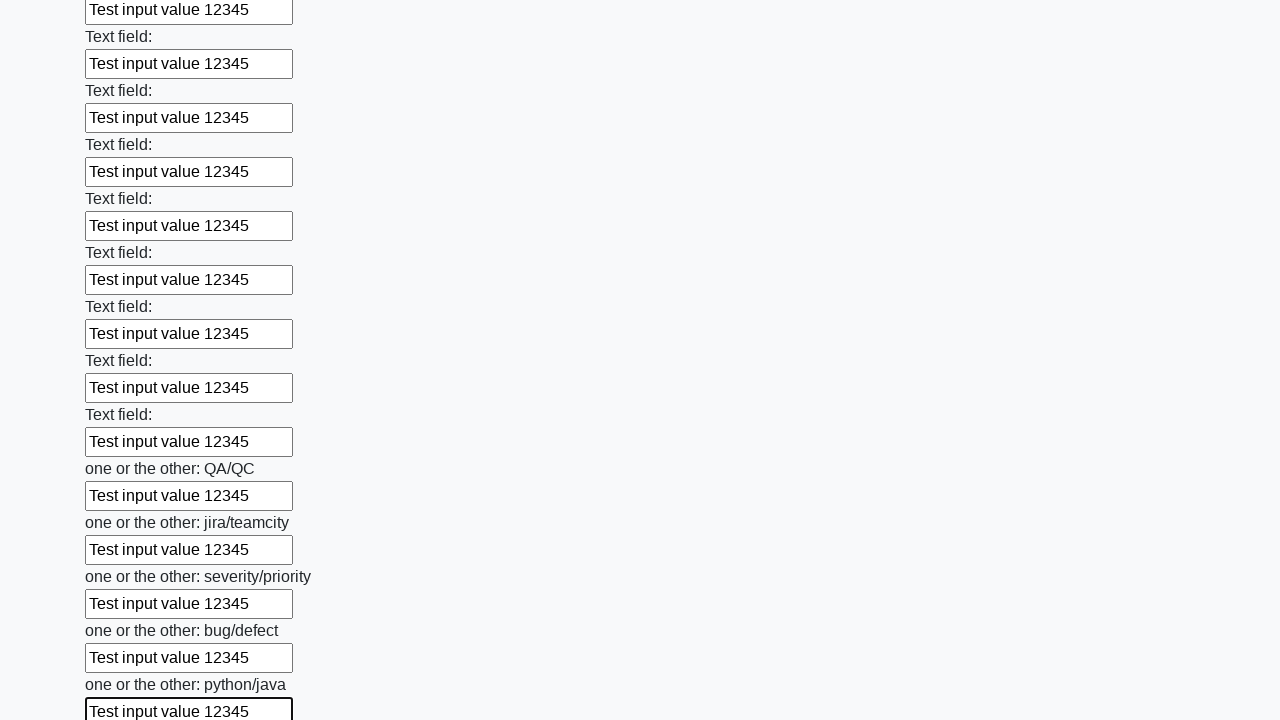

Filled input field with test value on input >> nth=92
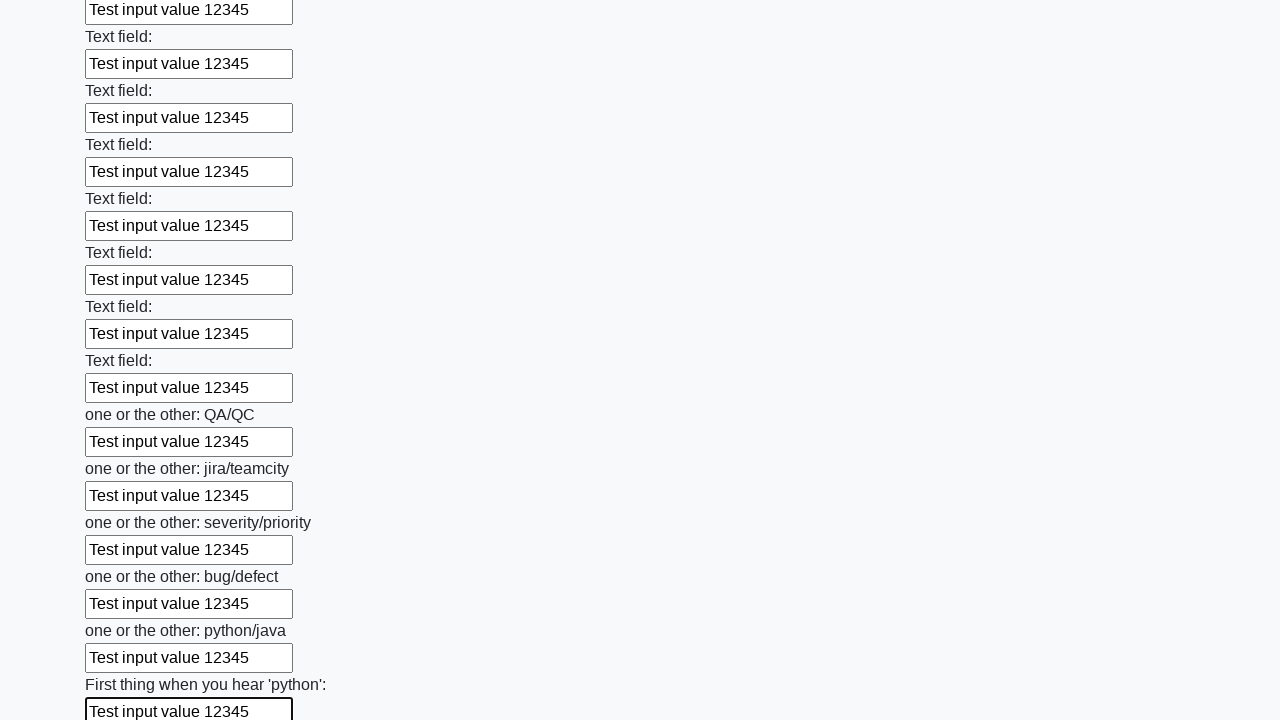

Filled input field with test value on input >> nth=93
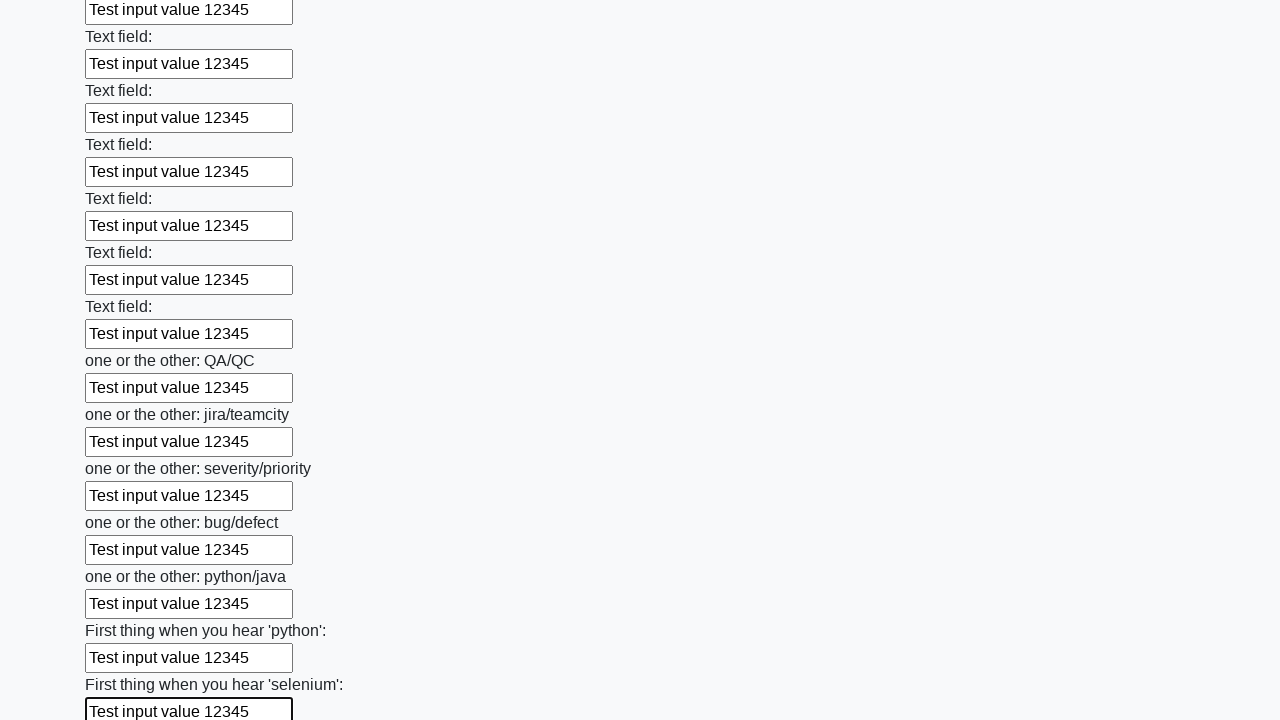

Filled input field with test value on input >> nth=94
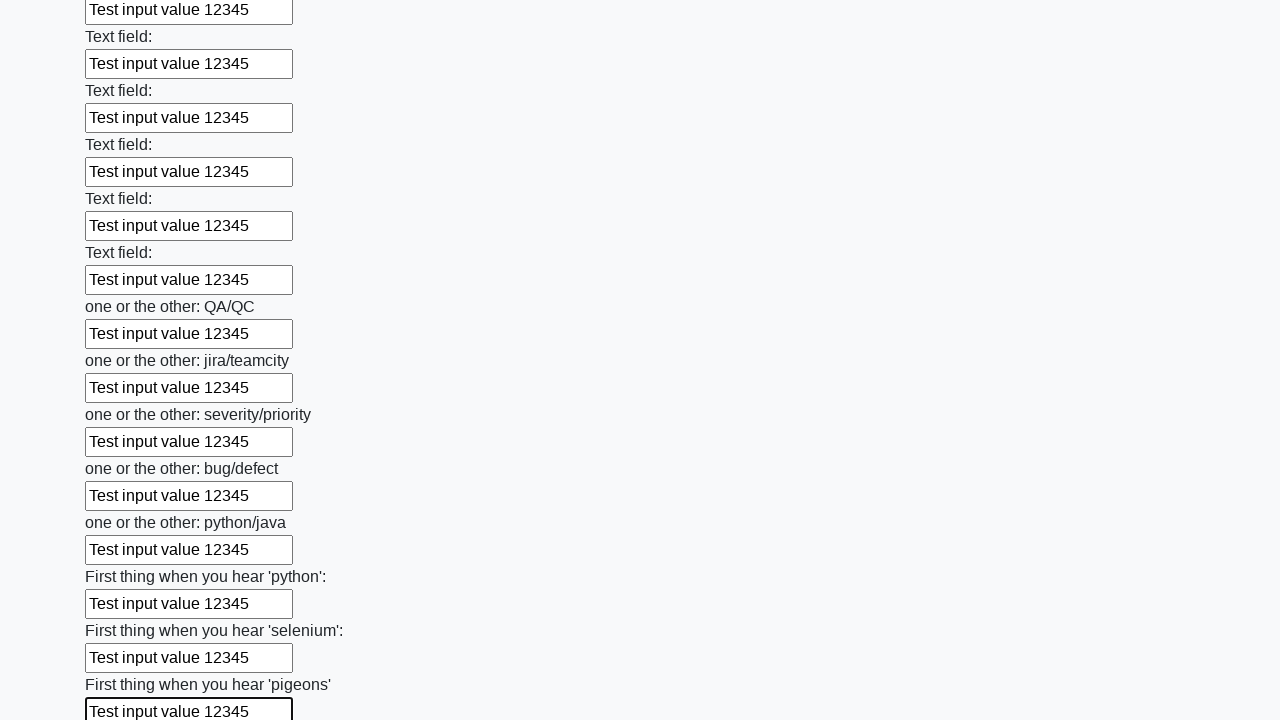

Filled input field with test value on input >> nth=95
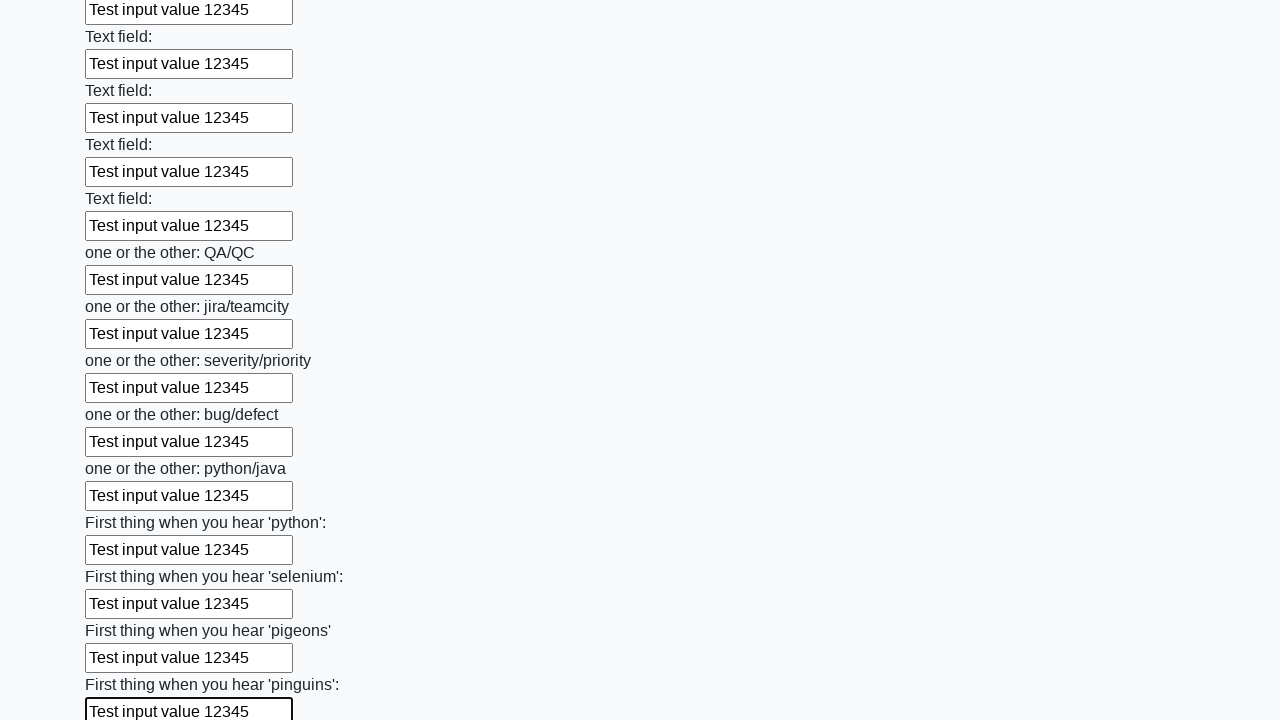

Filled input field with test value on input >> nth=96
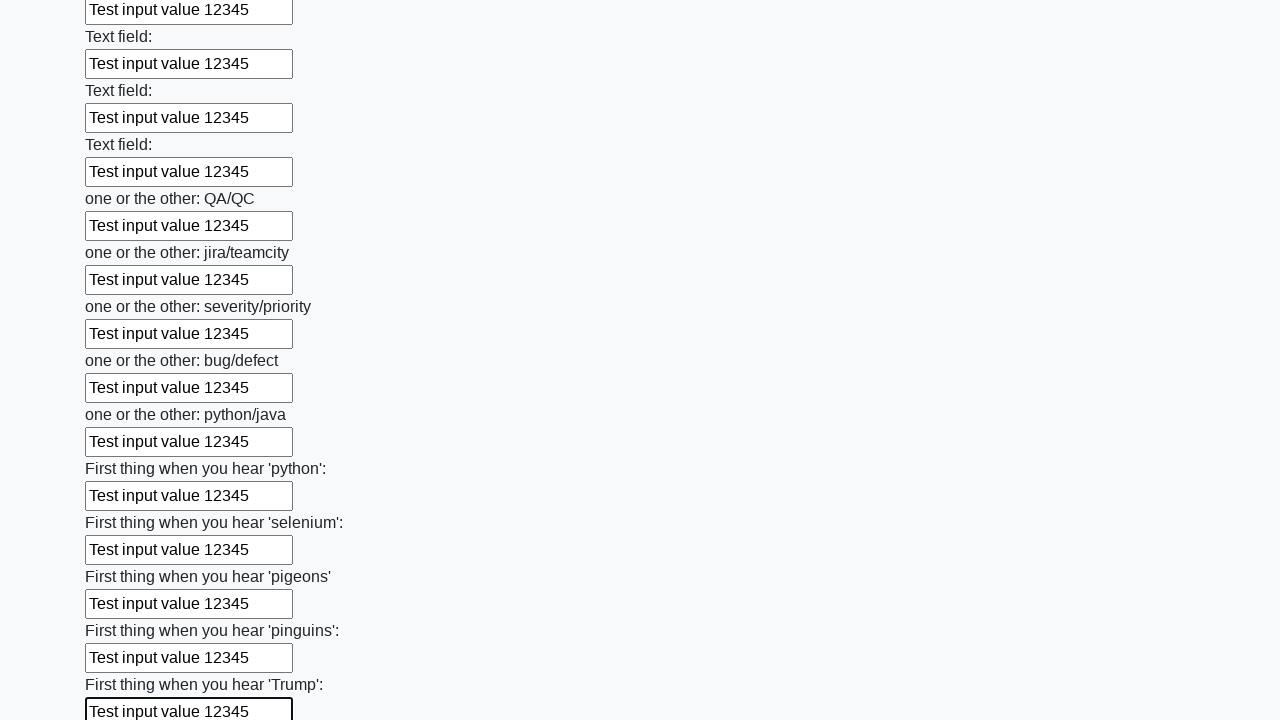

Filled input field with test value on input >> nth=97
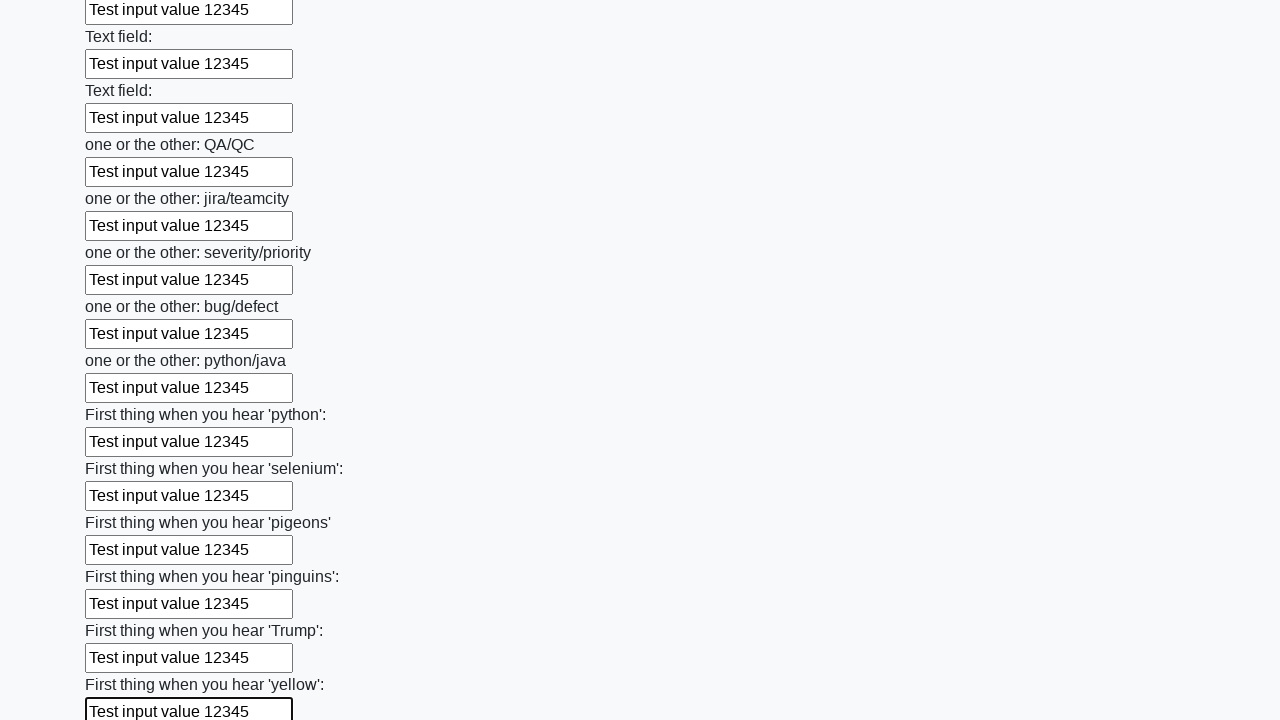

Filled input field with test value on input >> nth=98
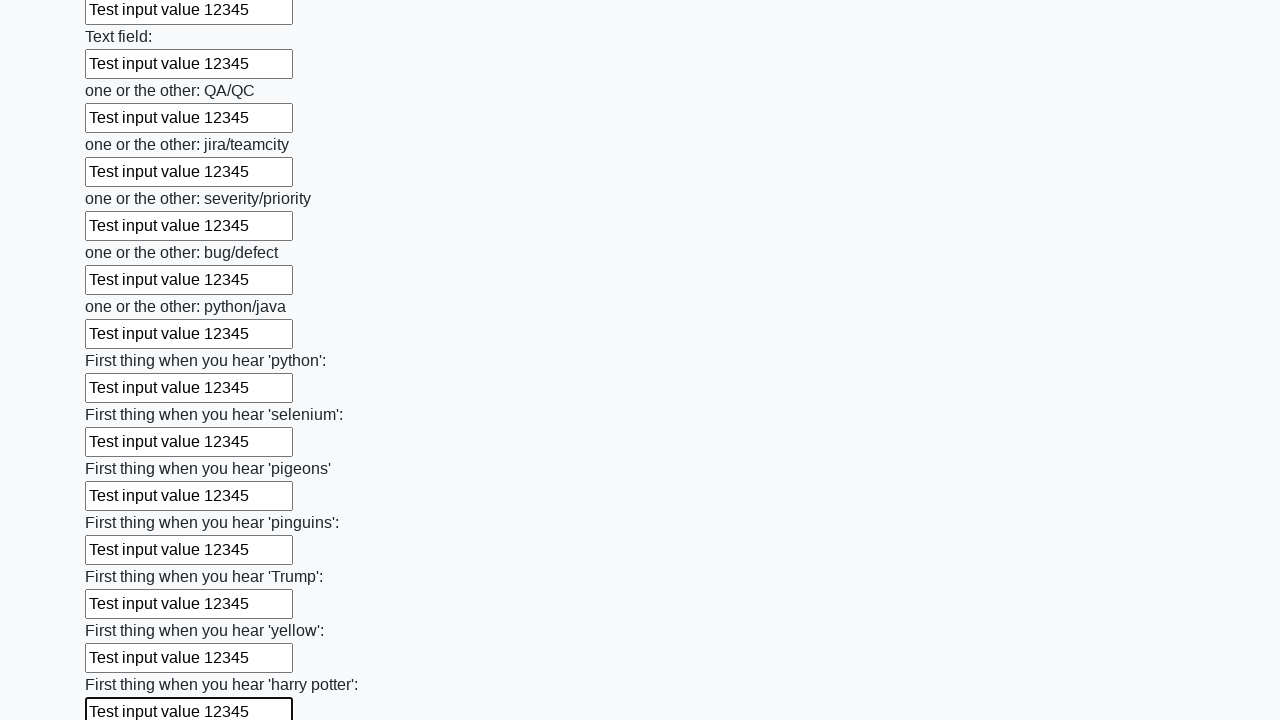

Filled input field with test value on input >> nth=99
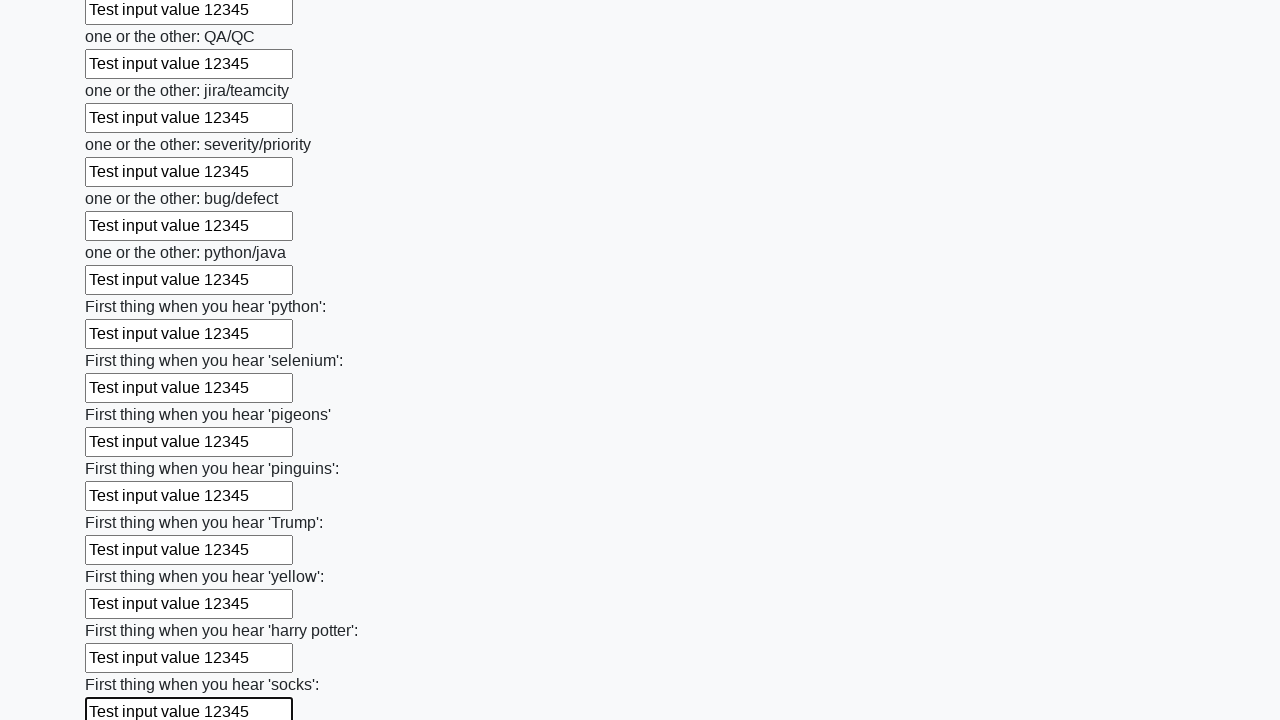

Clicked the submit button to submit the form at (123, 611) on button.btn
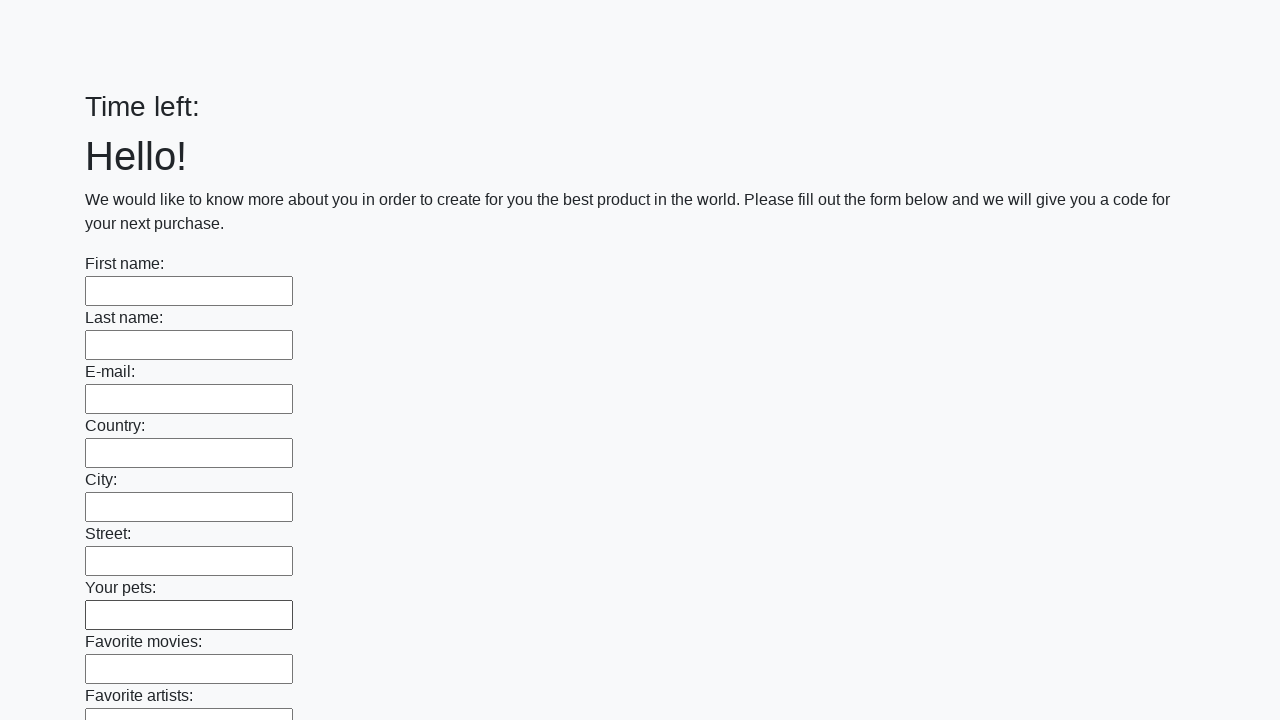

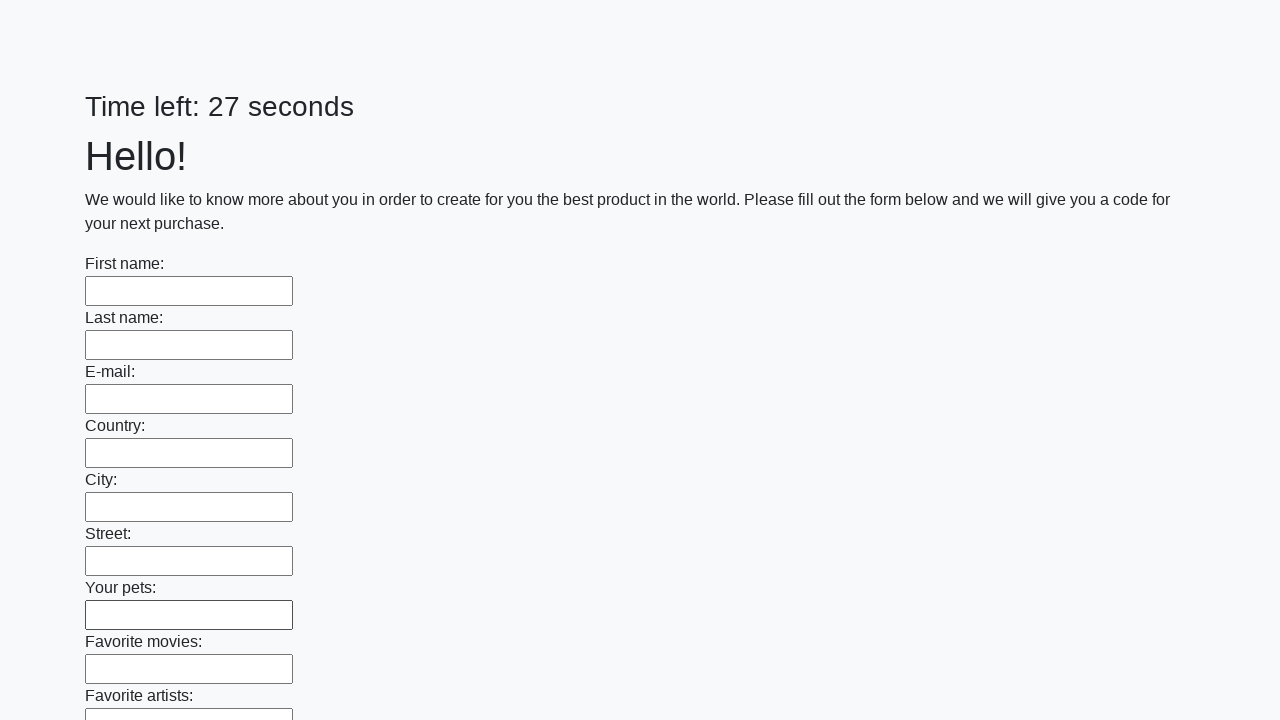